Tests filling a large form by entering text into all input fields and clicking the submit button

Starting URL: http://suninjuly.github.io/huge_form.html

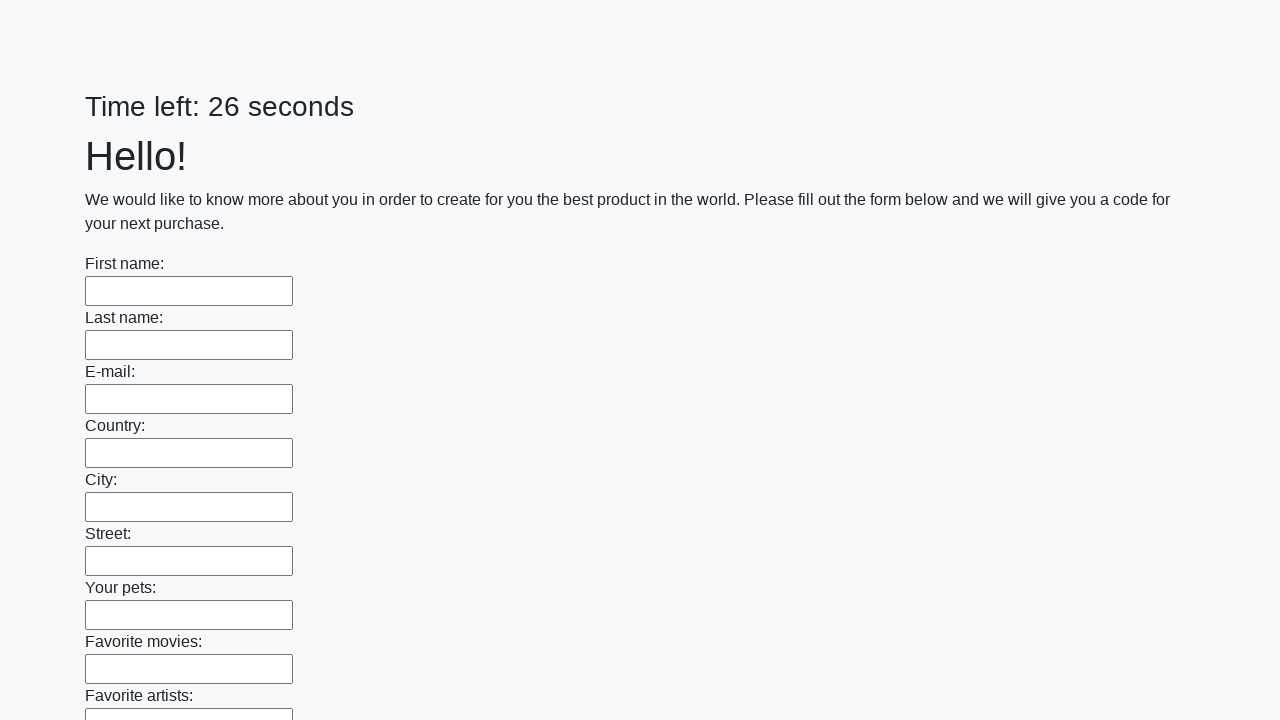

Filled an input field with 'TestValue123' on input >> nth=0
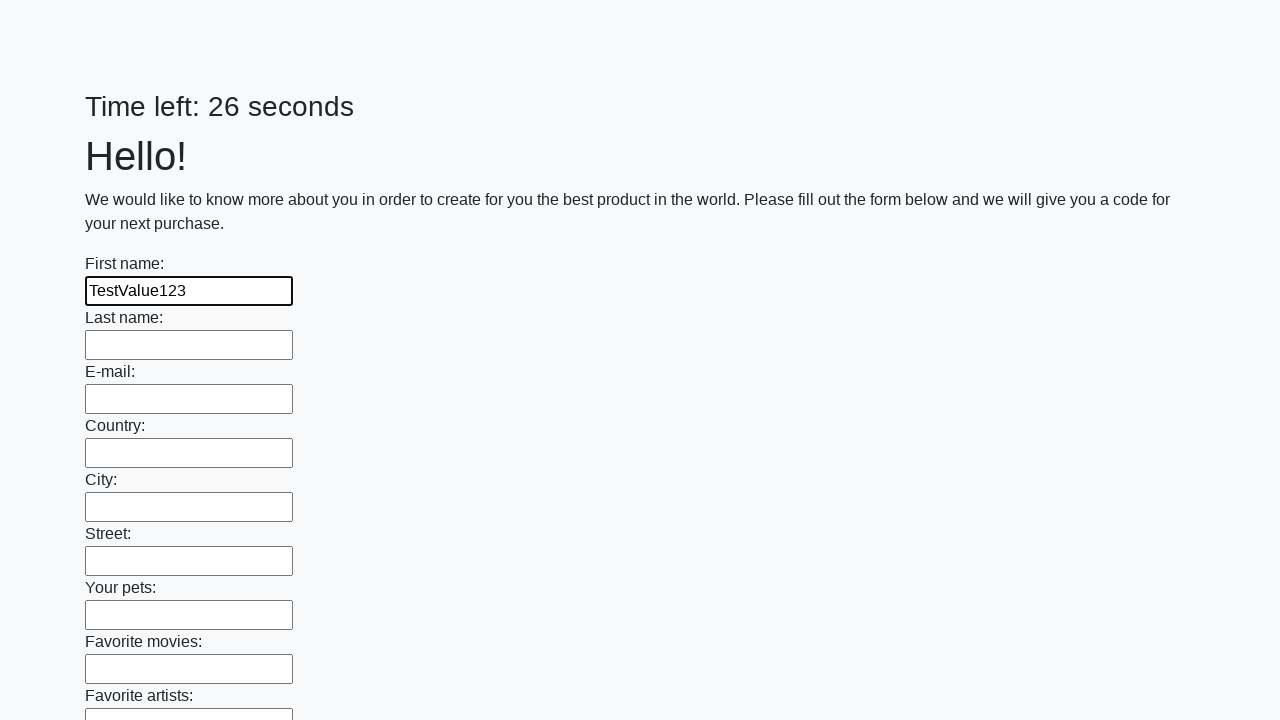

Filled an input field with 'TestValue123' on input >> nth=1
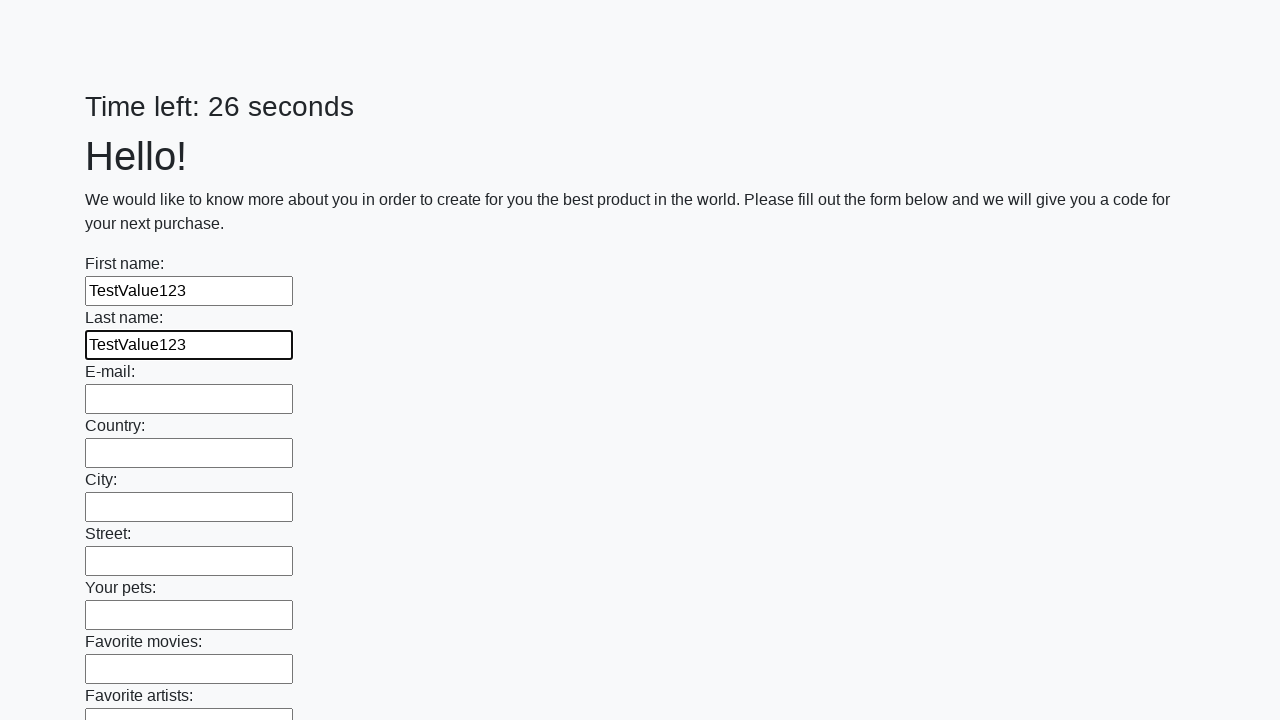

Filled an input field with 'TestValue123' on input >> nth=2
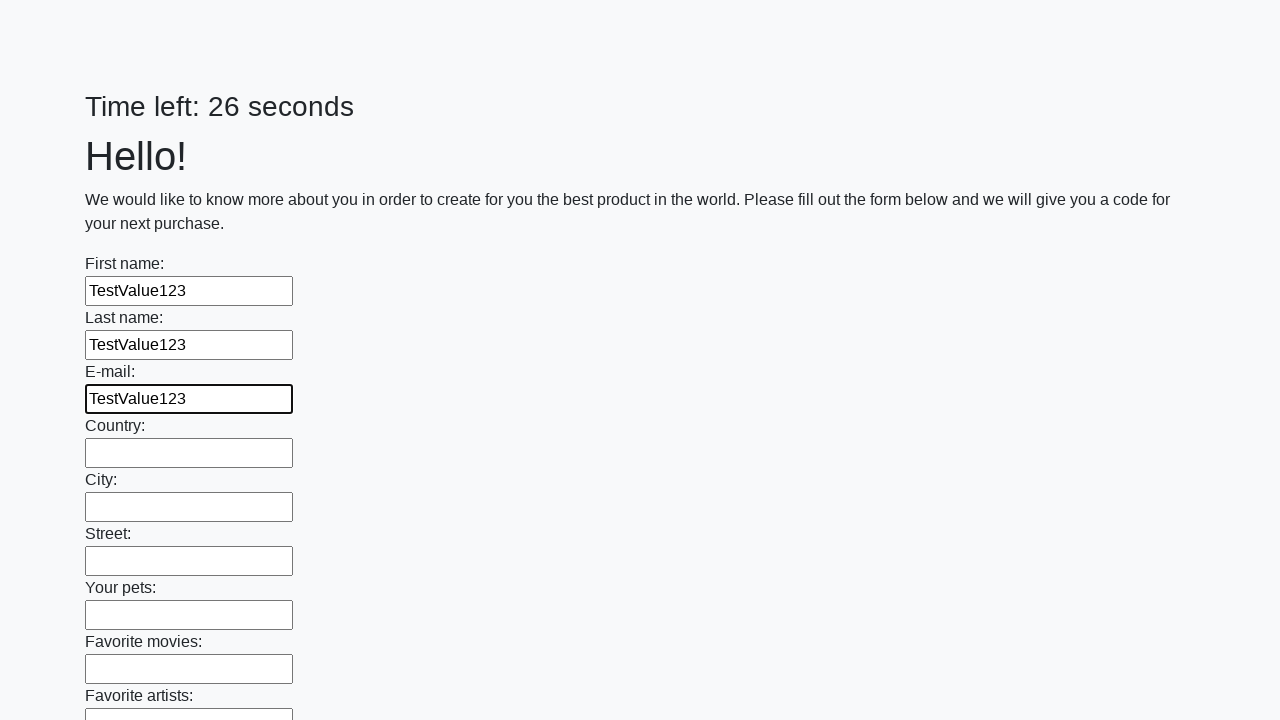

Filled an input field with 'TestValue123' on input >> nth=3
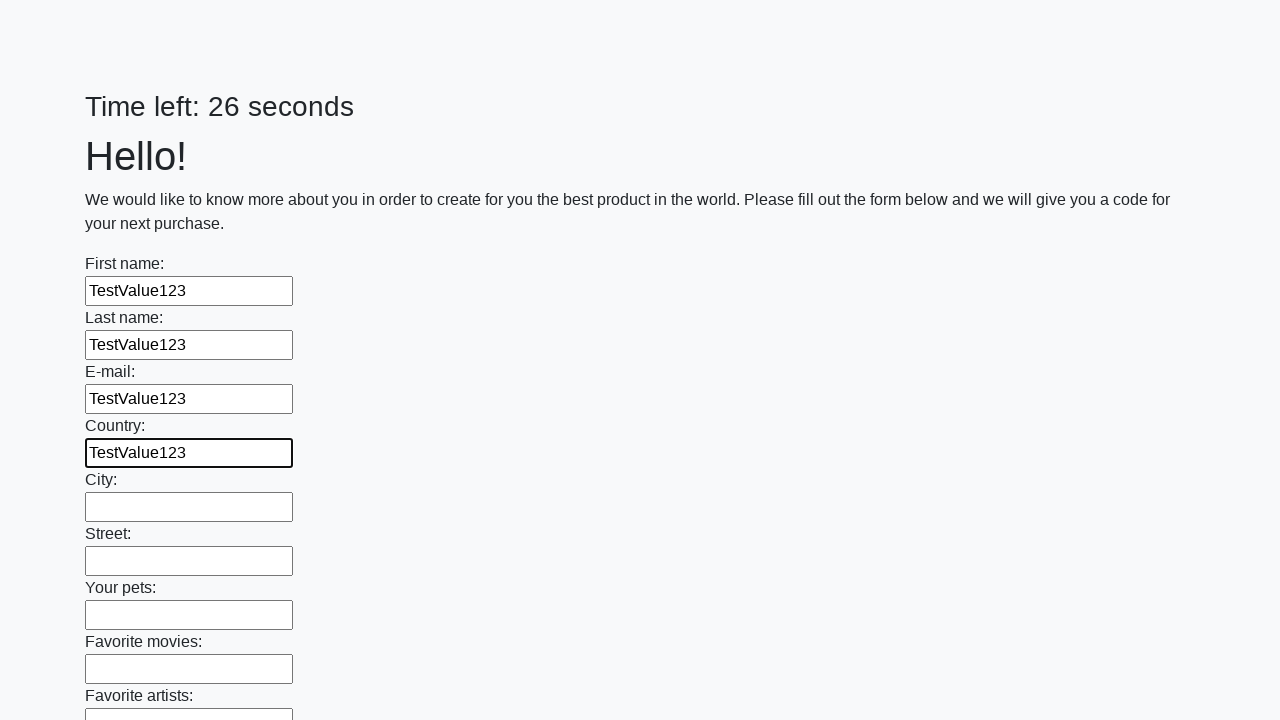

Filled an input field with 'TestValue123' on input >> nth=4
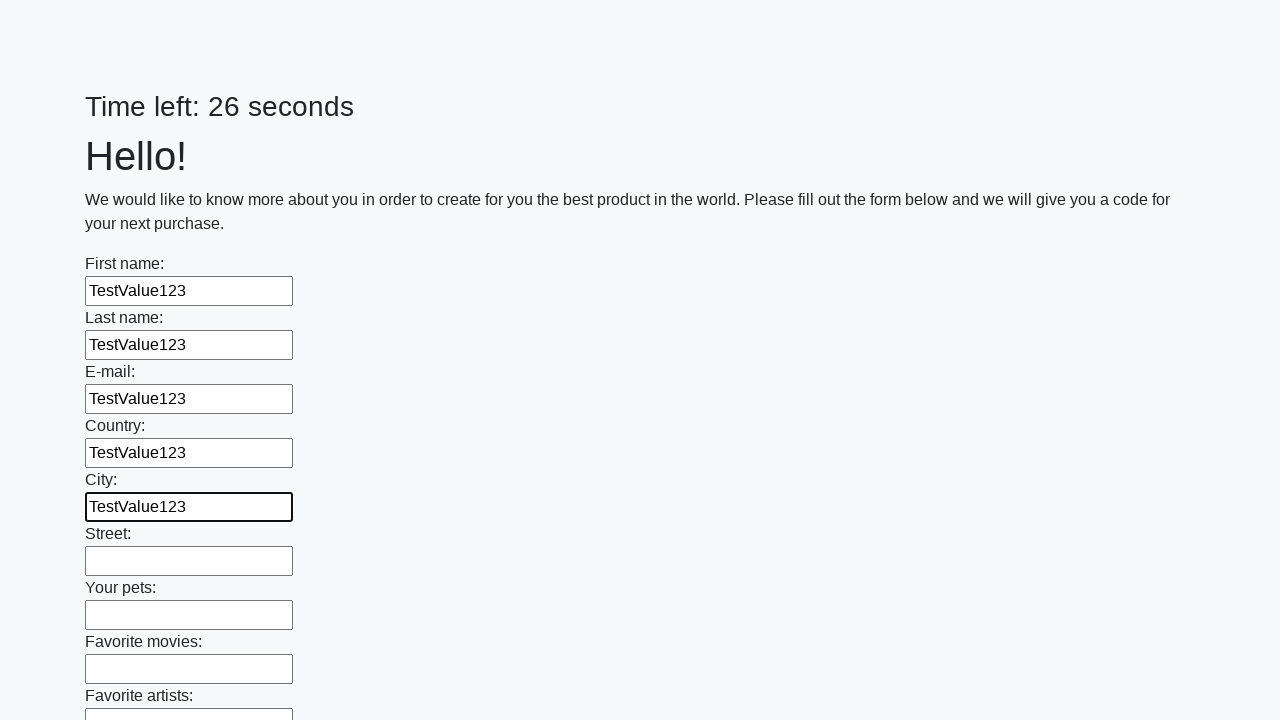

Filled an input field with 'TestValue123' on input >> nth=5
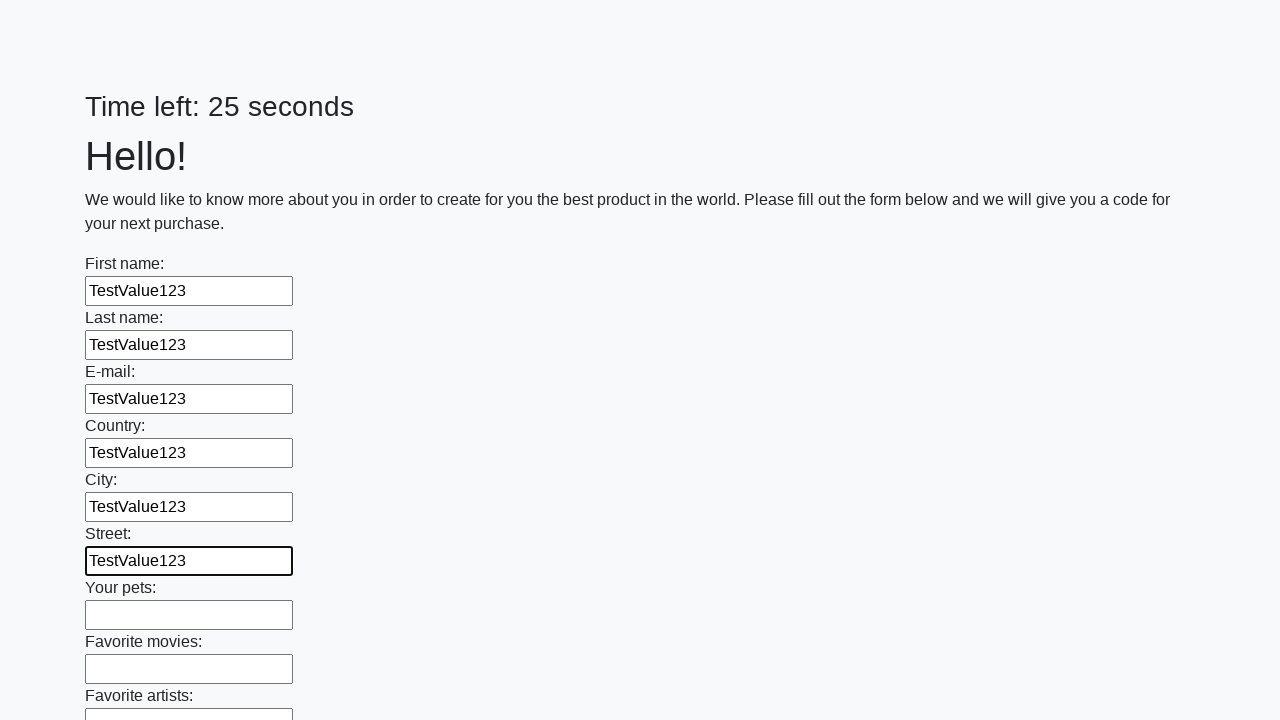

Filled an input field with 'TestValue123' on input >> nth=6
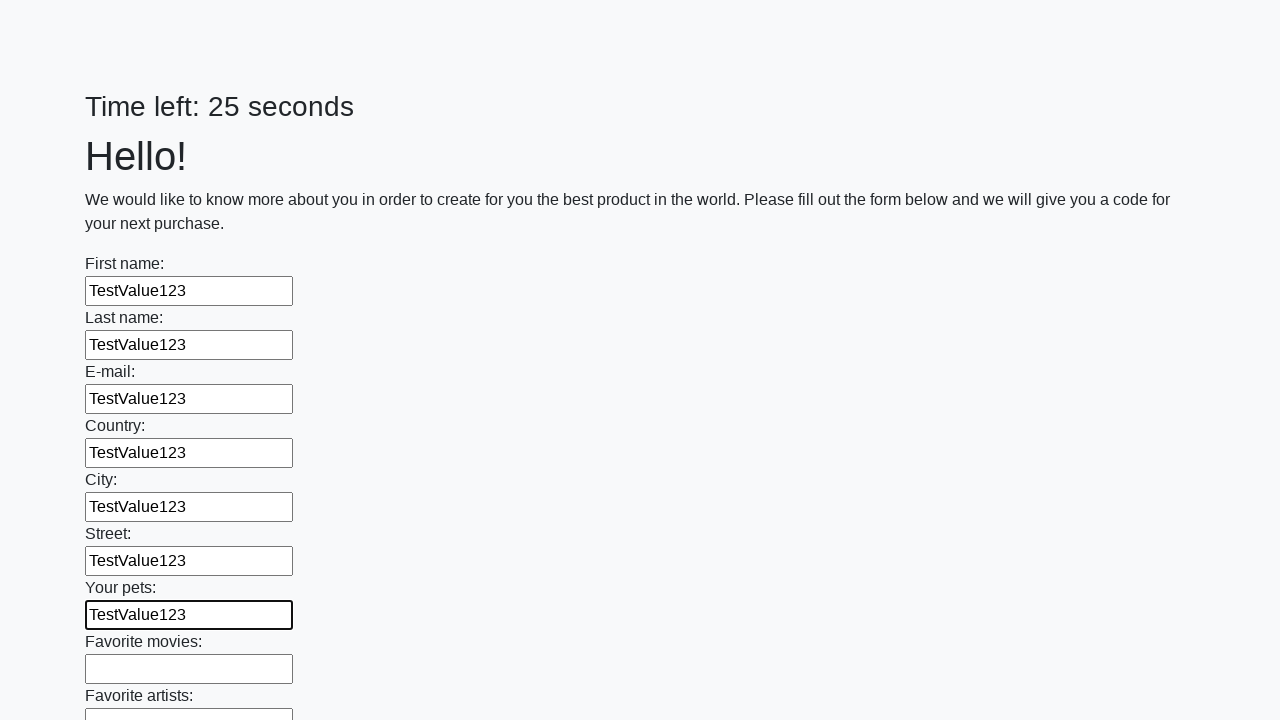

Filled an input field with 'TestValue123' on input >> nth=7
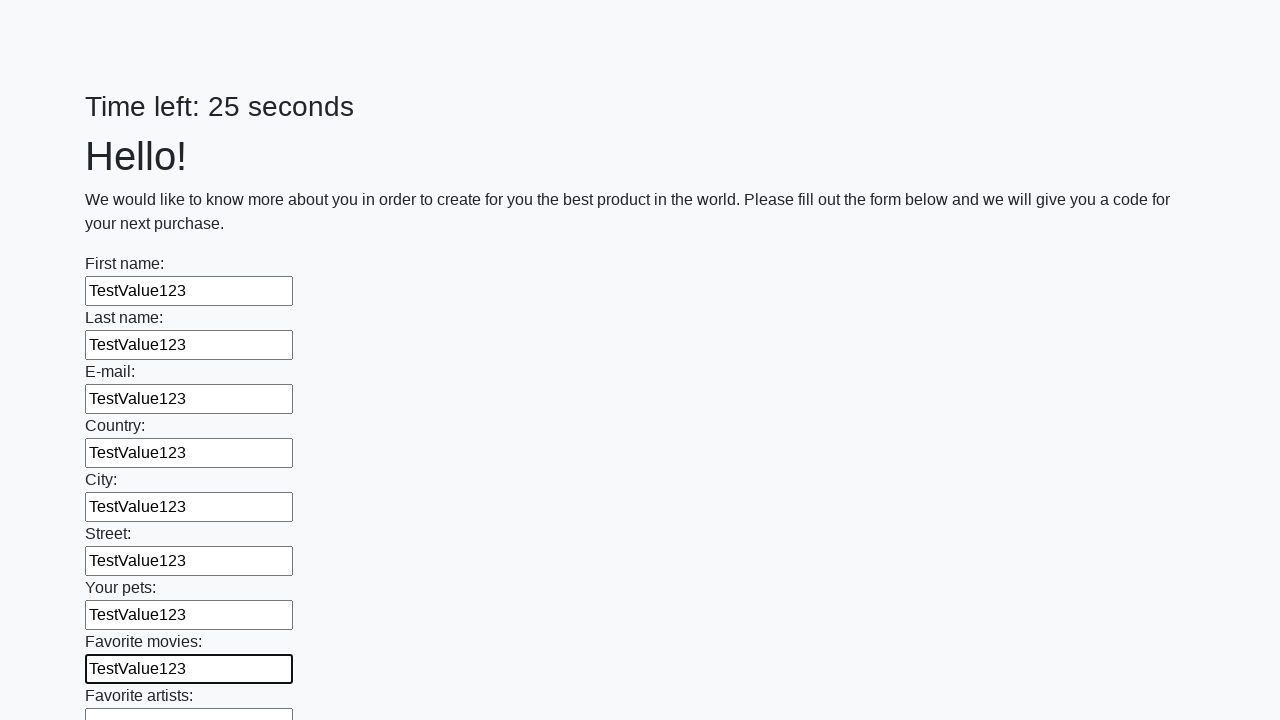

Filled an input field with 'TestValue123' on input >> nth=8
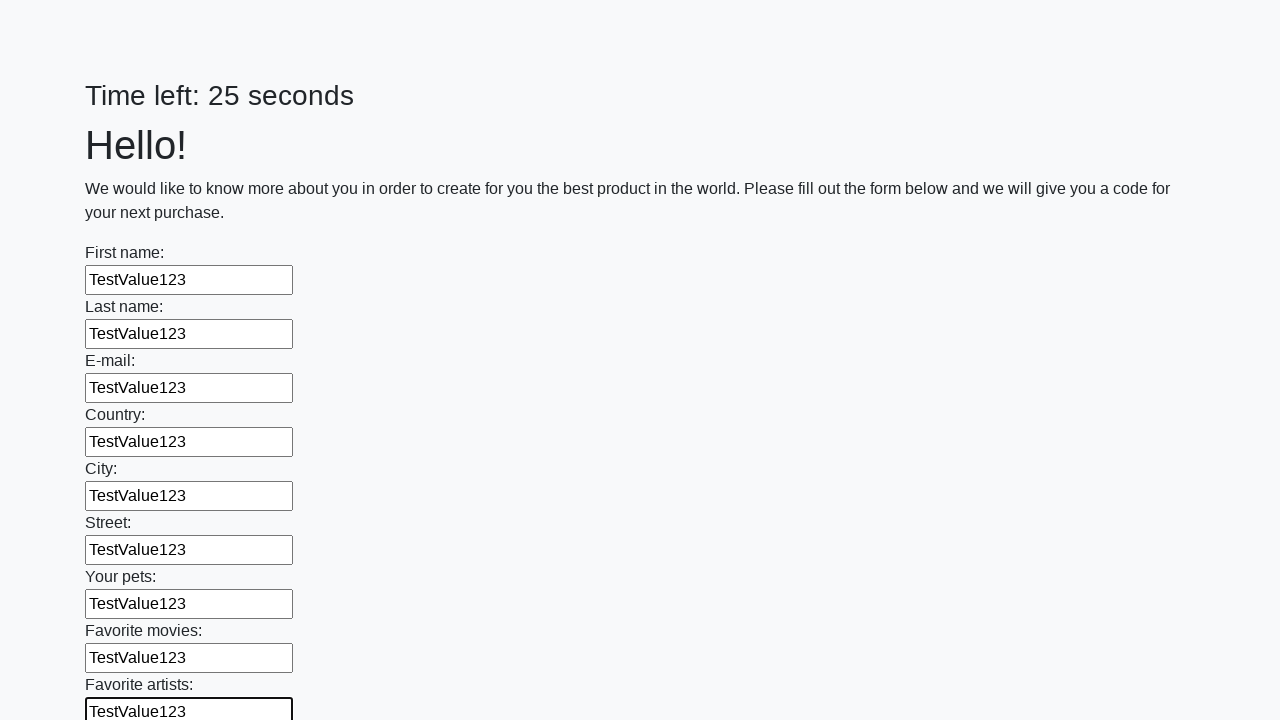

Filled an input field with 'TestValue123' on input >> nth=9
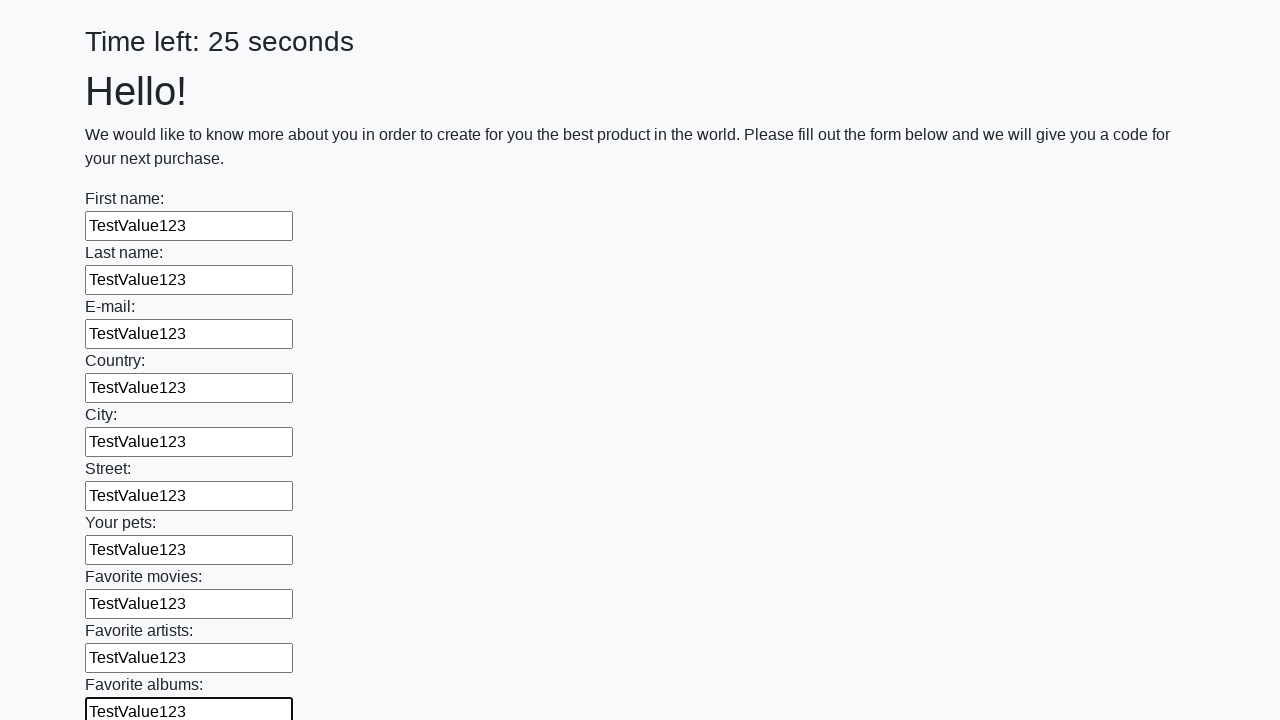

Filled an input field with 'TestValue123' on input >> nth=10
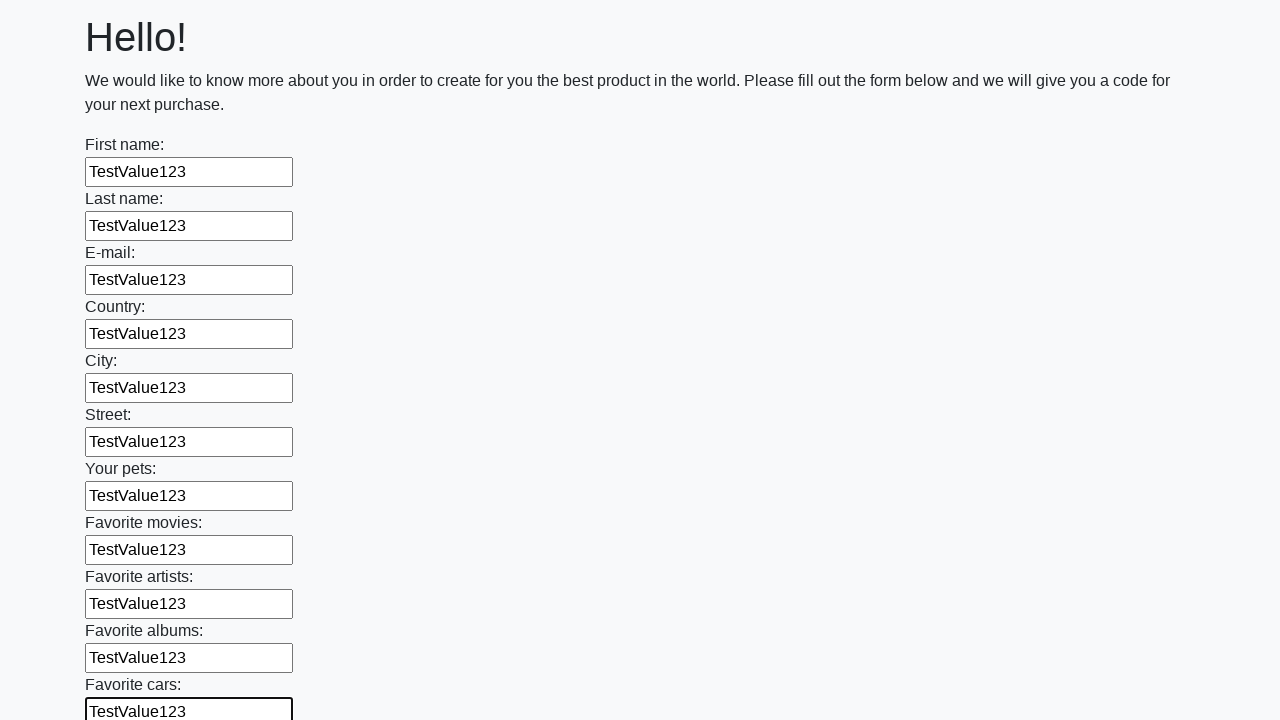

Filled an input field with 'TestValue123' on input >> nth=11
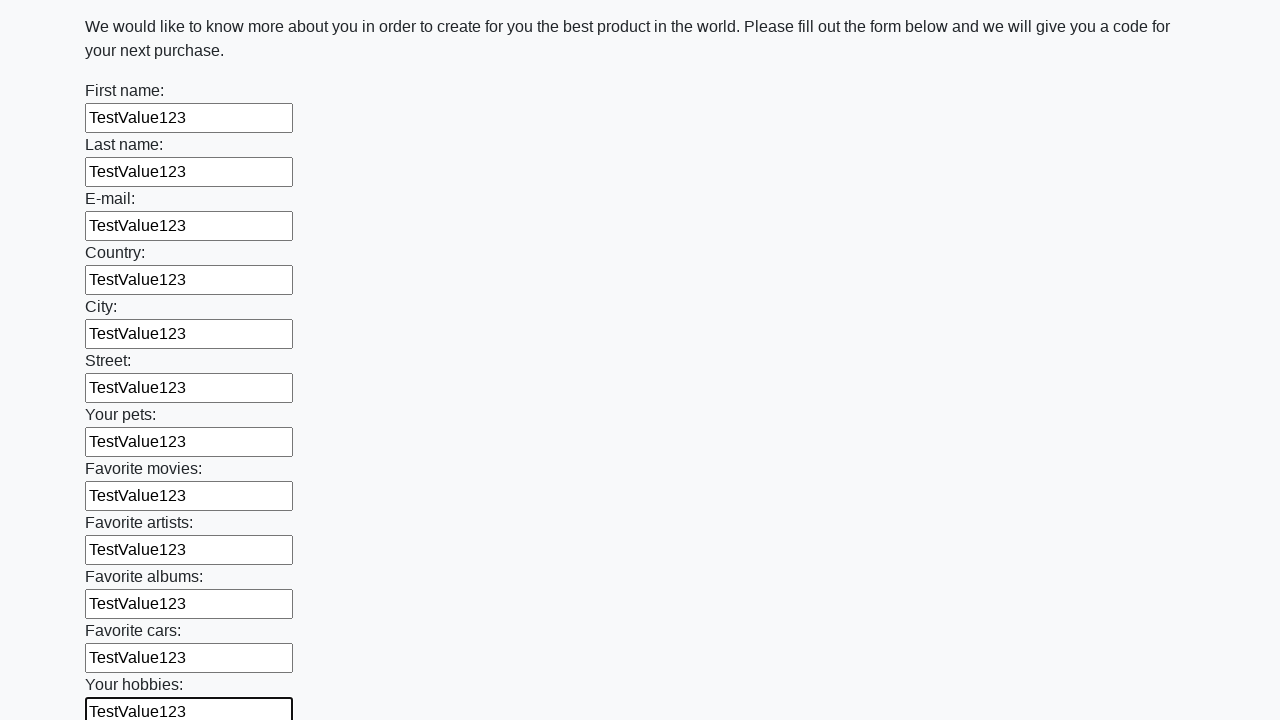

Filled an input field with 'TestValue123' on input >> nth=12
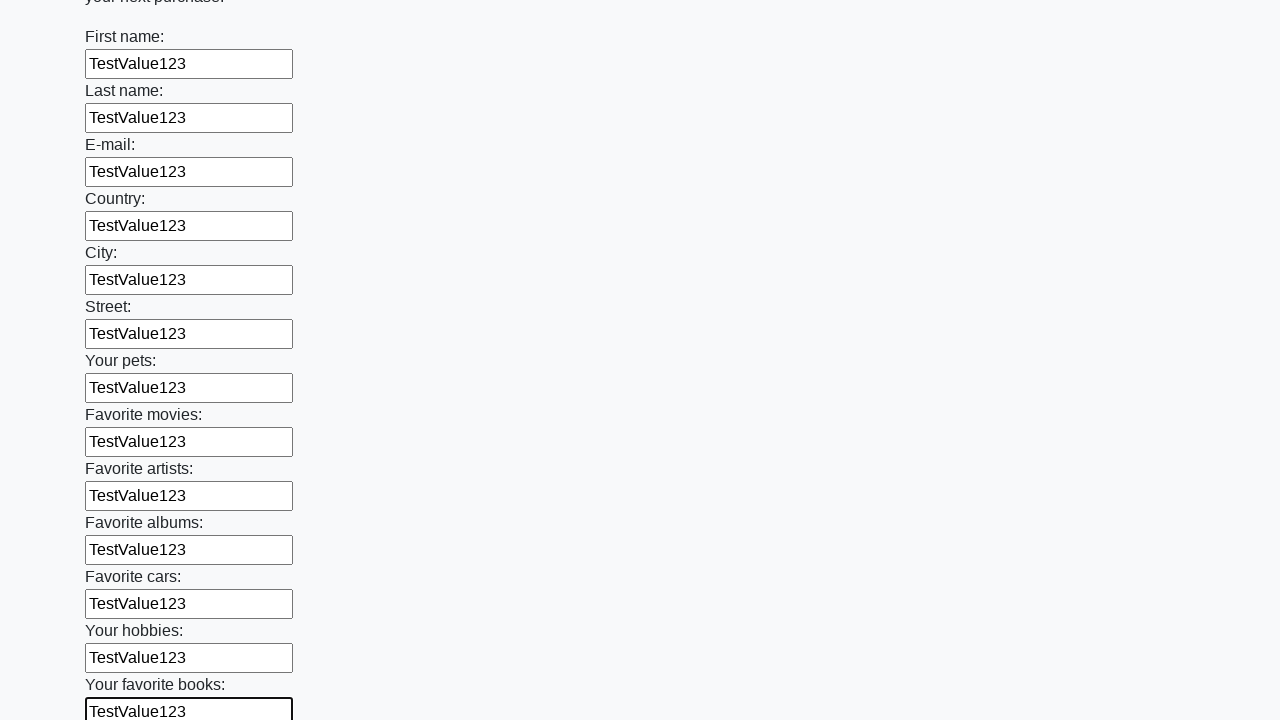

Filled an input field with 'TestValue123' on input >> nth=13
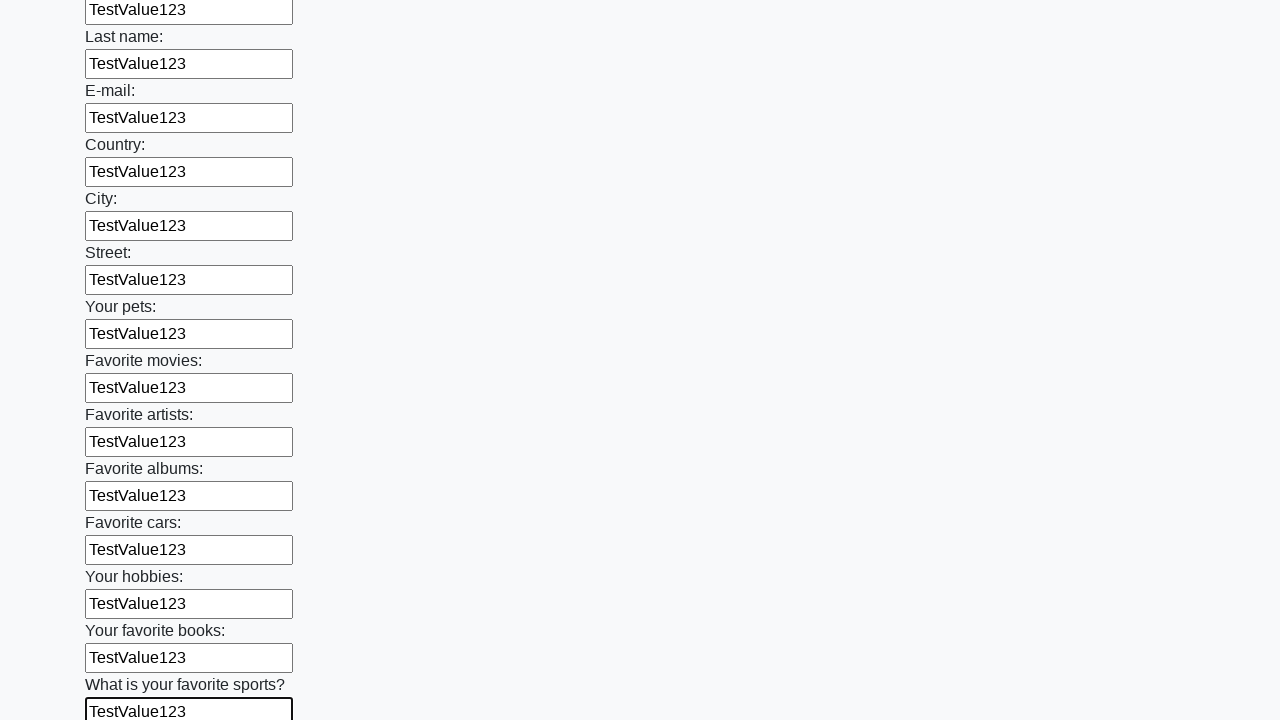

Filled an input field with 'TestValue123' on input >> nth=14
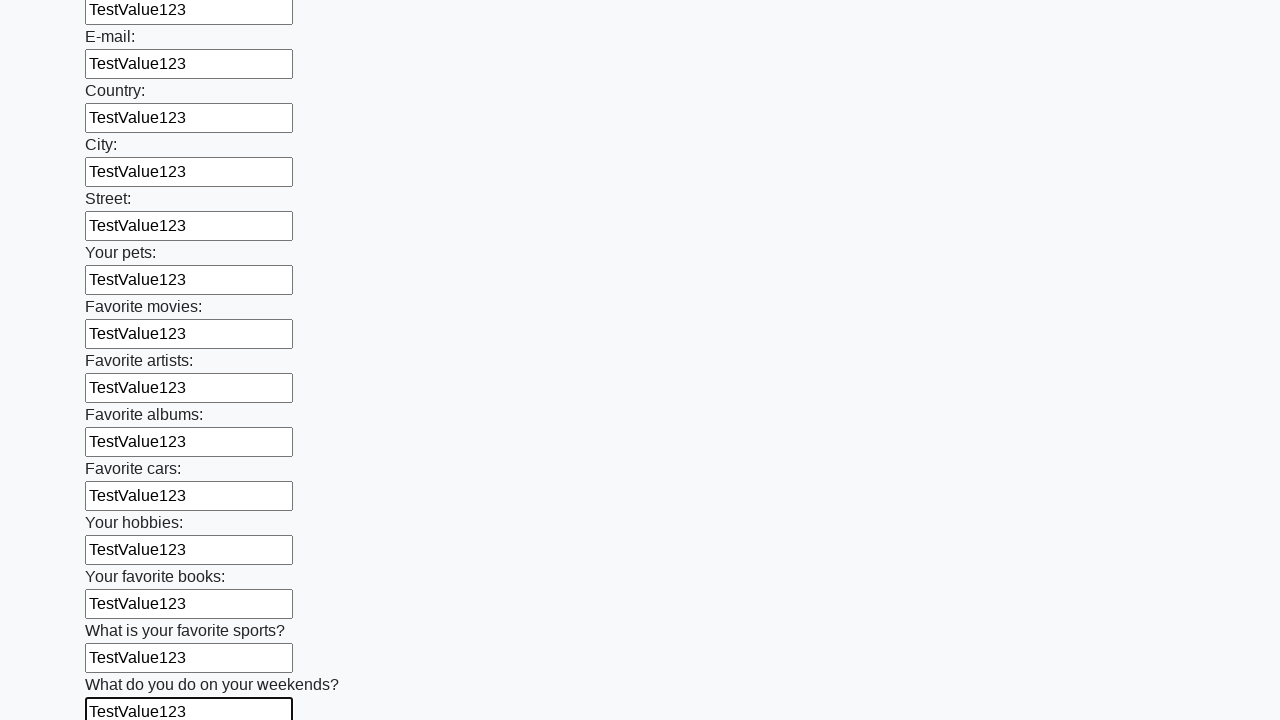

Filled an input field with 'TestValue123' on input >> nth=15
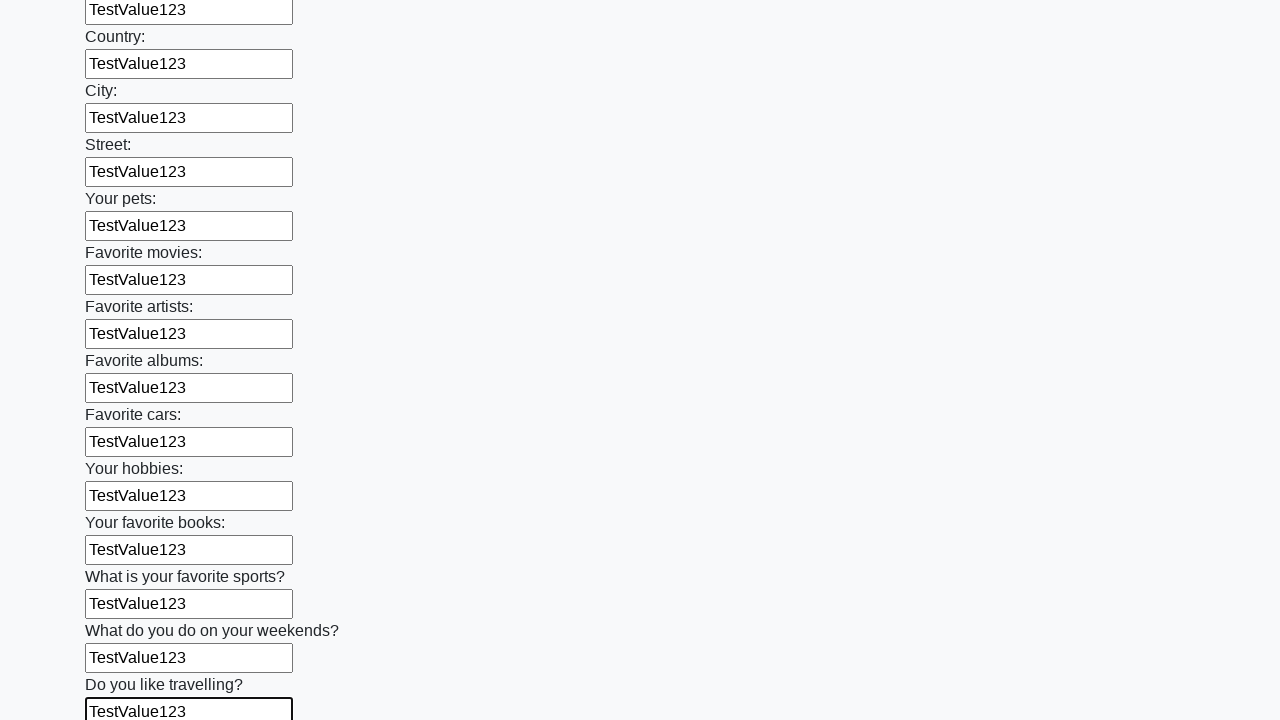

Filled an input field with 'TestValue123' on input >> nth=16
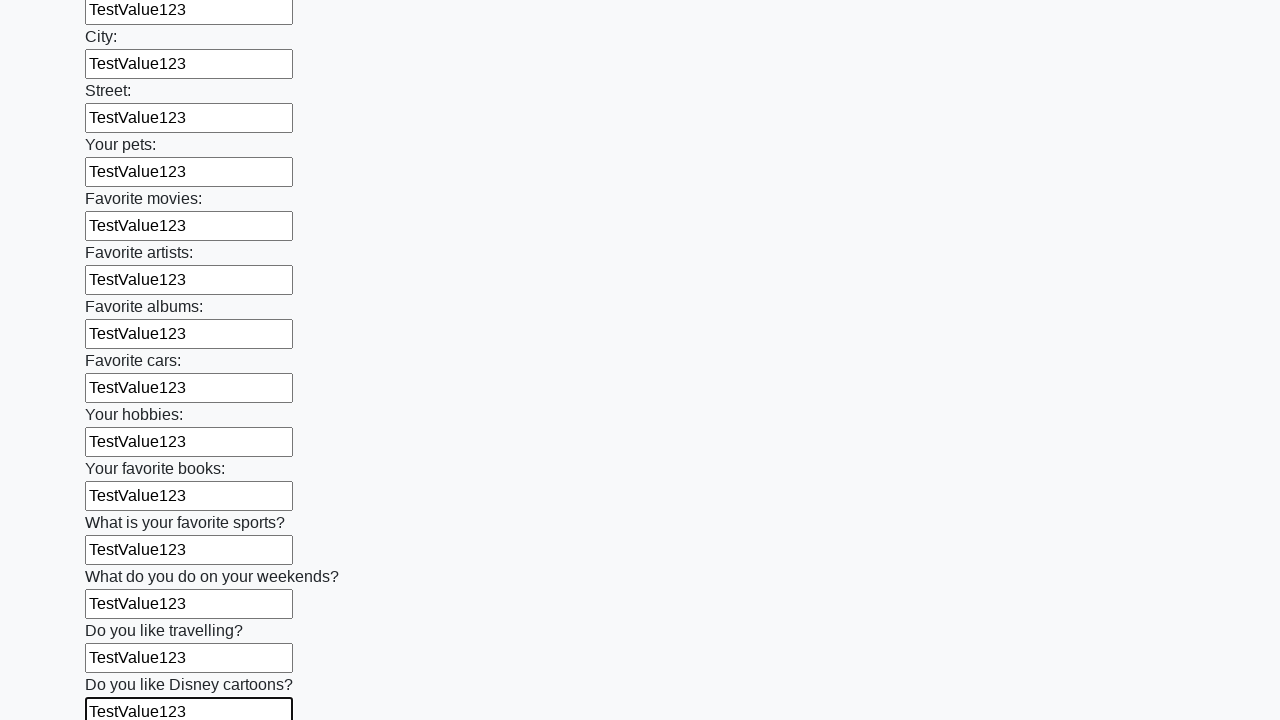

Filled an input field with 'TestValue123' on input >> nth=17
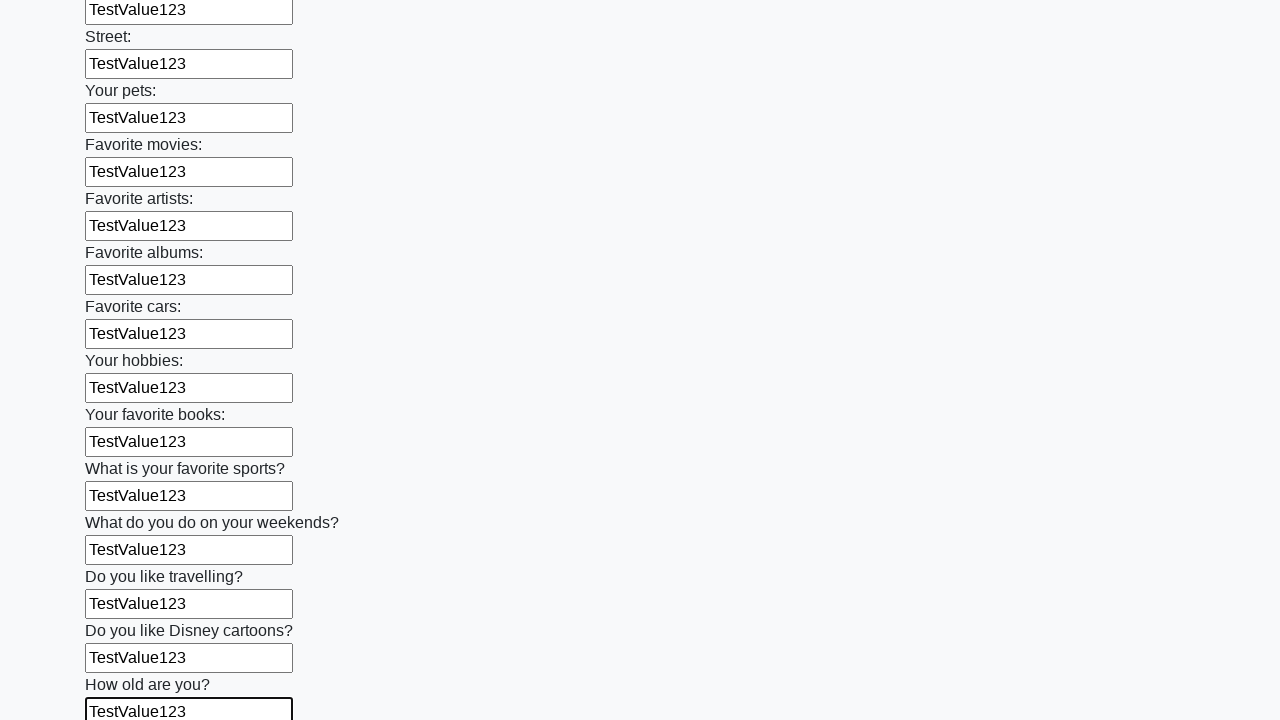

Filled an input field with 'TestValue123' on input >> nth=18
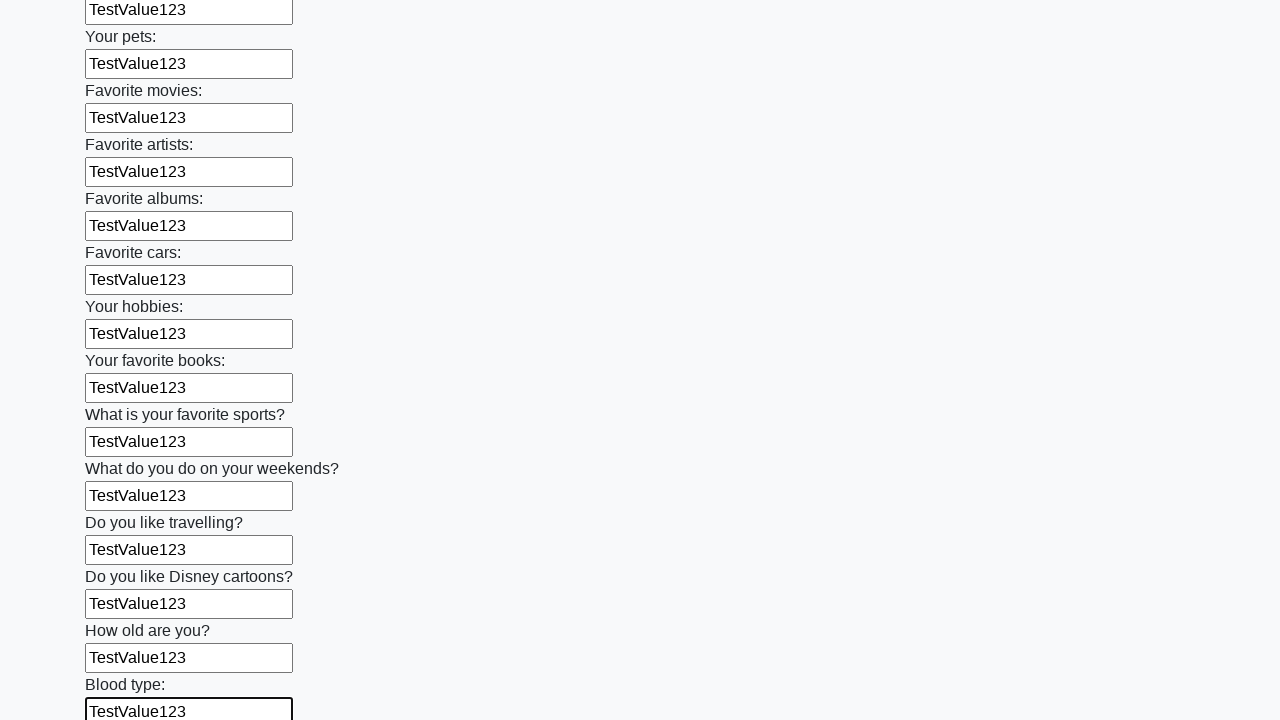

Filled an input field with 'TestValue123' on input >> nth=19
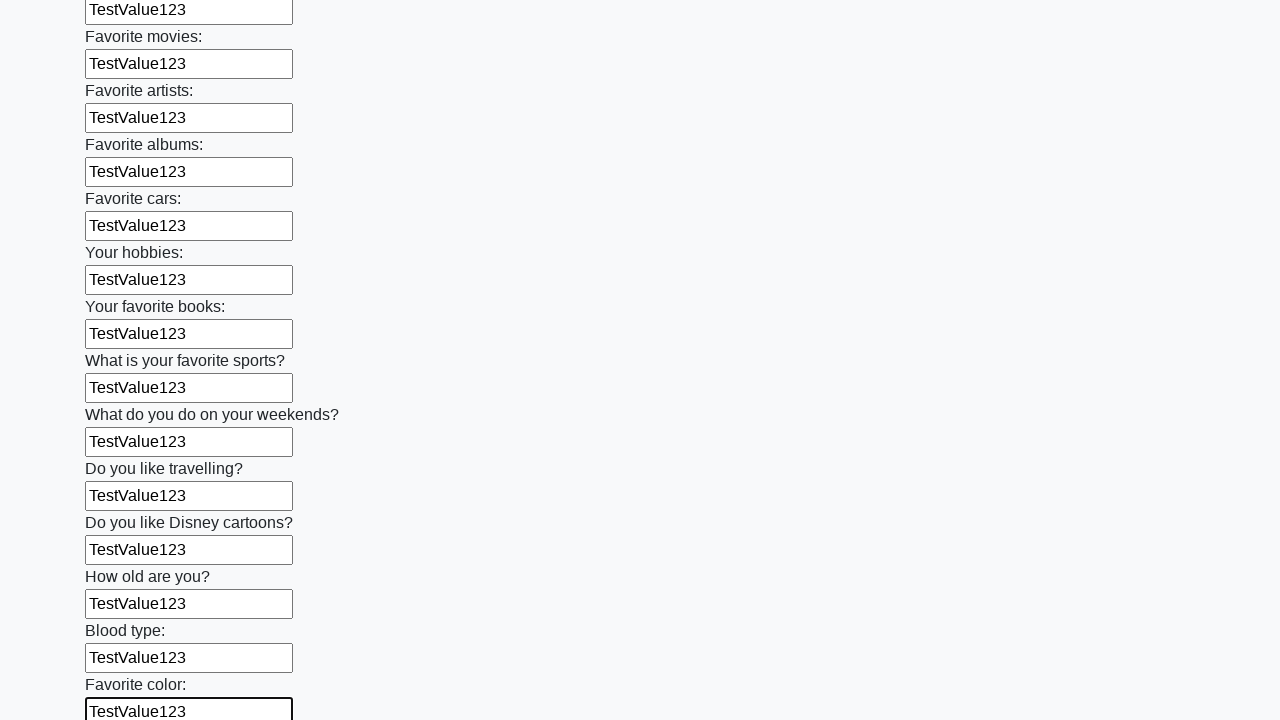

Filled an input field with 'TestValue123' on input >> nth=20
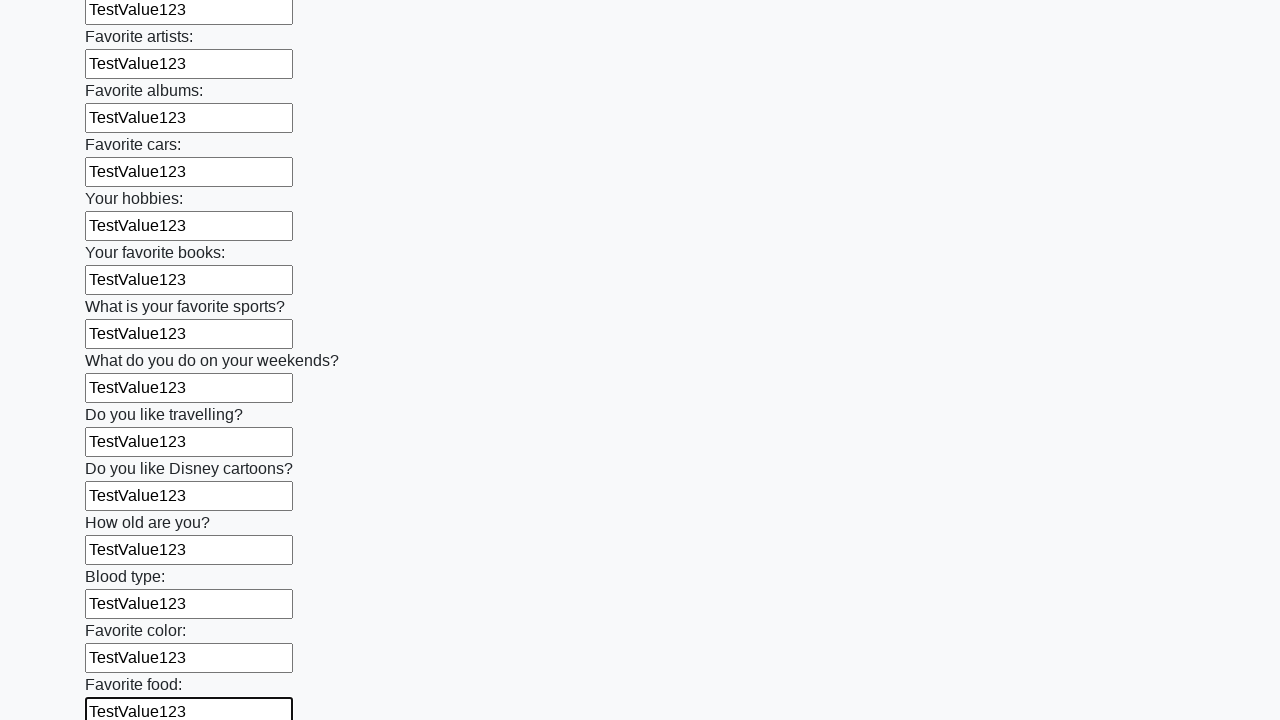

Filled an input field with 'TestValue123' on input >> nth=21
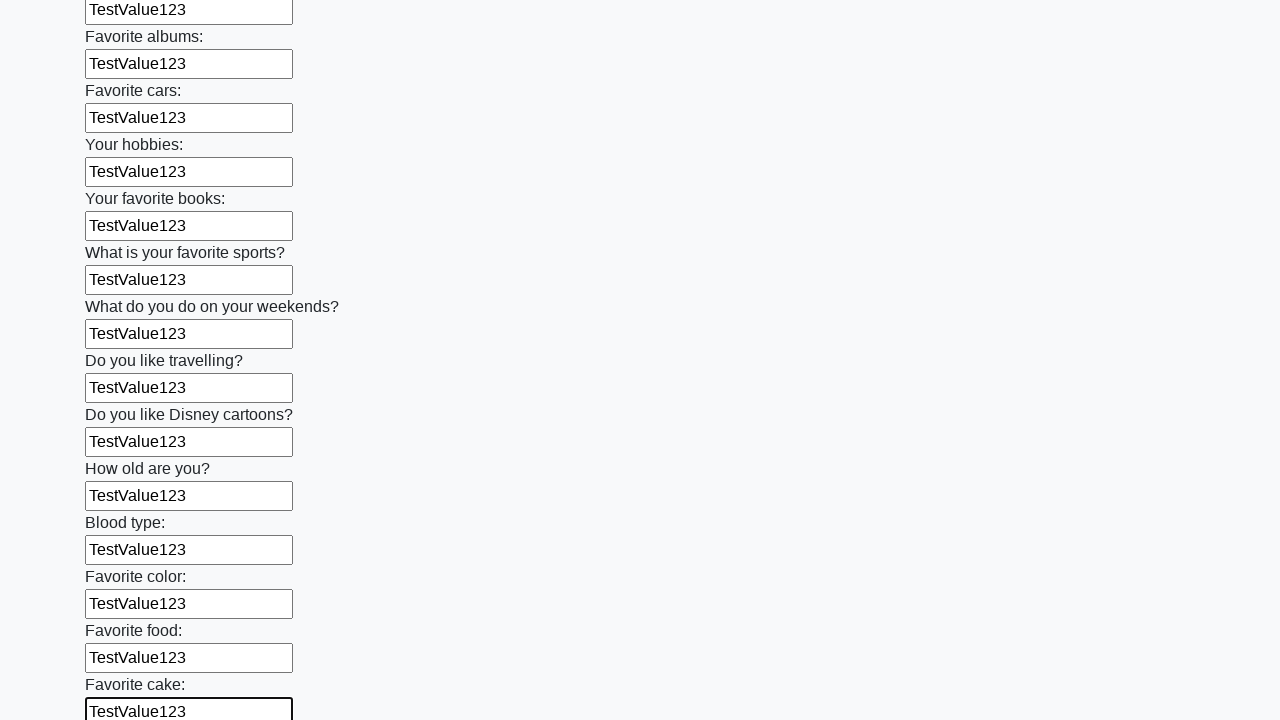

Filled an input field with 'TestValue123' on input >> nth=22
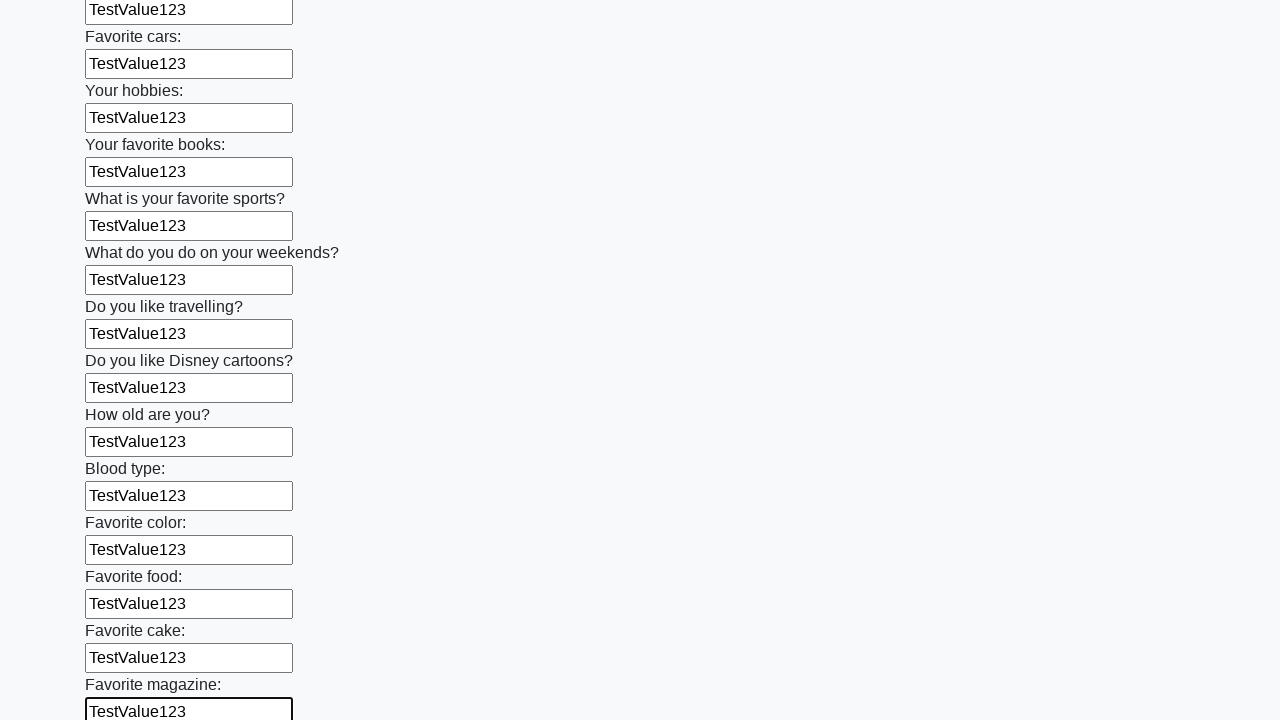

Filled an input field with 'TestValue123' on input >> nth=23
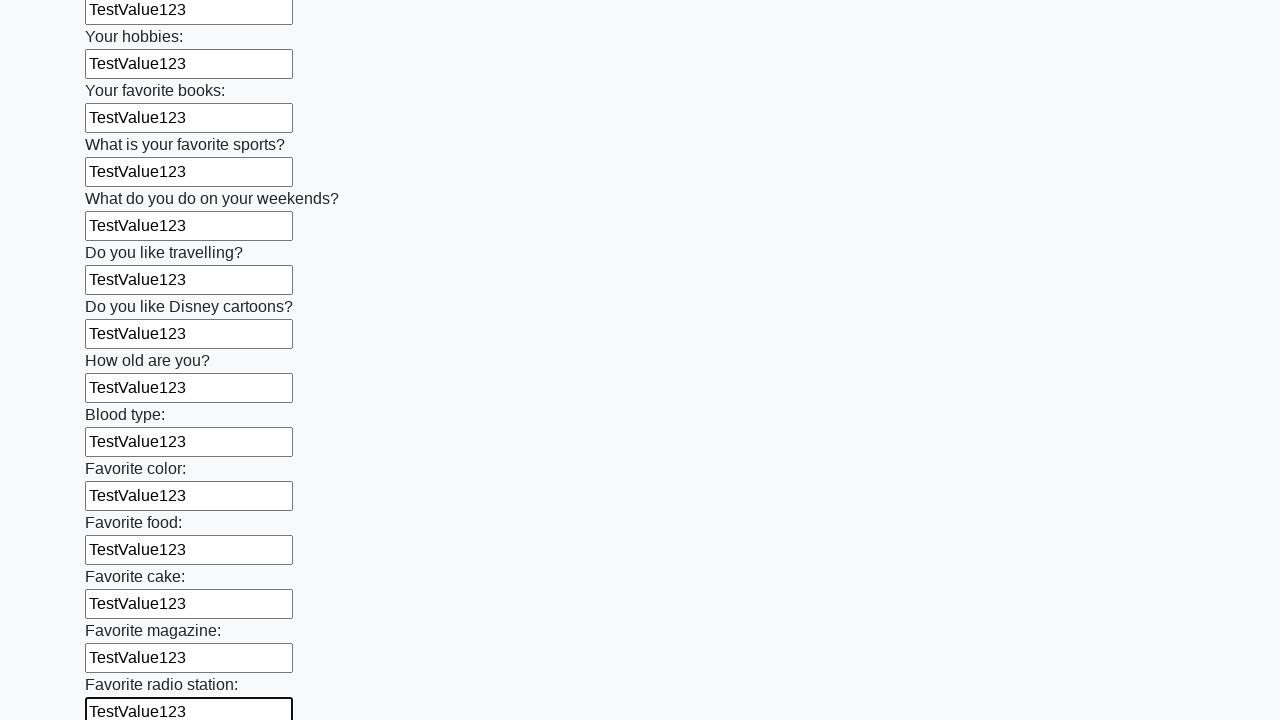

Filled an input field with 'TestValue123' on input >> nth=24
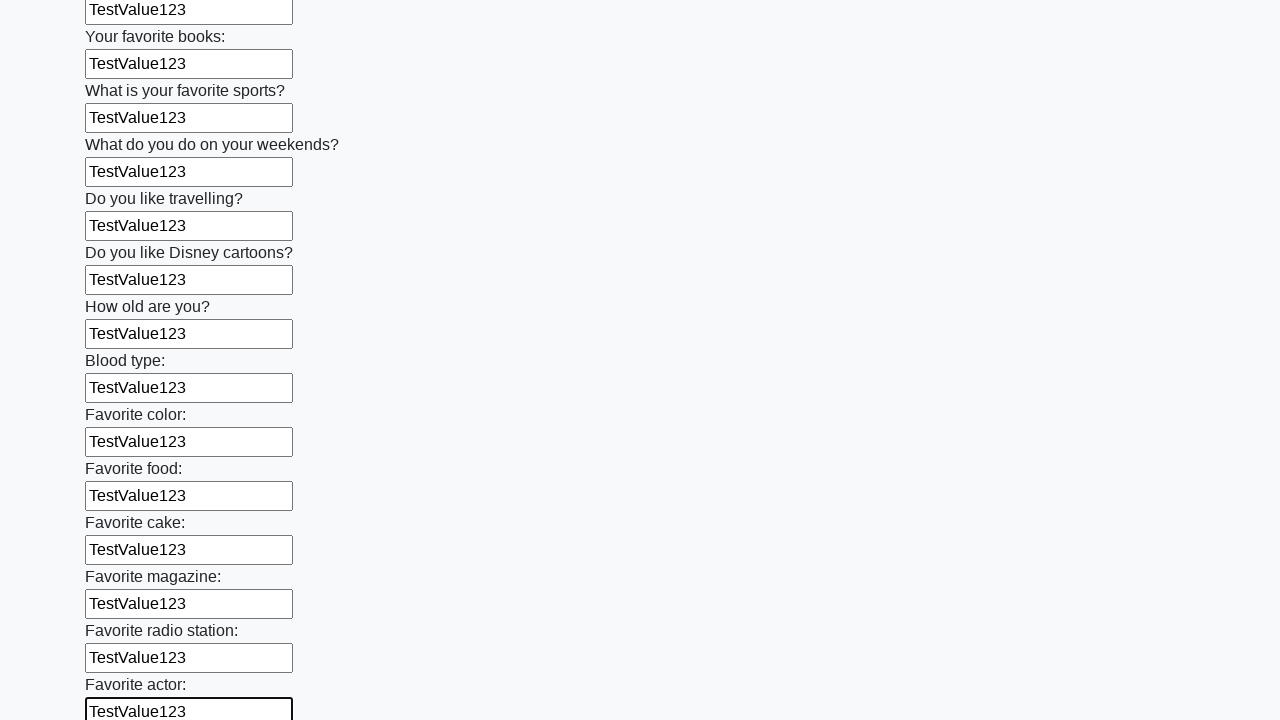

Filled an input field with 'TestValue123' on input >> nth=25
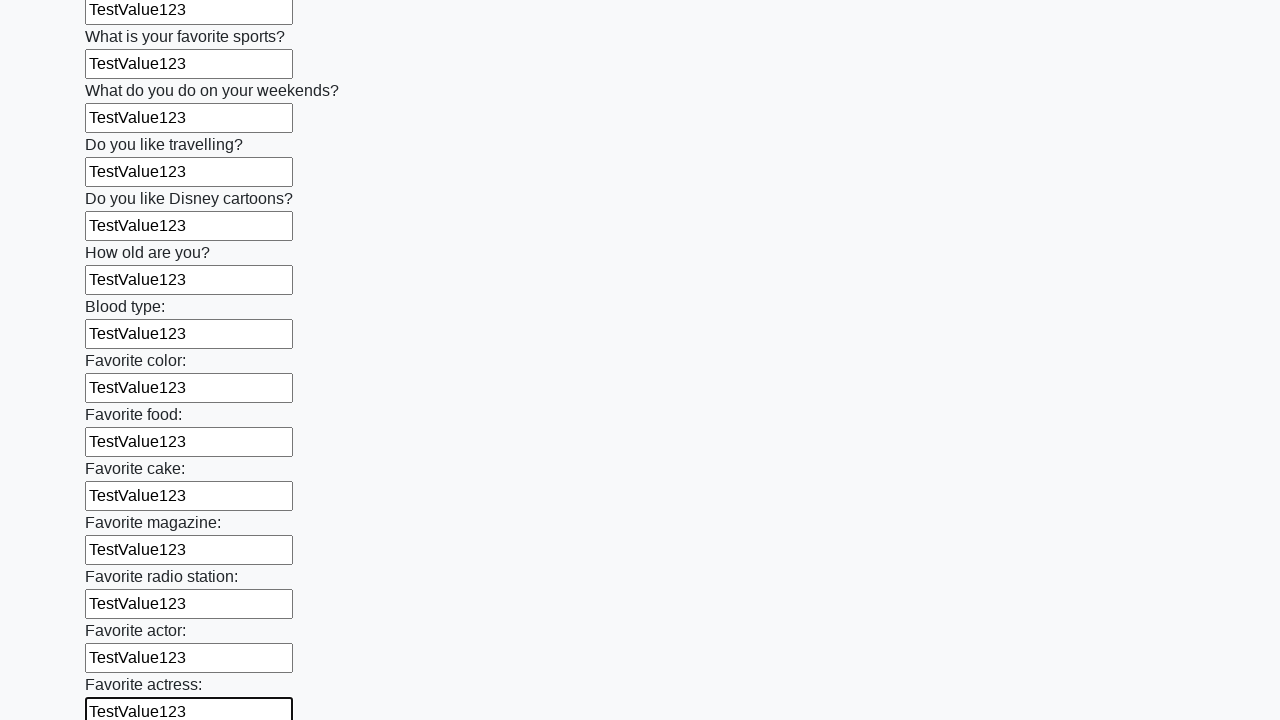

Filled an input field with 'TestValue123' on input >> nth=26
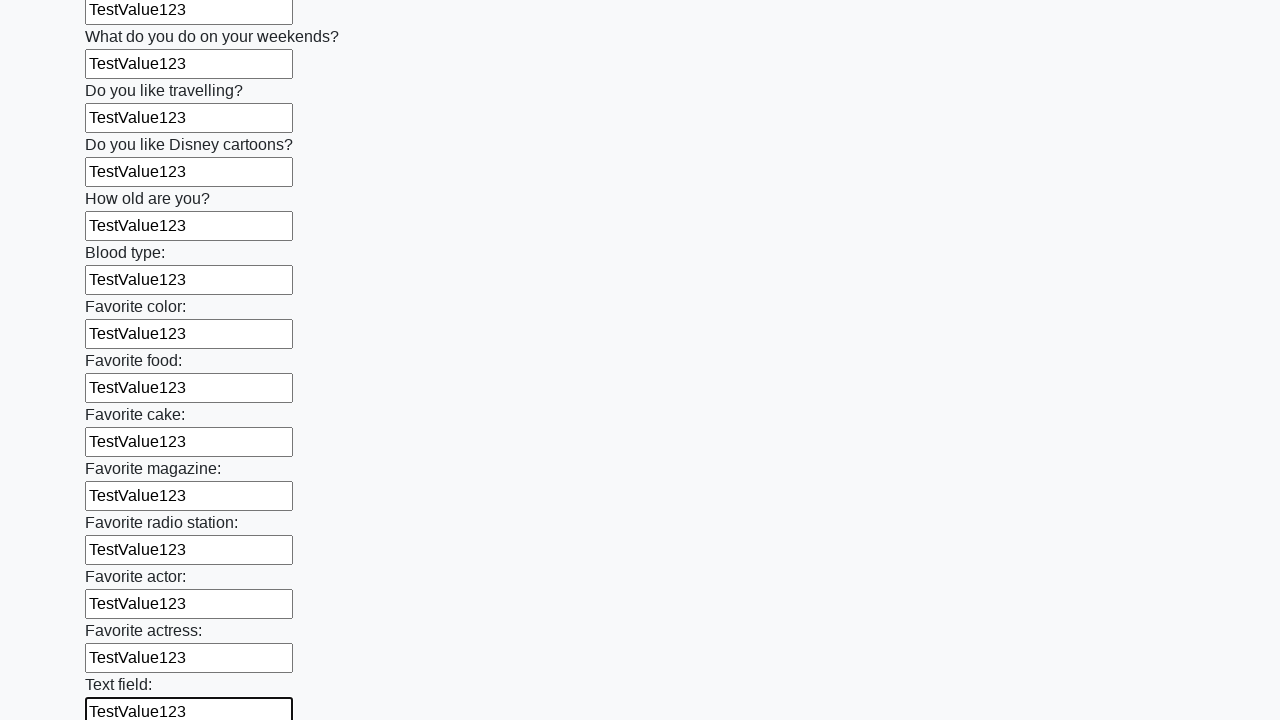

Filled an input field with 'TestValue123' on input >> nth=27
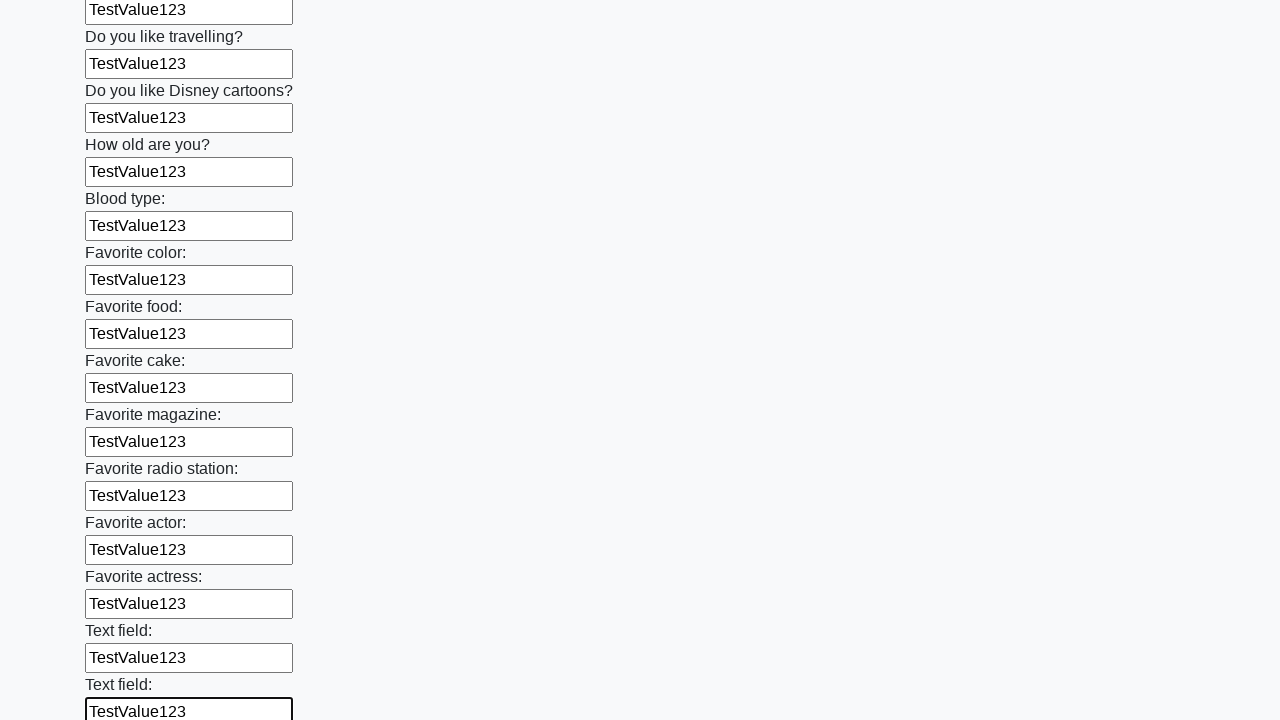

Filled an input field with 'TestValue123' on input >> nth=28
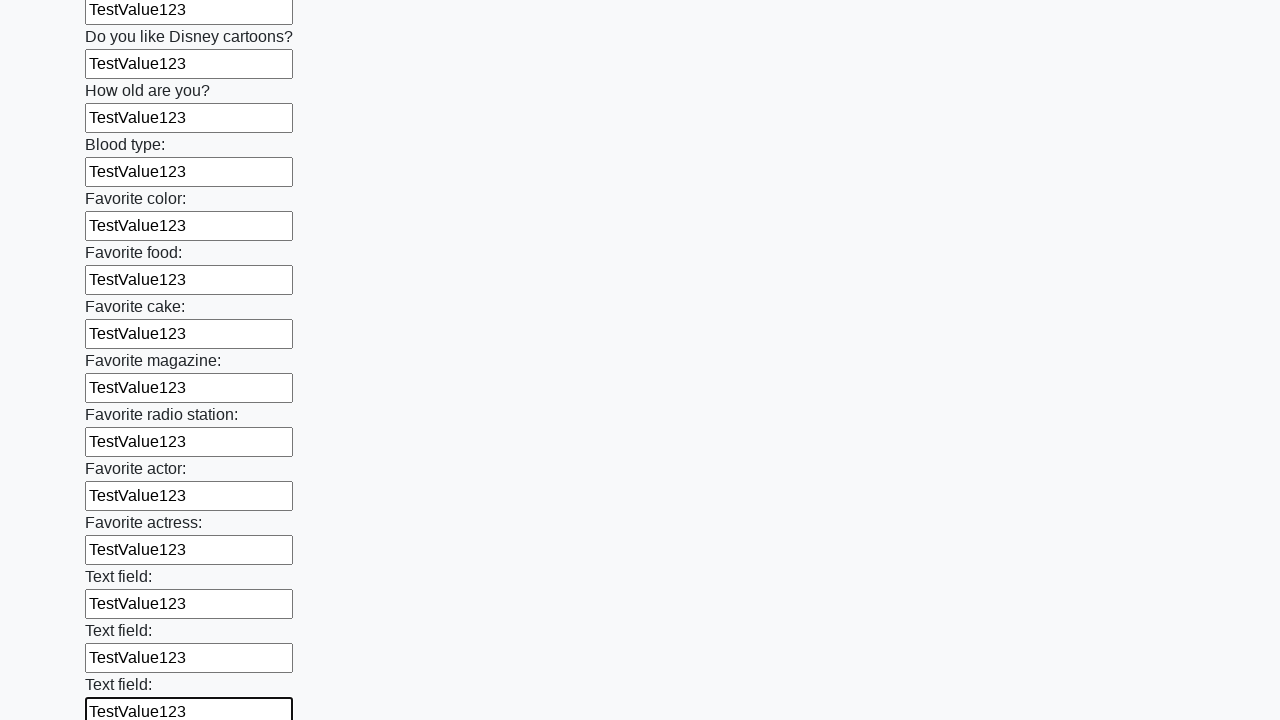

Filled an input field with 'TestValue123' on input >> nth=29
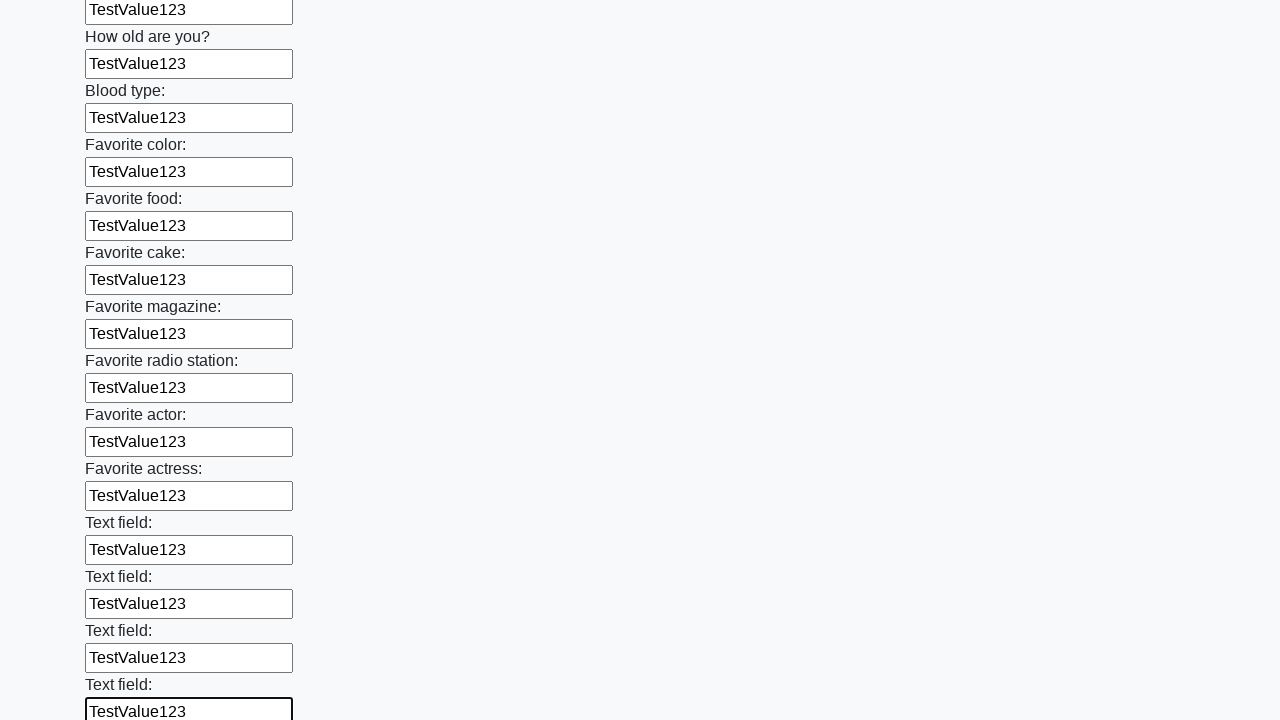

Filled an input field with 'TestValue123' on input >> nth=30
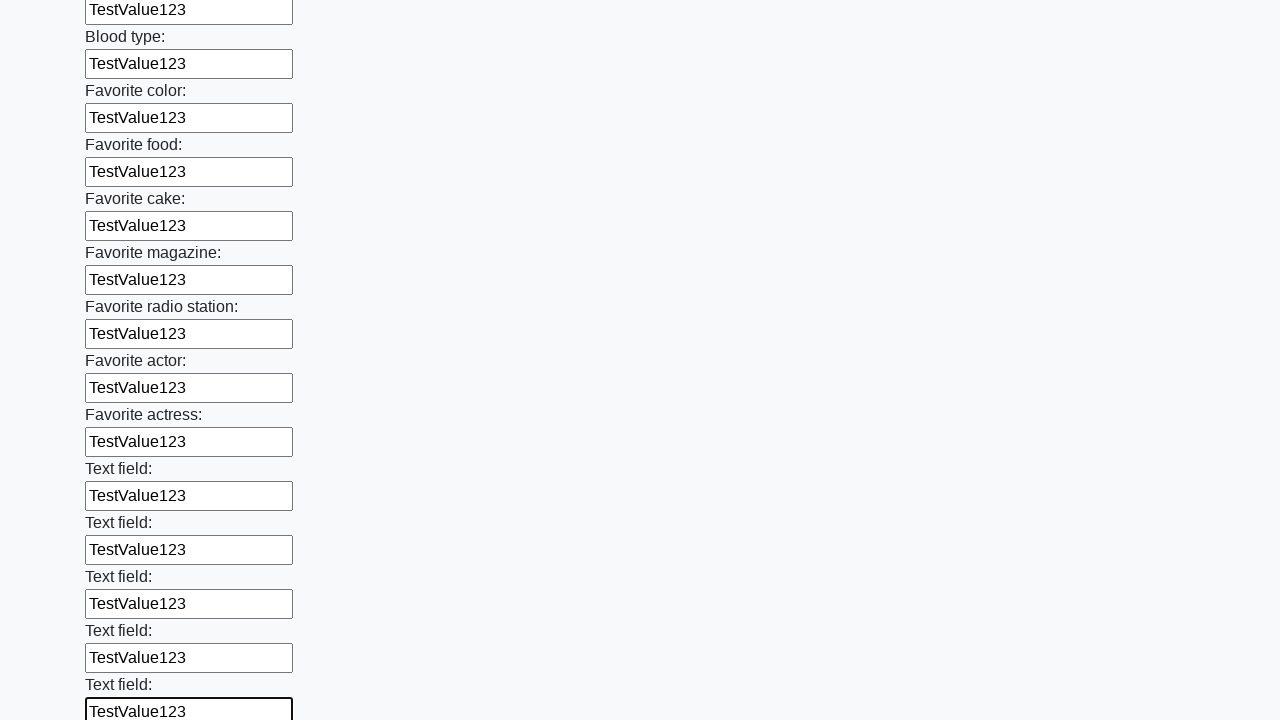

Filled an input field with 'TestValue123' on input >> nth=31
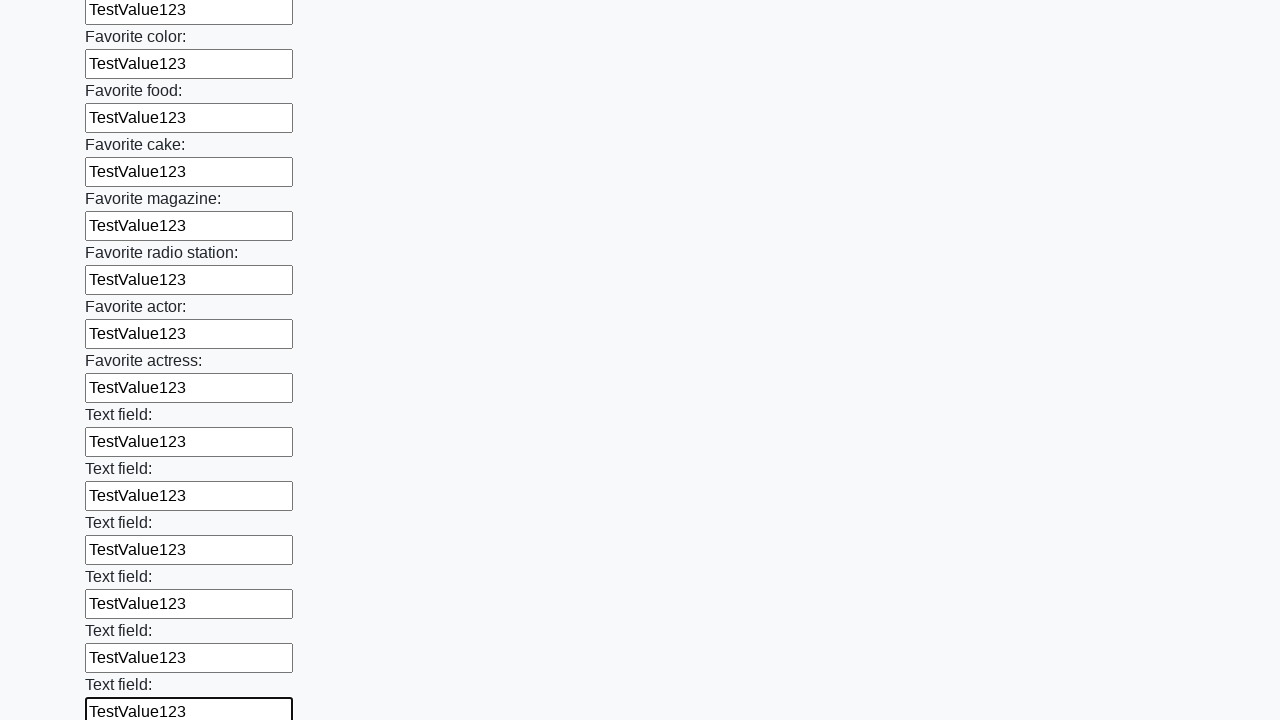

Filled an input field with 'TestValue123' on input >> nth=32
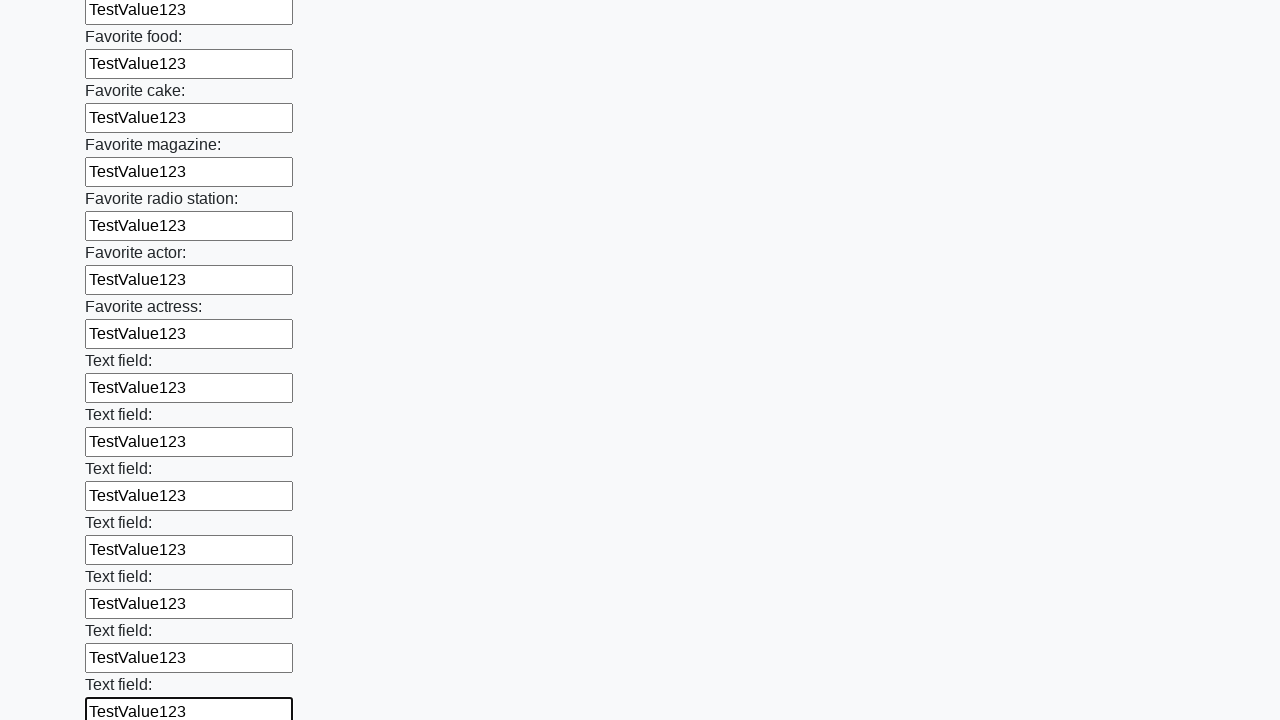

Filled an input field with 'TestValue123' on input >> nth=33
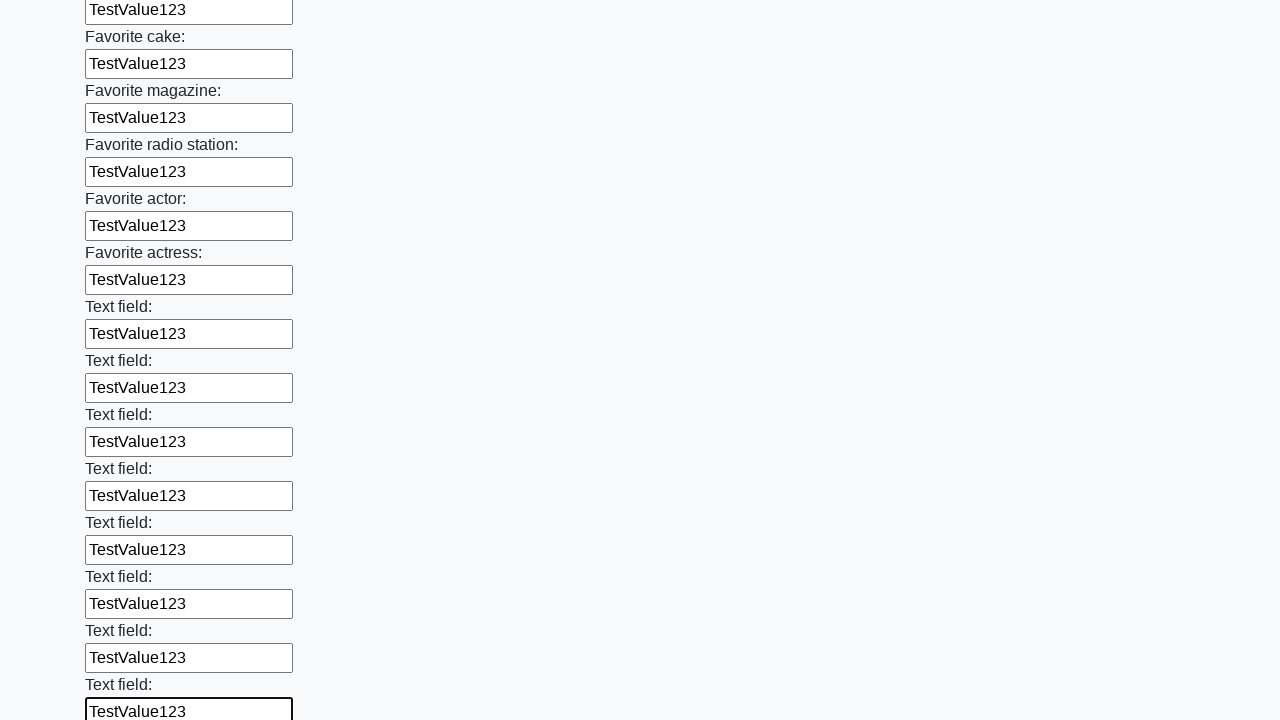

Filled an input field with 'TestValue123' on input >> nth=34
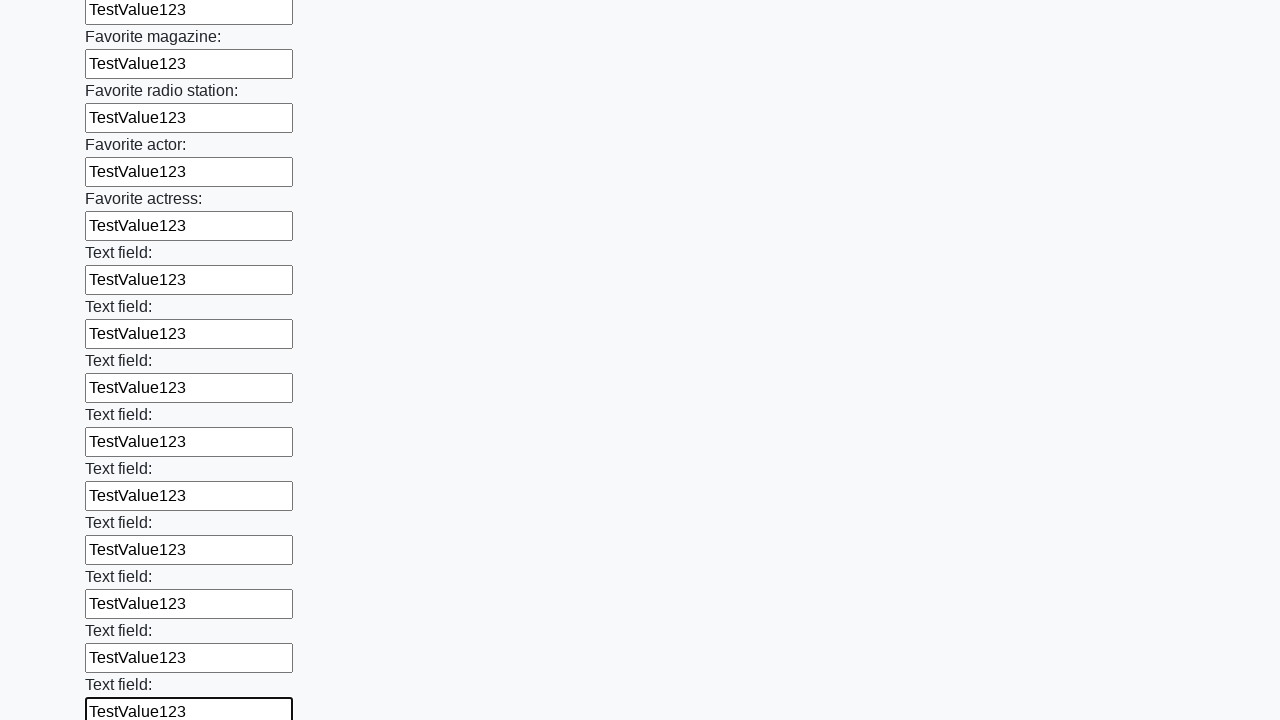

Filled an input field with 'TestValue123' on input >> nth=35
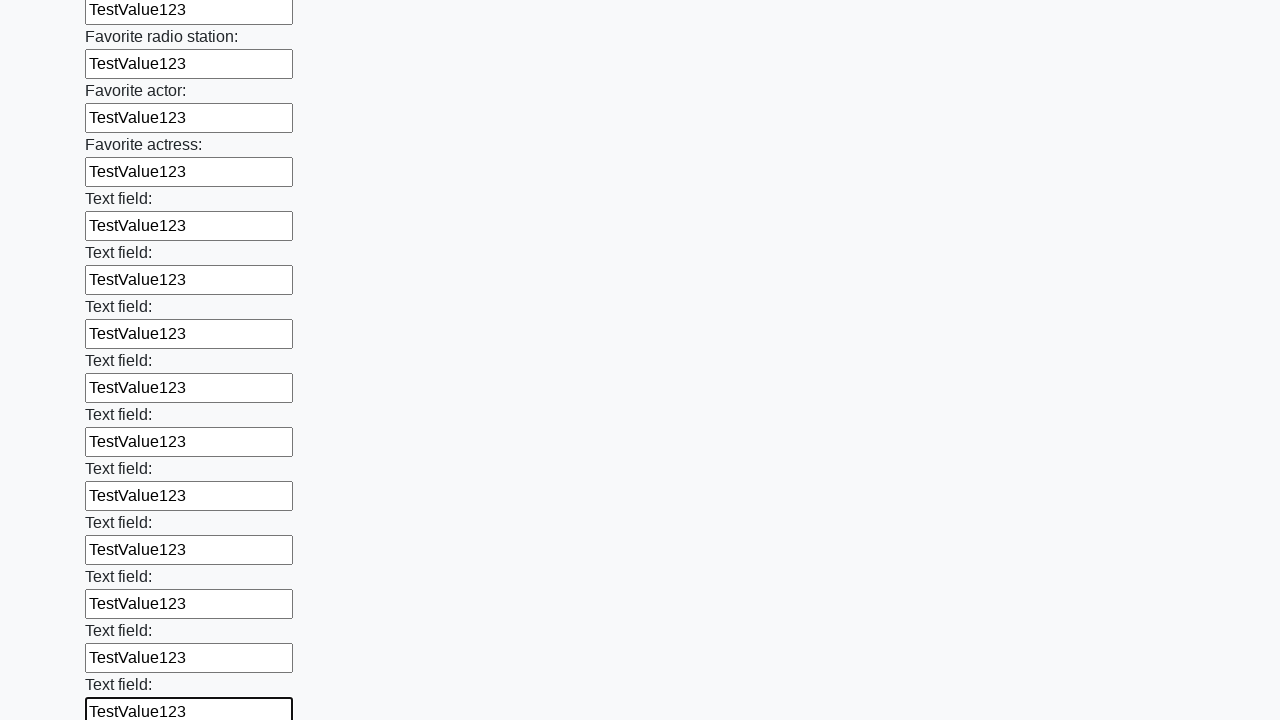

Filled an input field with 'TestValue123' on input >> nth=36
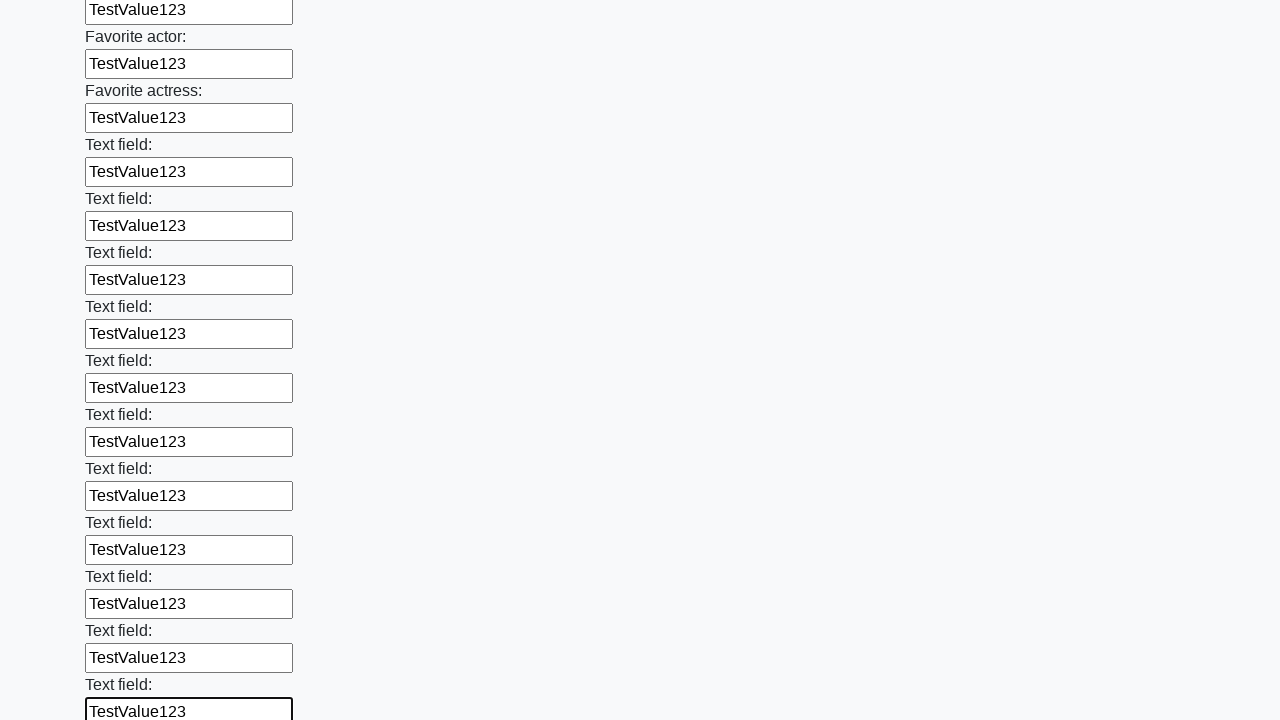

Filled an input field with 'TestValue123' on input >> nth=37
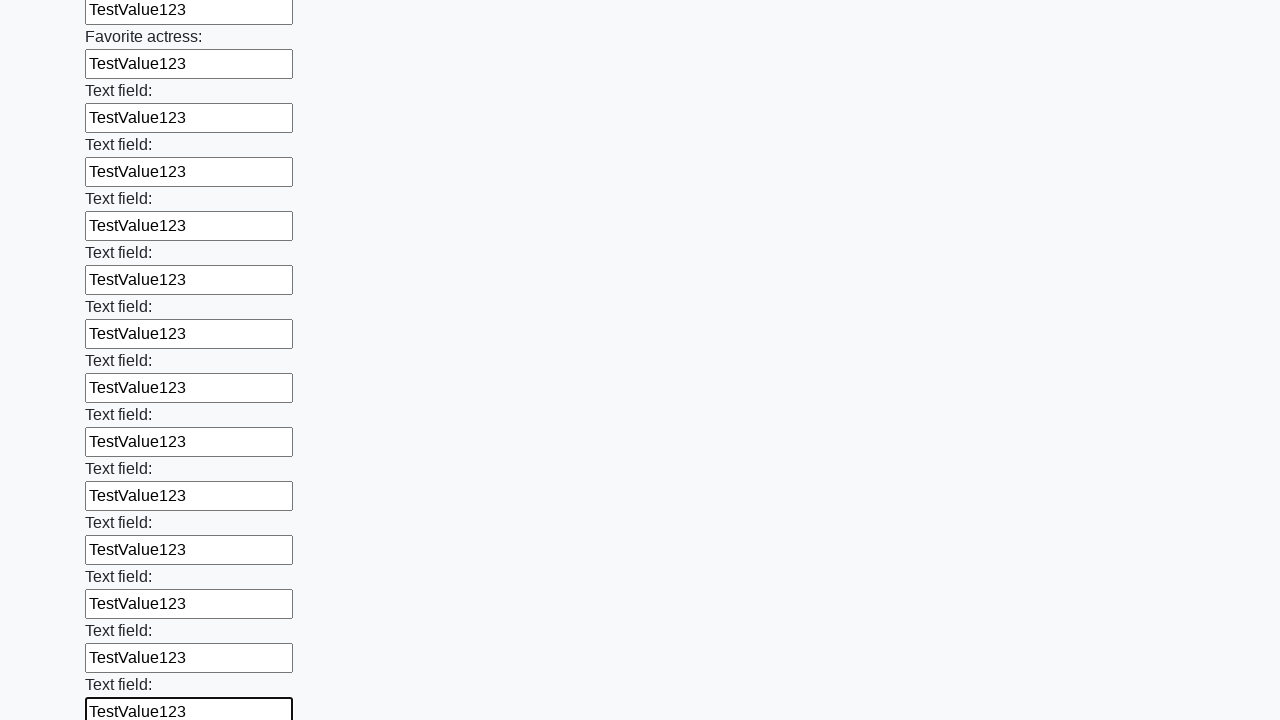

Filled an input field with 'TestValue123' on input >> nth=38
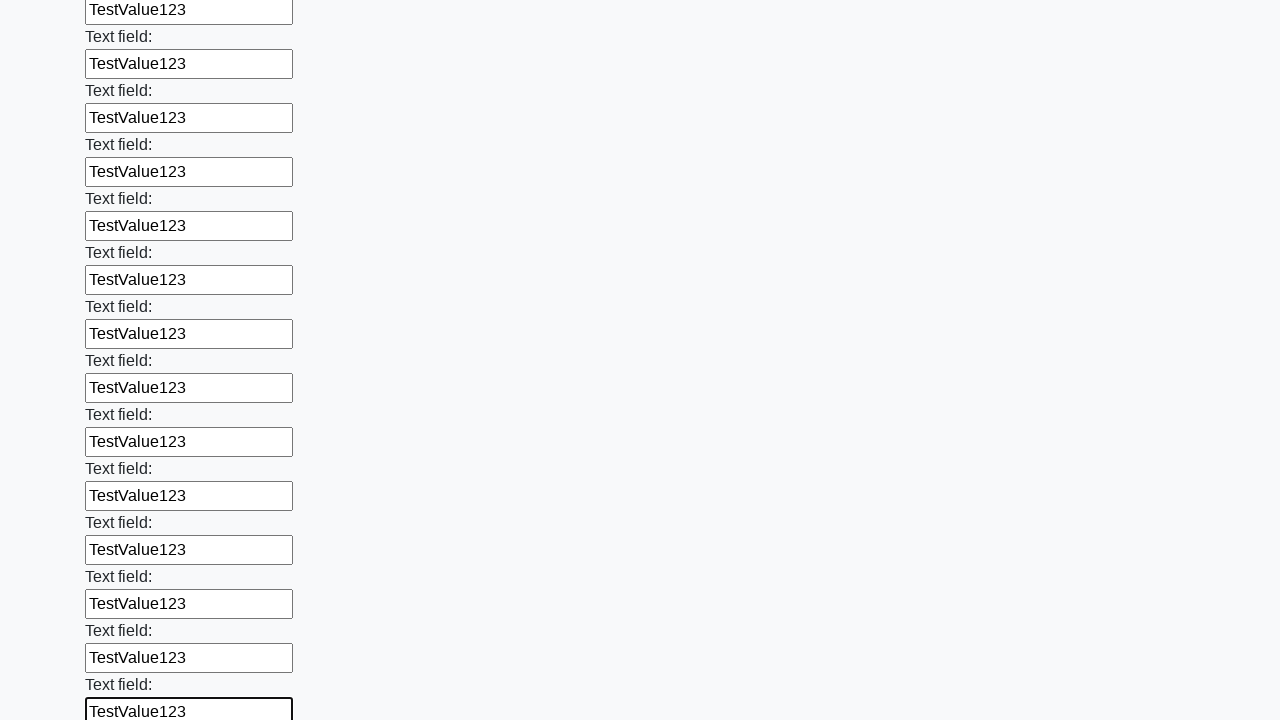

Filled an input field with 'TestValue123' on input >> nth=39
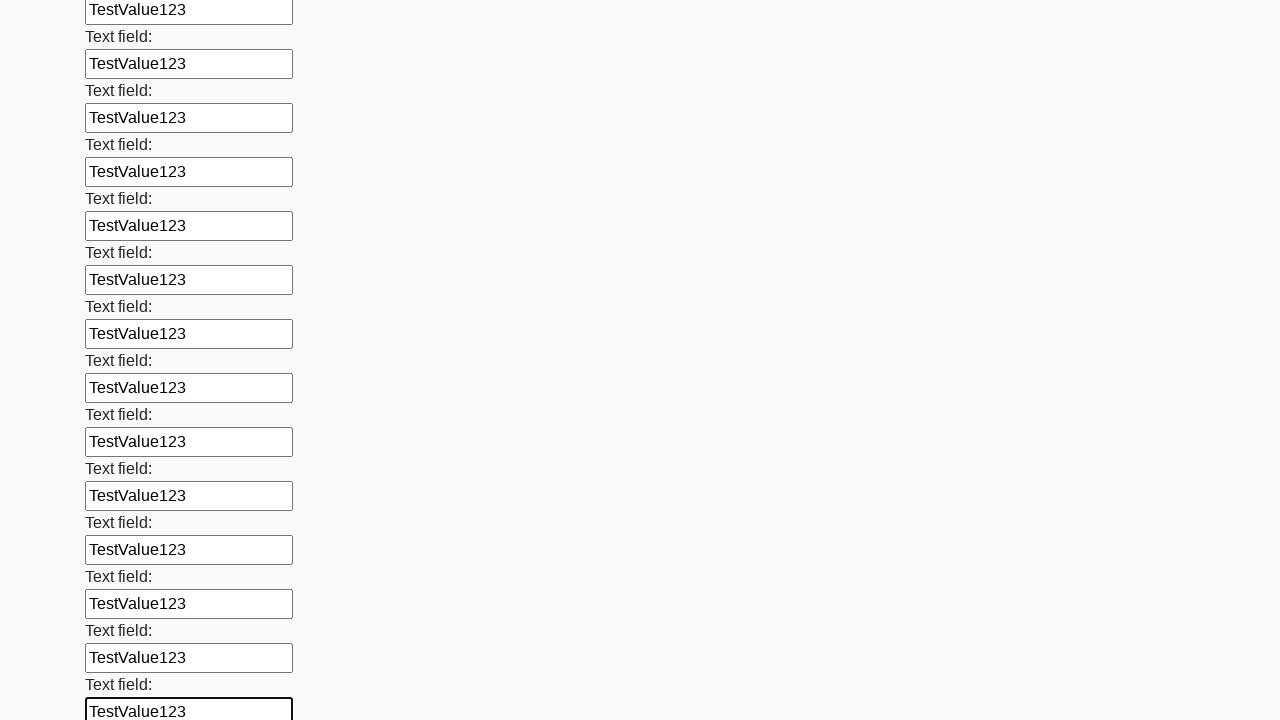

Filled an input field with 'TestValue123' on input >> nth=40
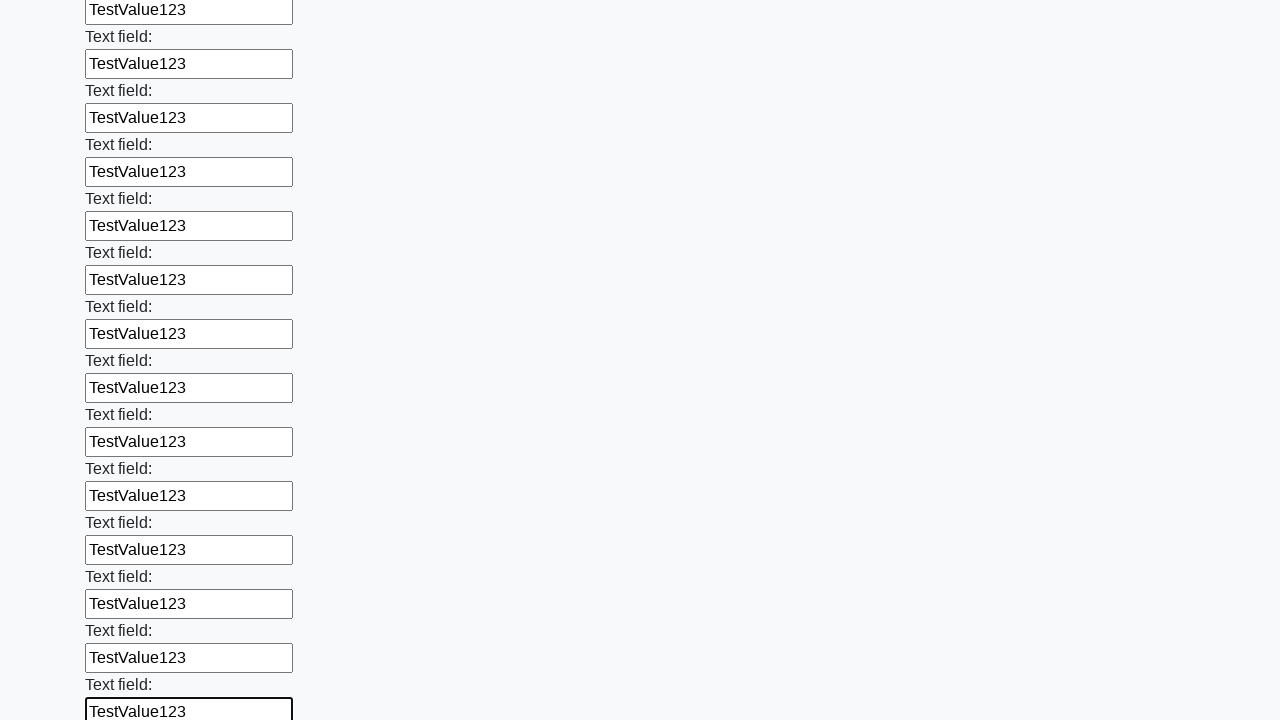

Filled an input field with 'TestValue123' on input >> nth=41
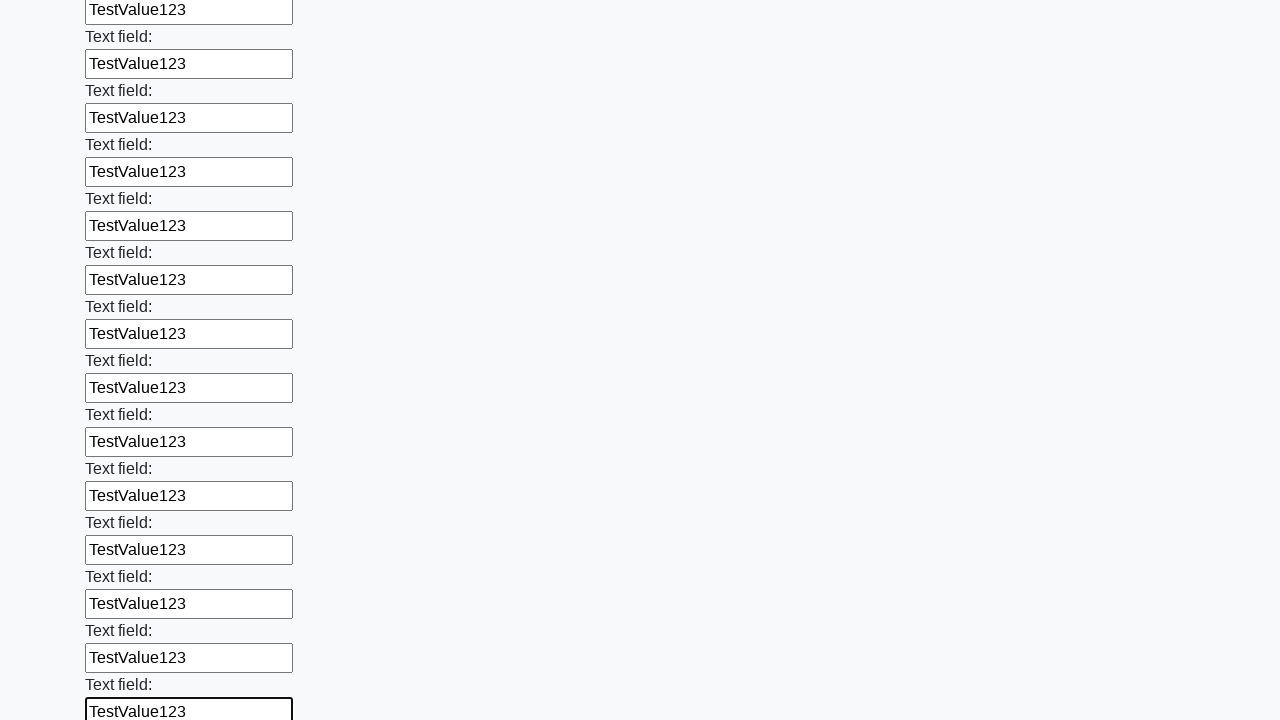

Filled an input field with 'TestValue123' on input >> nth=42
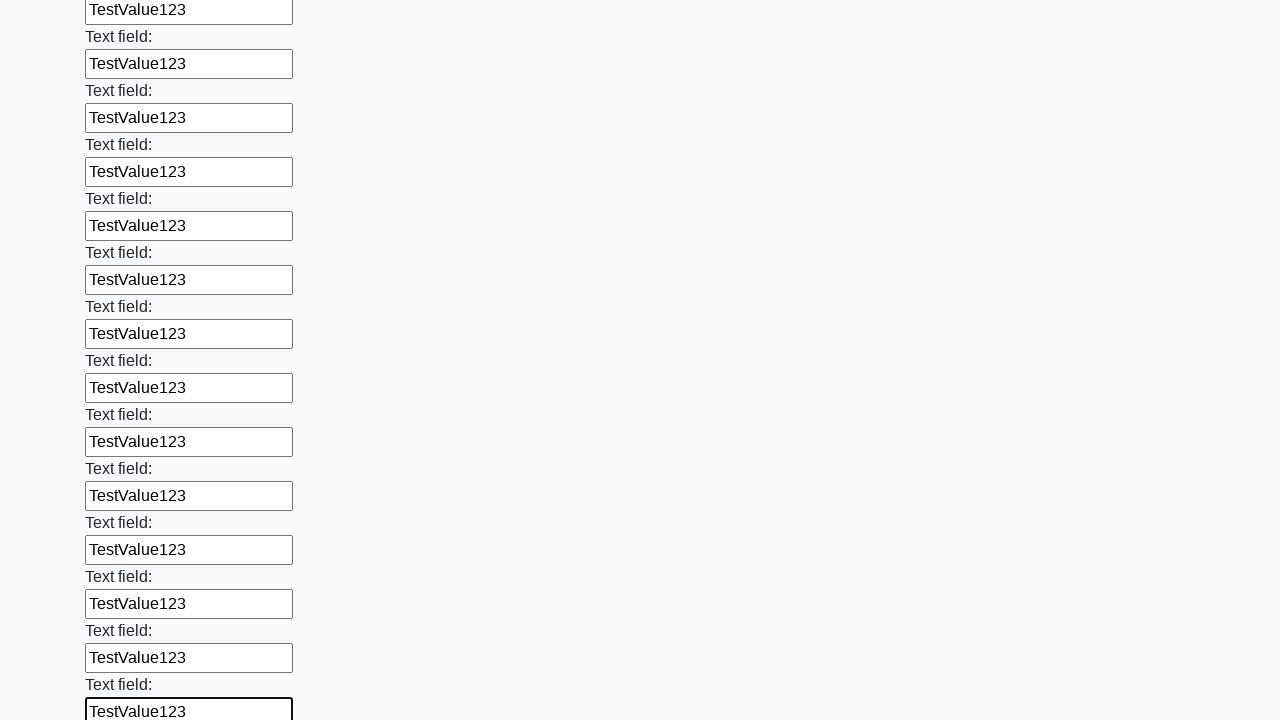

Filled an input field with 'TestValue123' on input >> nth=43
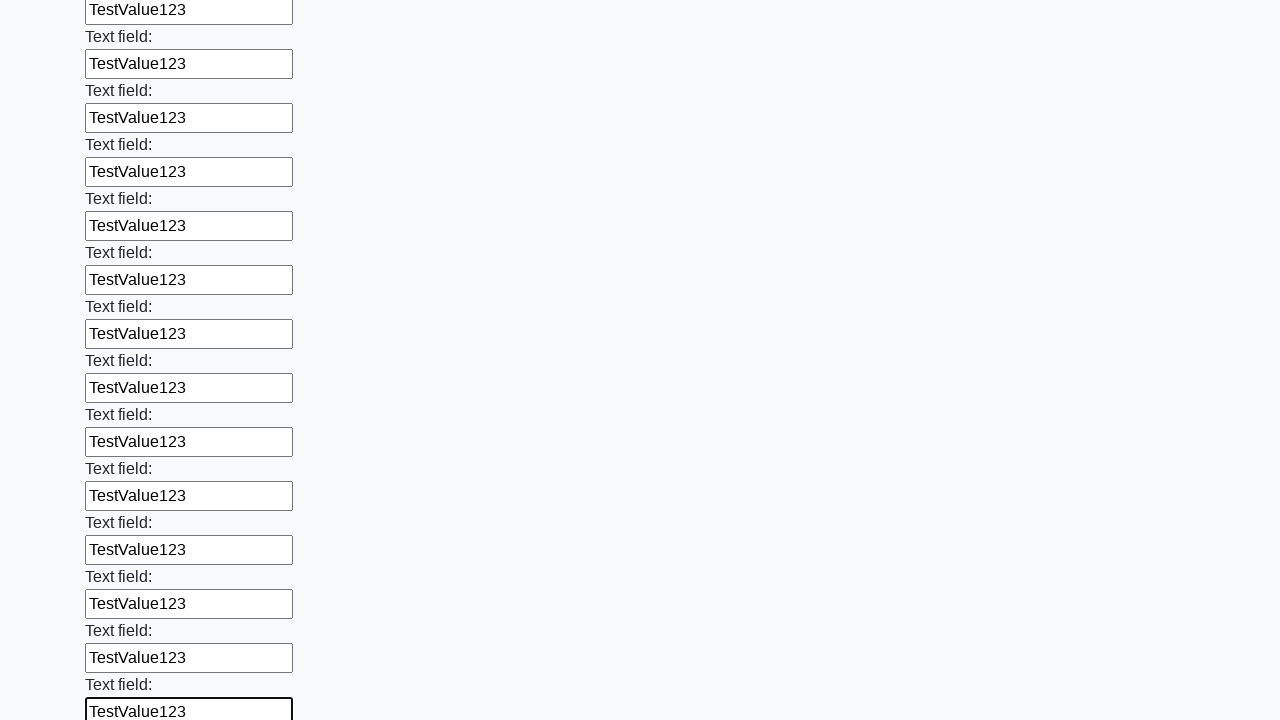

Filled an input field with 'TestValue123' on input >> nth=44
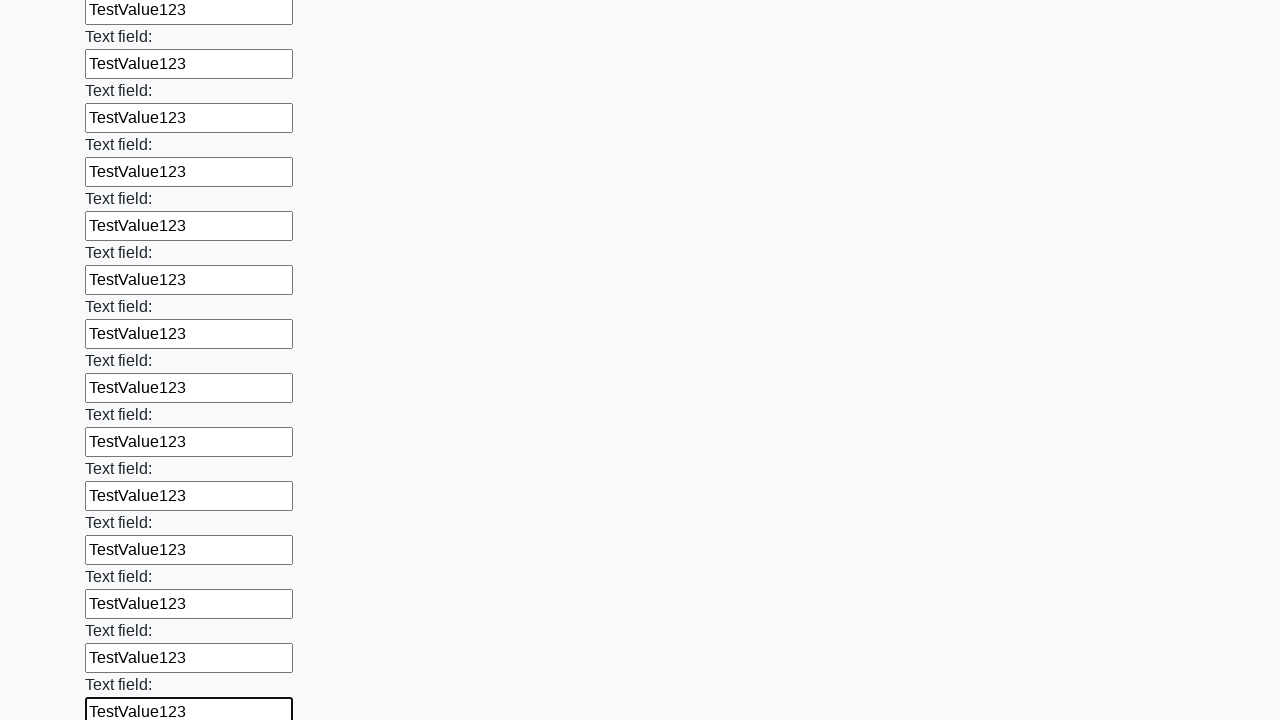

Filled an input field with 'TestValue123' on input >> nth=45
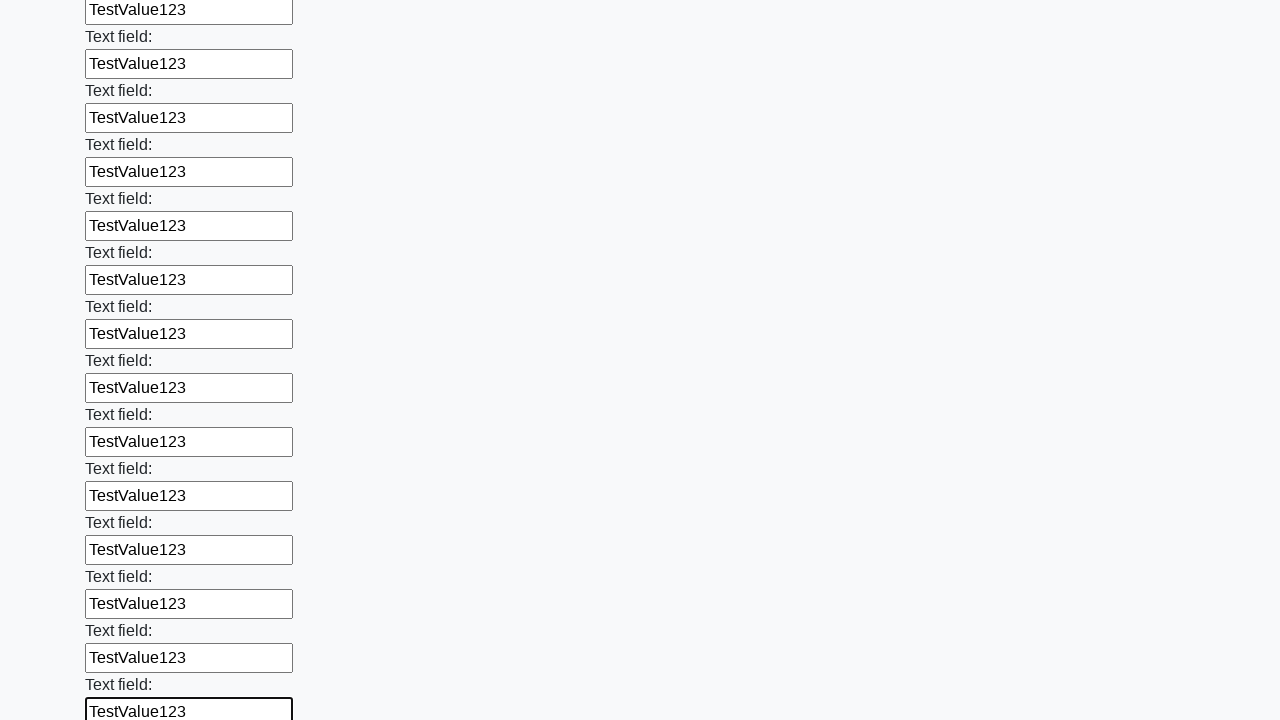

Filled an input field with 'TestValue123' on input >> nth=46
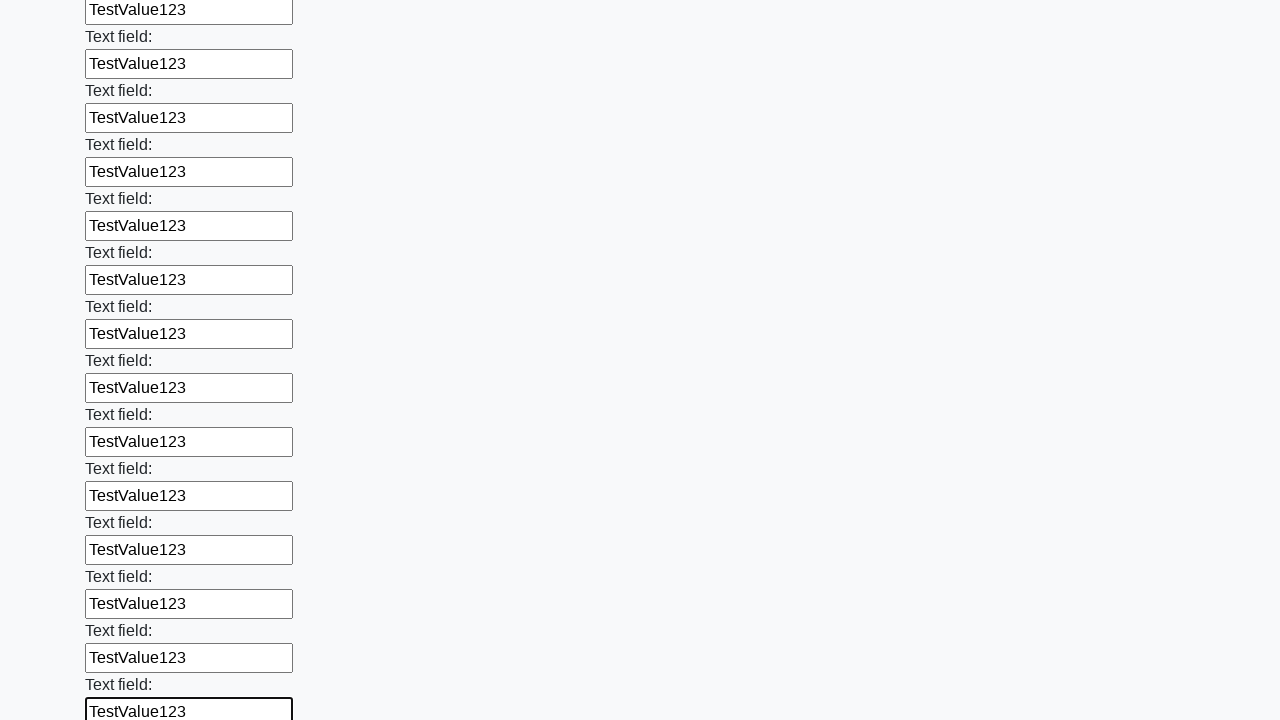

Filled an input field with 'TestValue123' on input >> nth=47
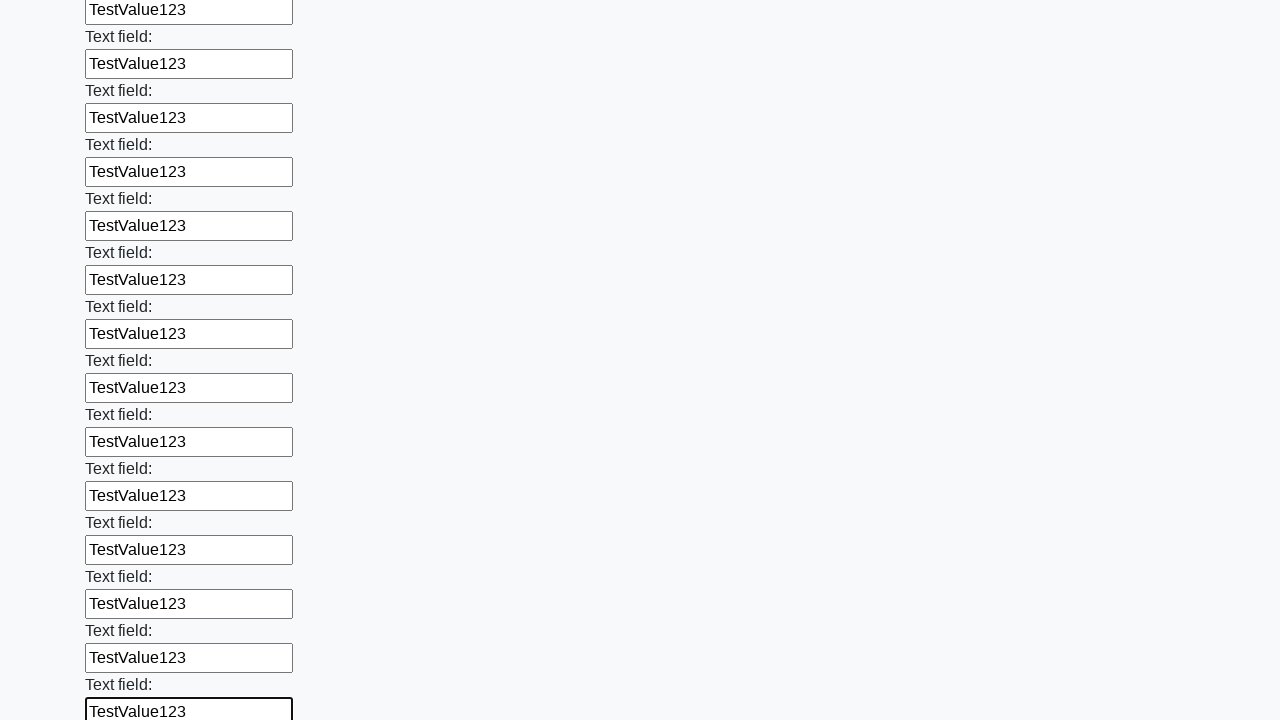

Filled an input field with 'TestValue123' on input >> nth=48
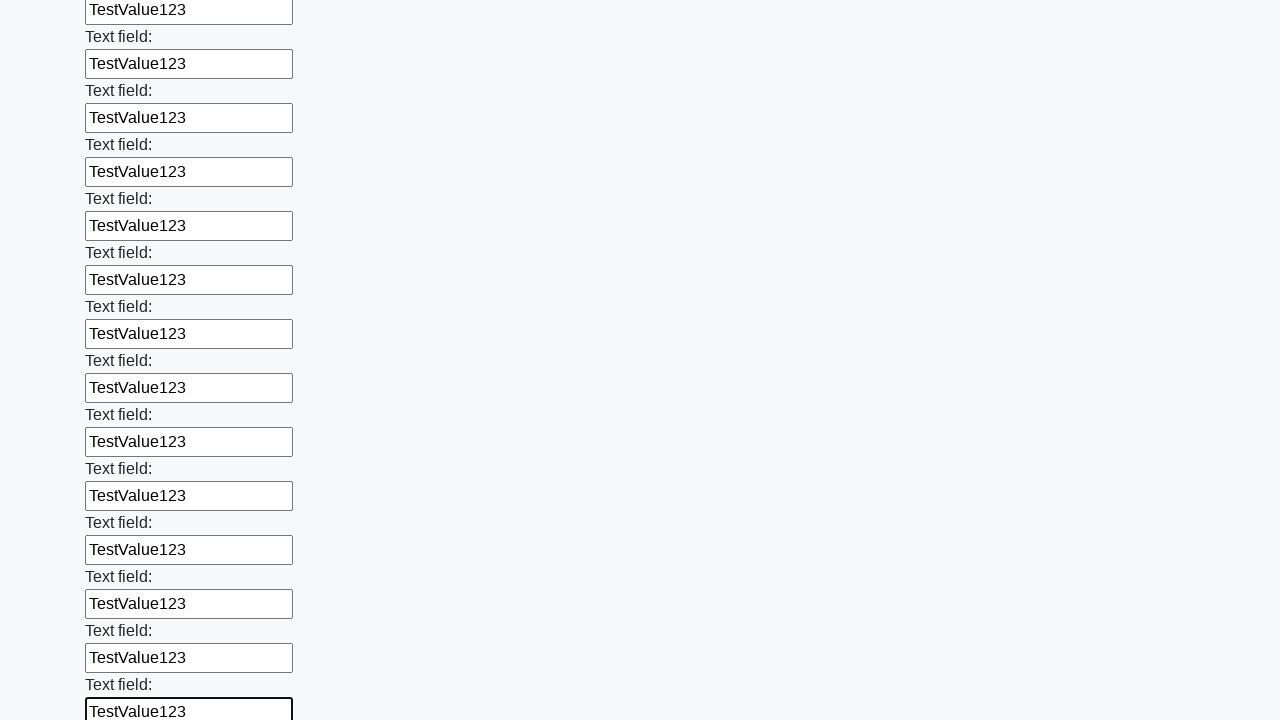

Filled an input field with 'TestValue123' on input >> nth=49
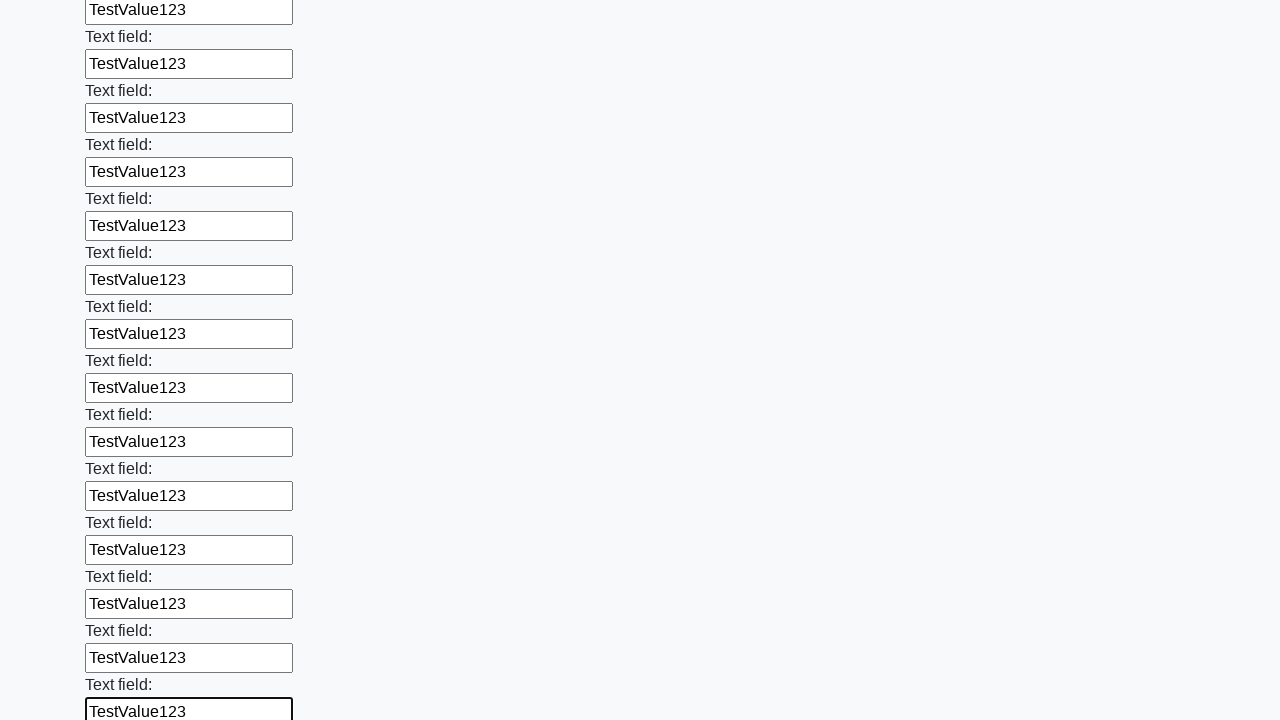

Filled an input field with 'TestValue123' on input >> nth=50
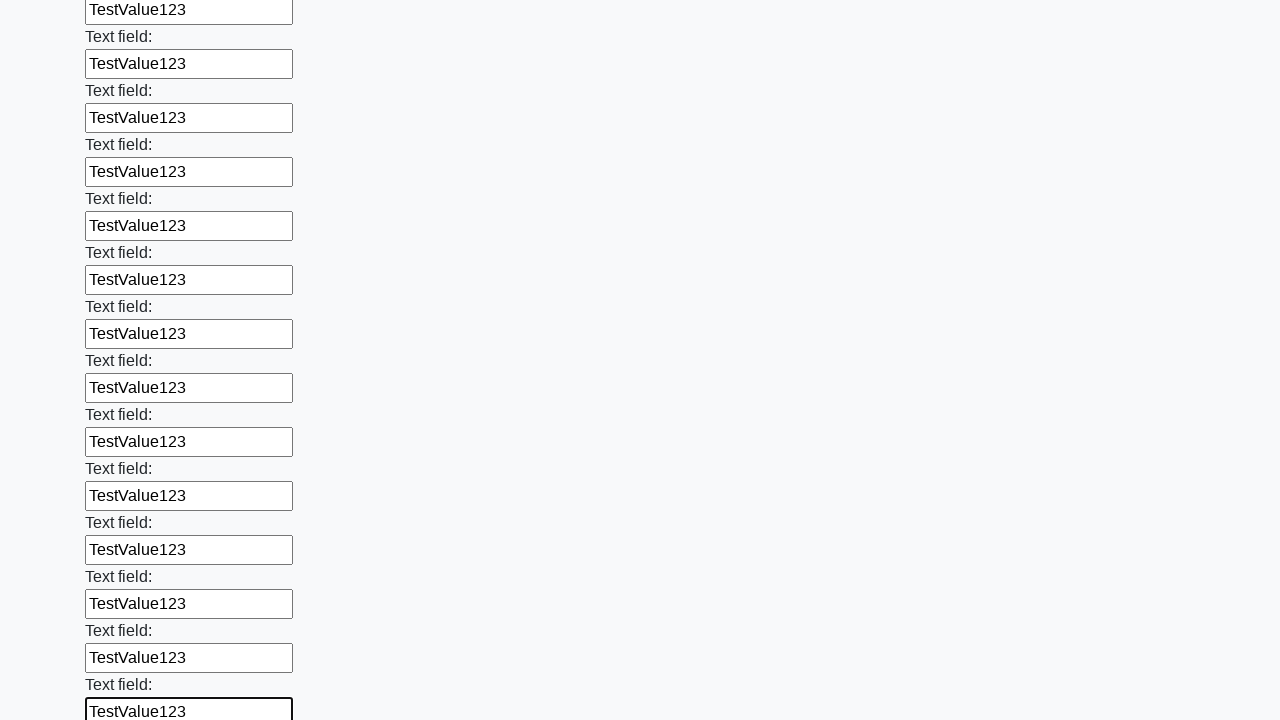

Filled an input field with 'TestValue123' on input >> nth=51
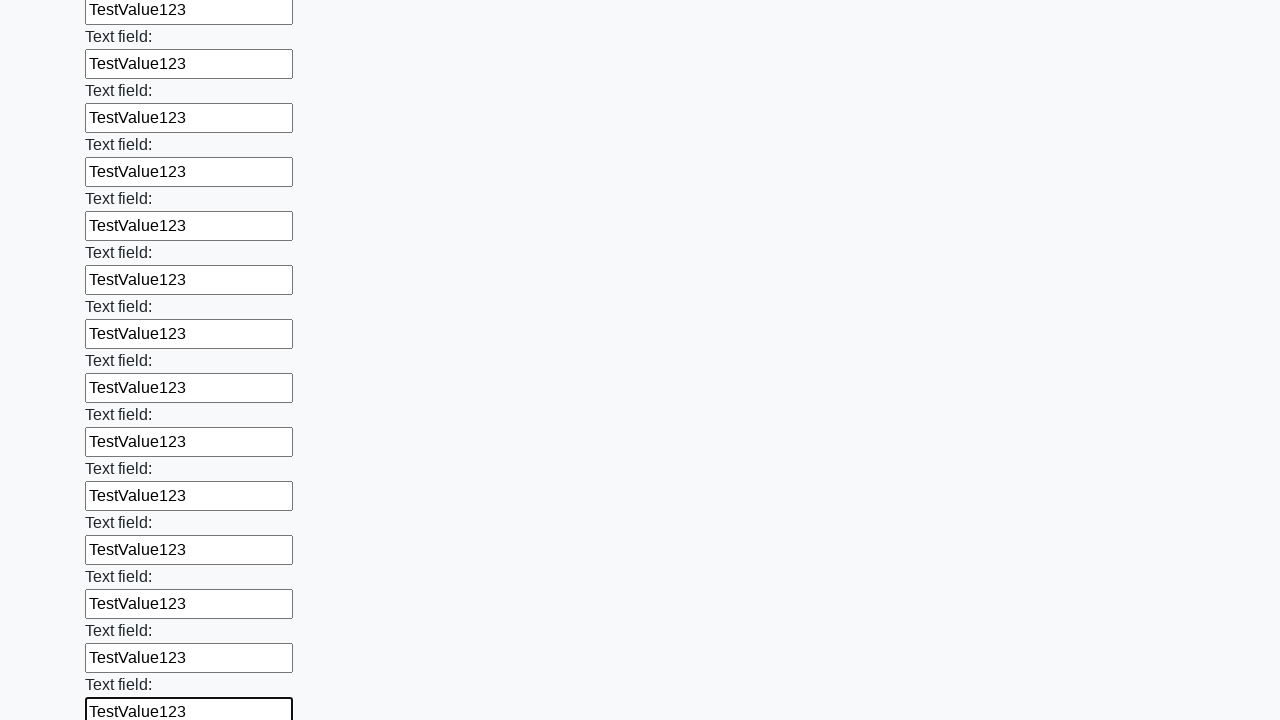

Filled an input field with 'TestValue123' on input >> nth=52
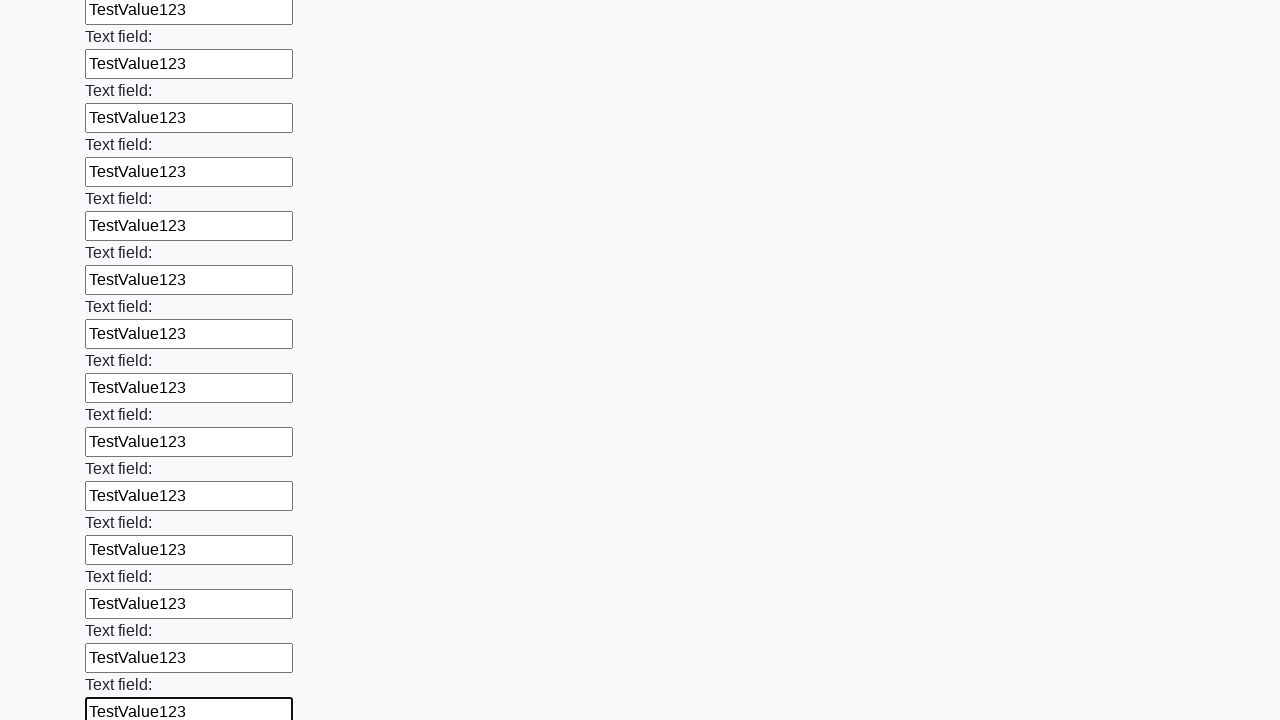

Filled an input field with 'TestValue123' on input >> nth=53
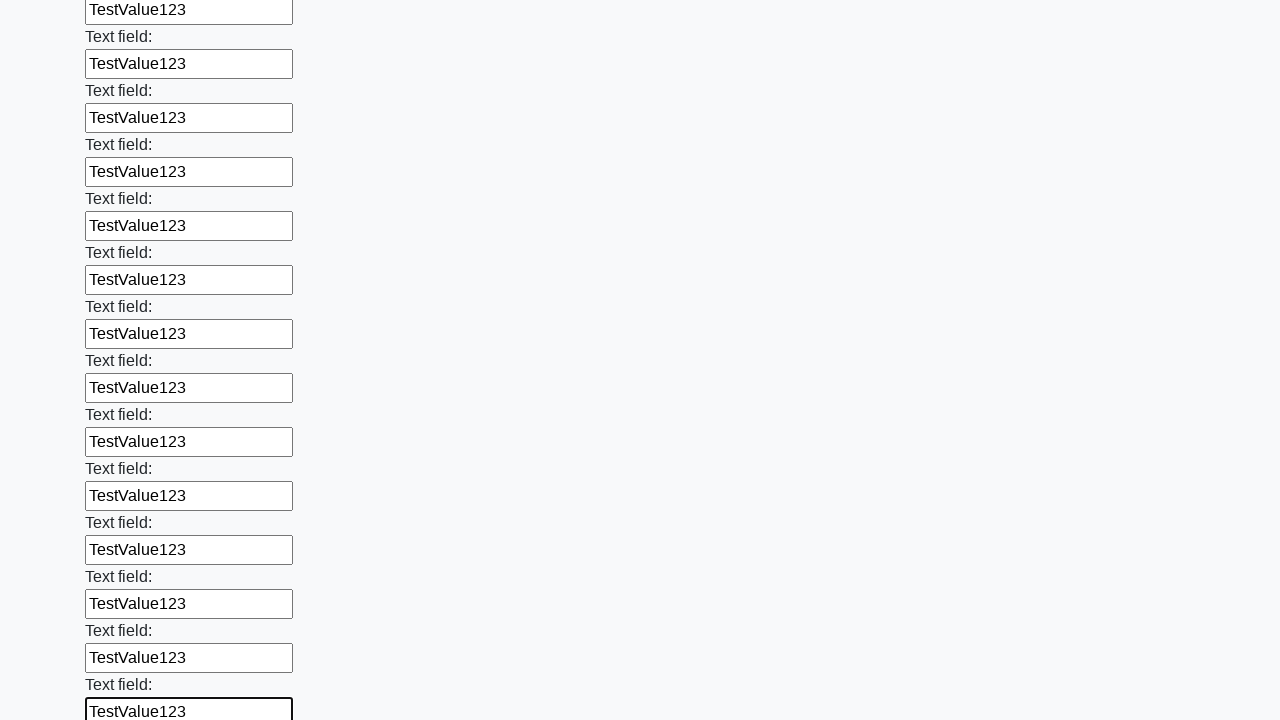

Filled an input field with 'TestValue123' on input >> nth=54
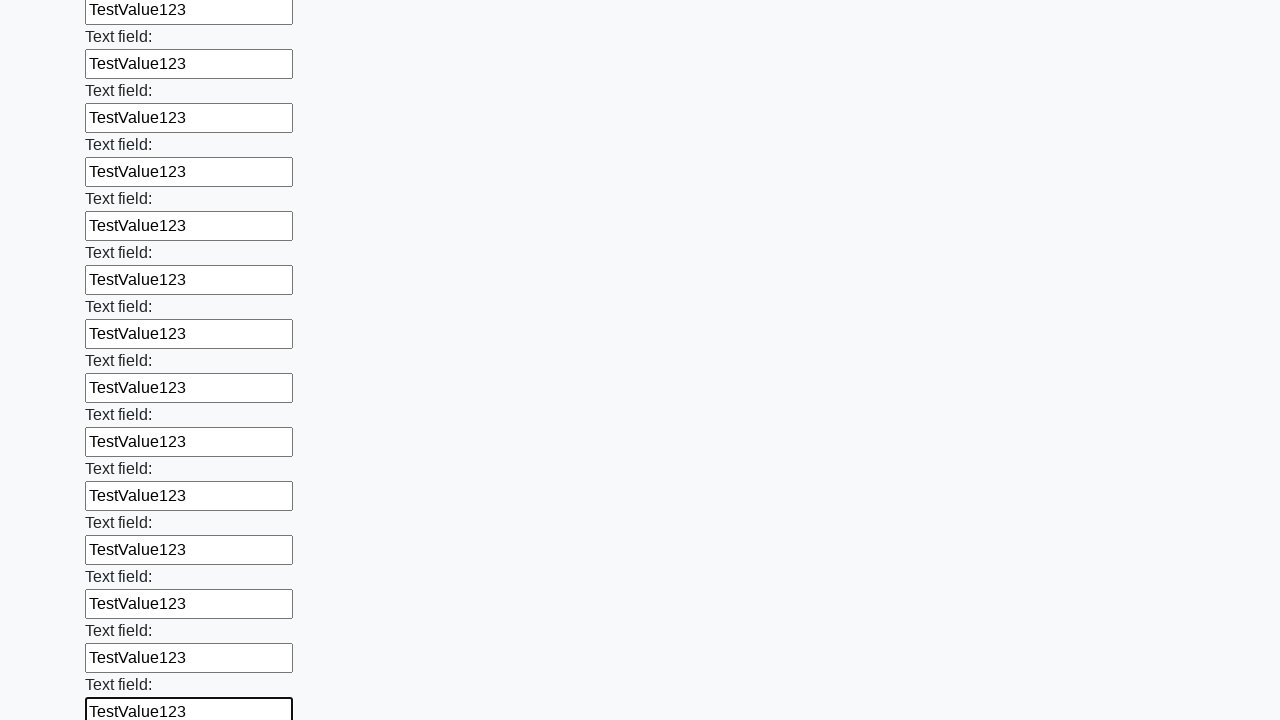

Filled an input field with 'TestValue123' on input >> nth=55
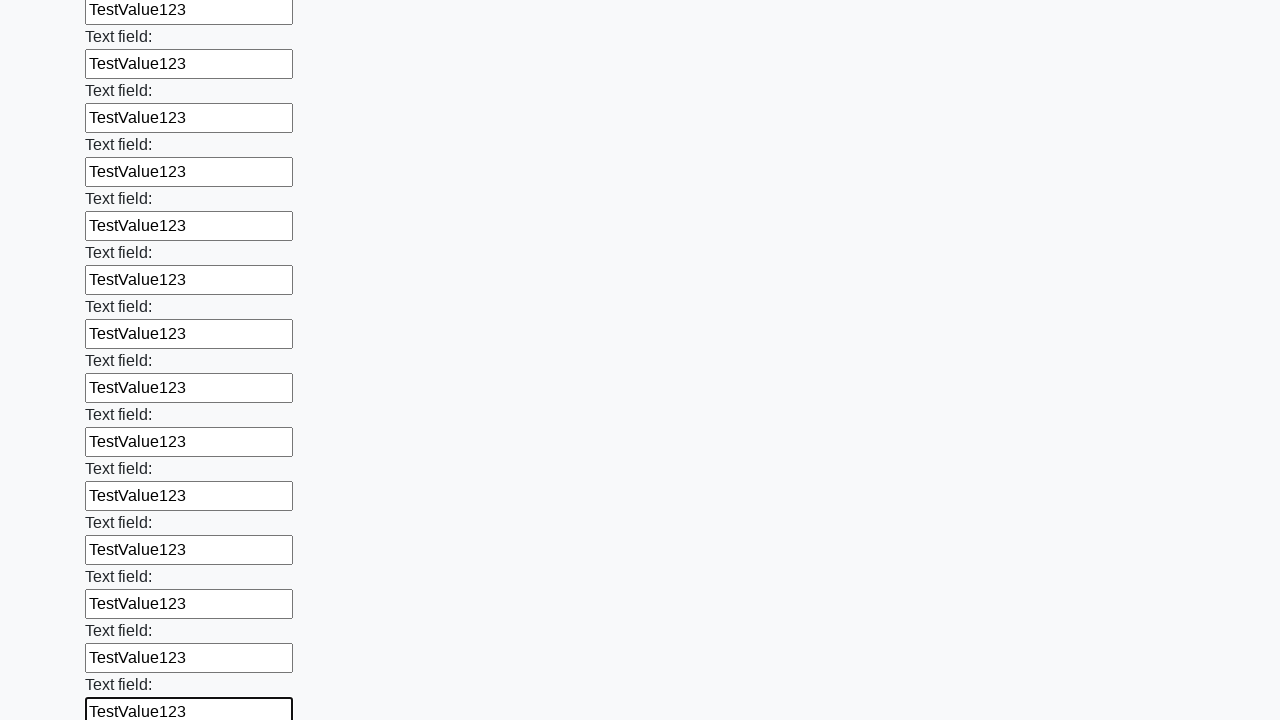

Filled an input field with 'TestValue123' on input >> nth=56
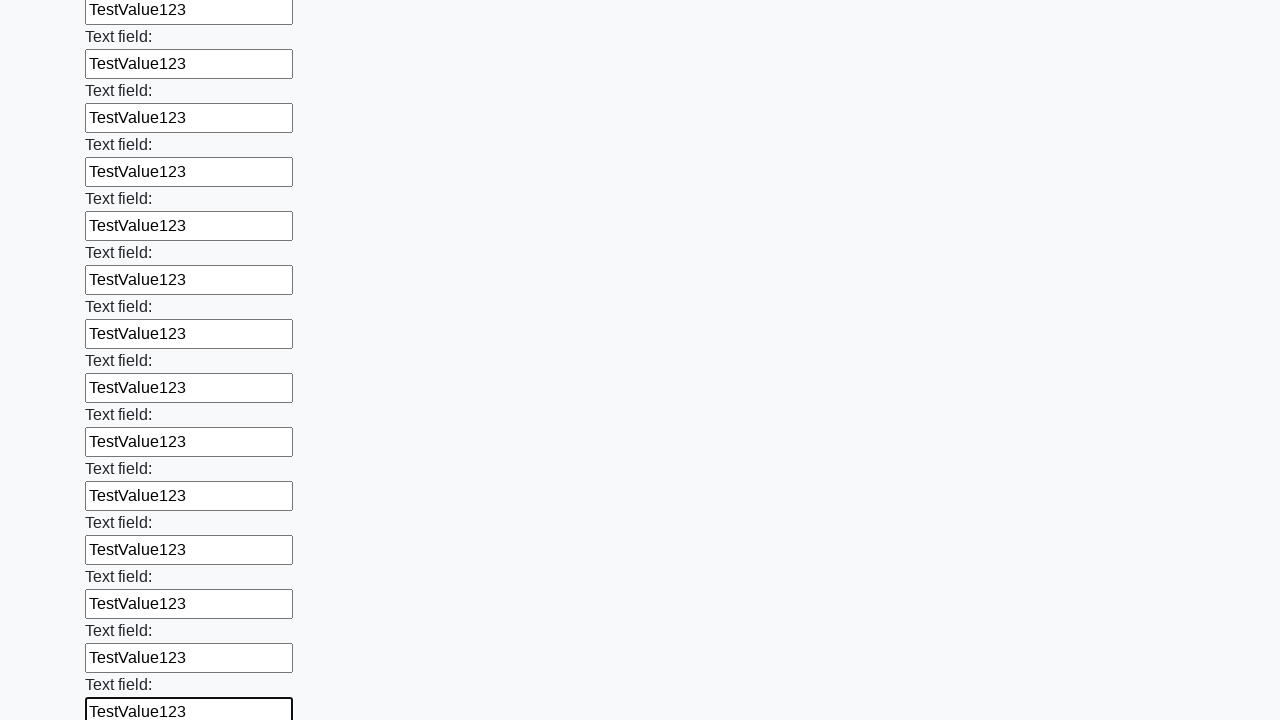

Filled an input field with 'TestValue123' on input >> nth=57
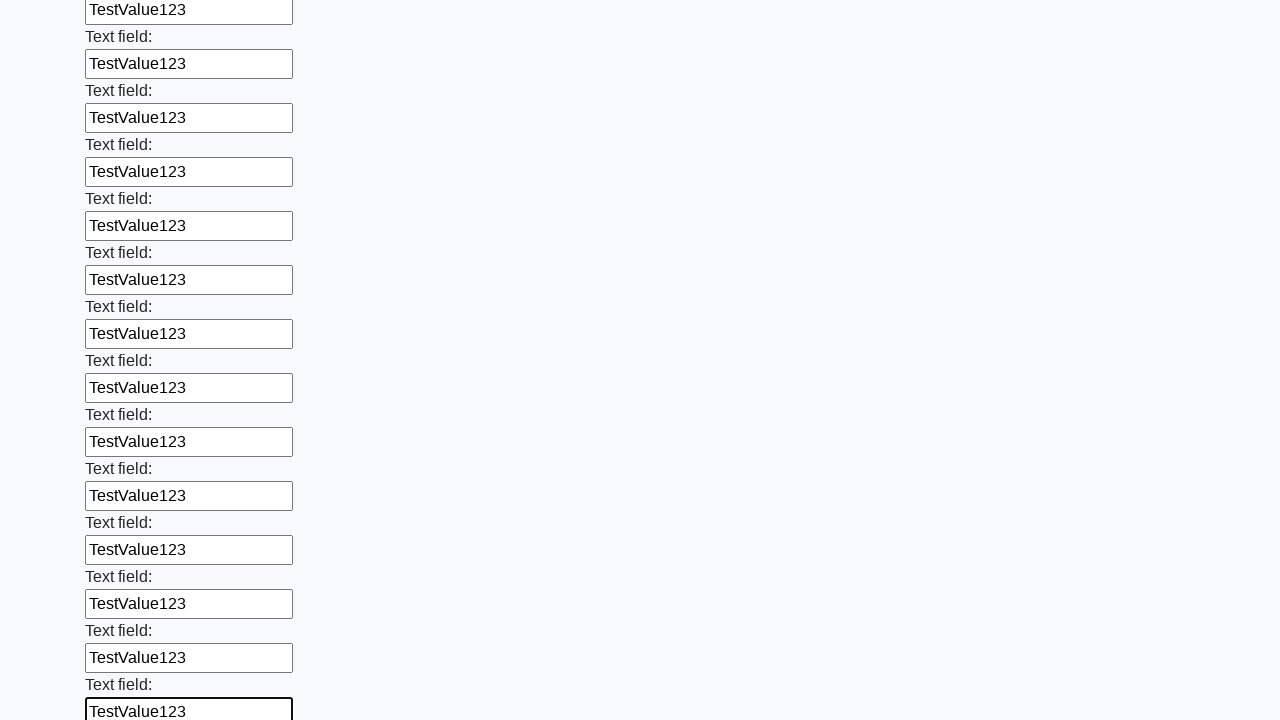

Filled an input field with 'TestValue123' on input >> nth=58
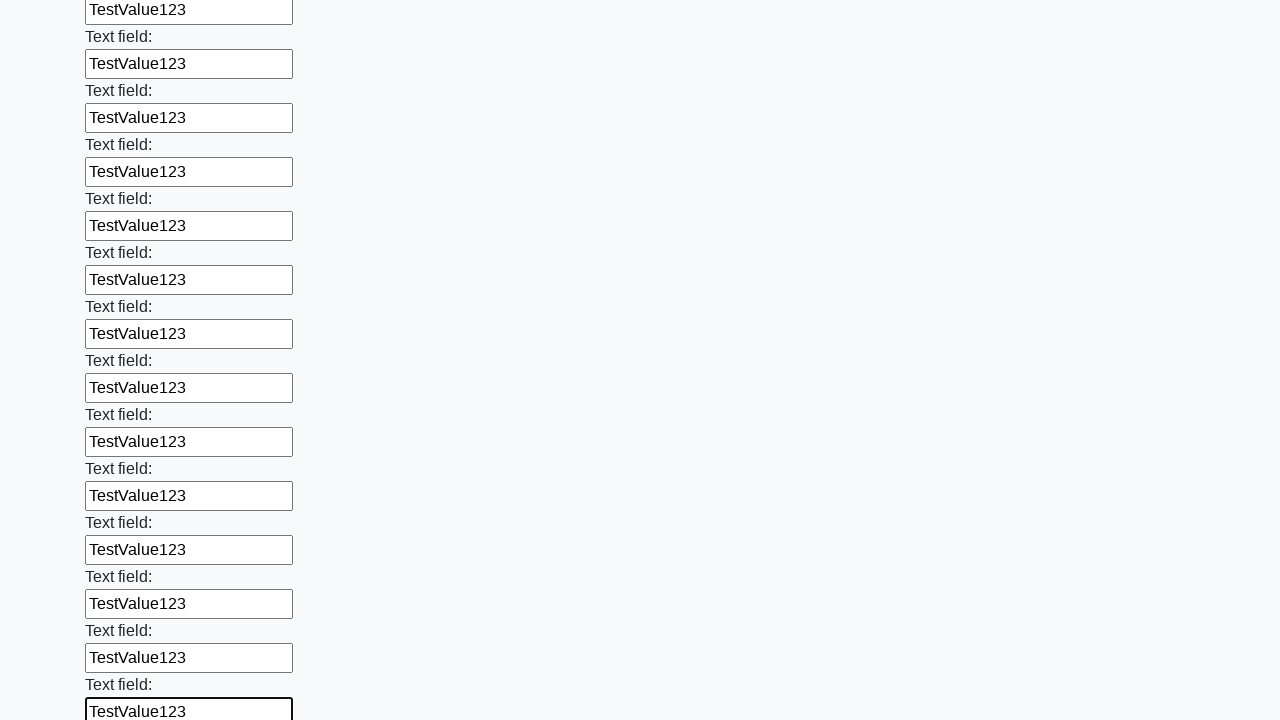

Filled an input field with 'TestValue123' on input >> nth=59
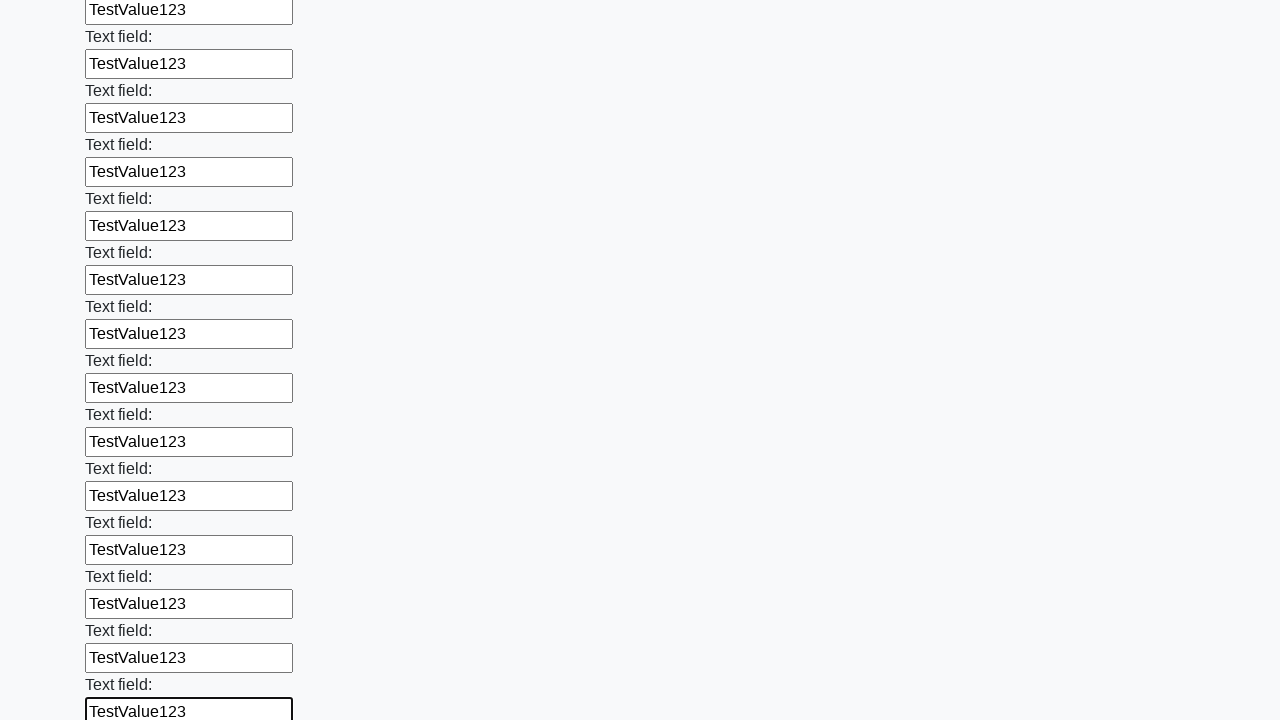

Filled an input field with 'TestValue123' on input >> nth=60
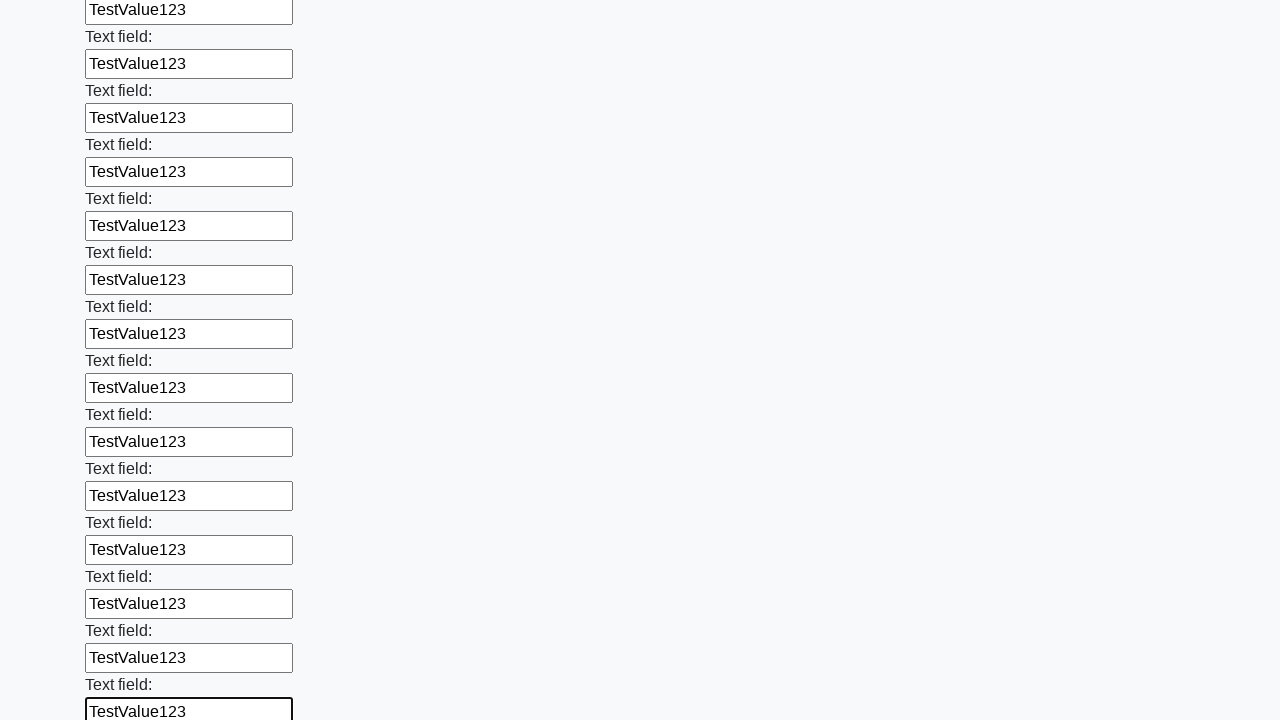

Filled an input field with 'TestValue123' on input >> nth=61
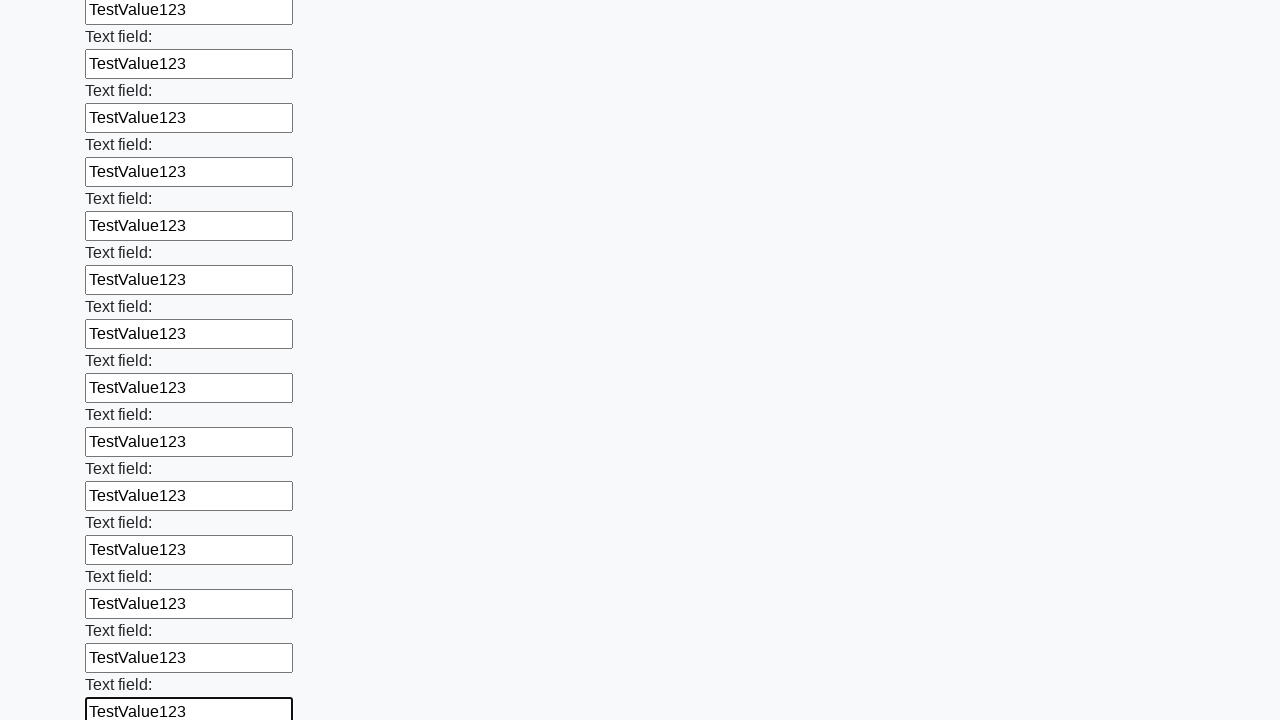

Filled an input field with 'TestValue123' on input >> nth=62
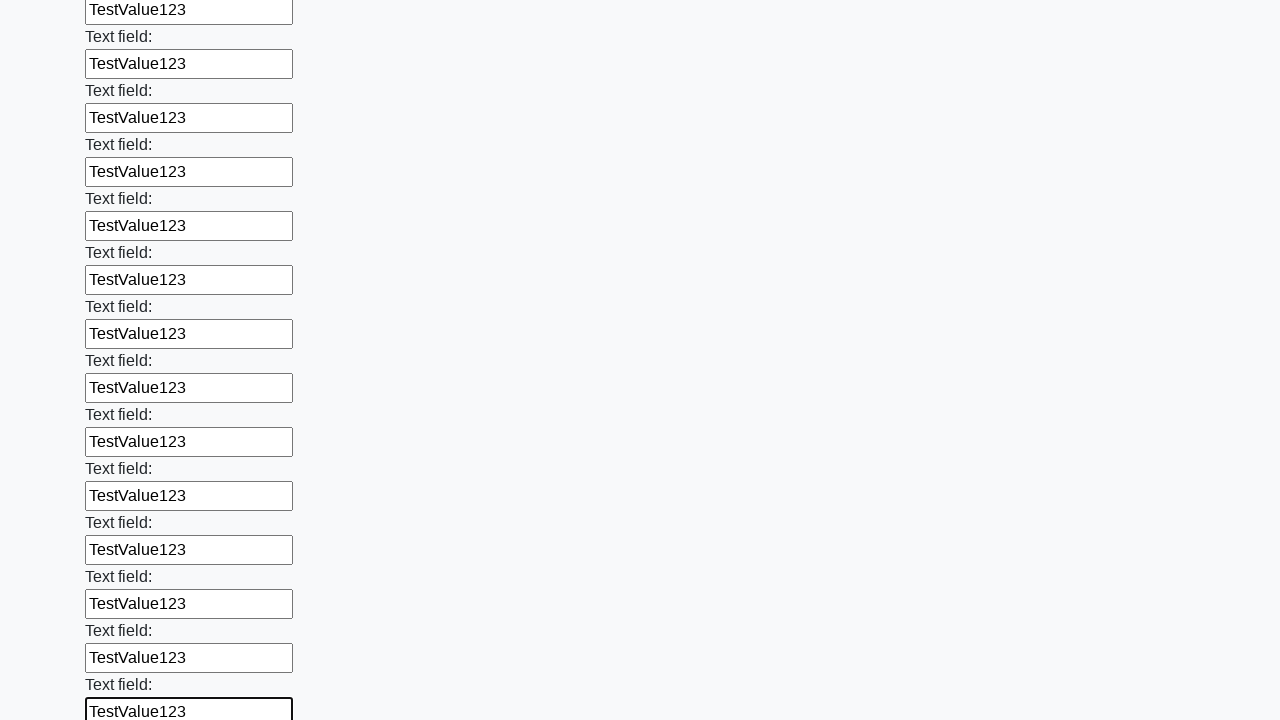

Filled an input field with 'TestValue123' on input >> nth=63
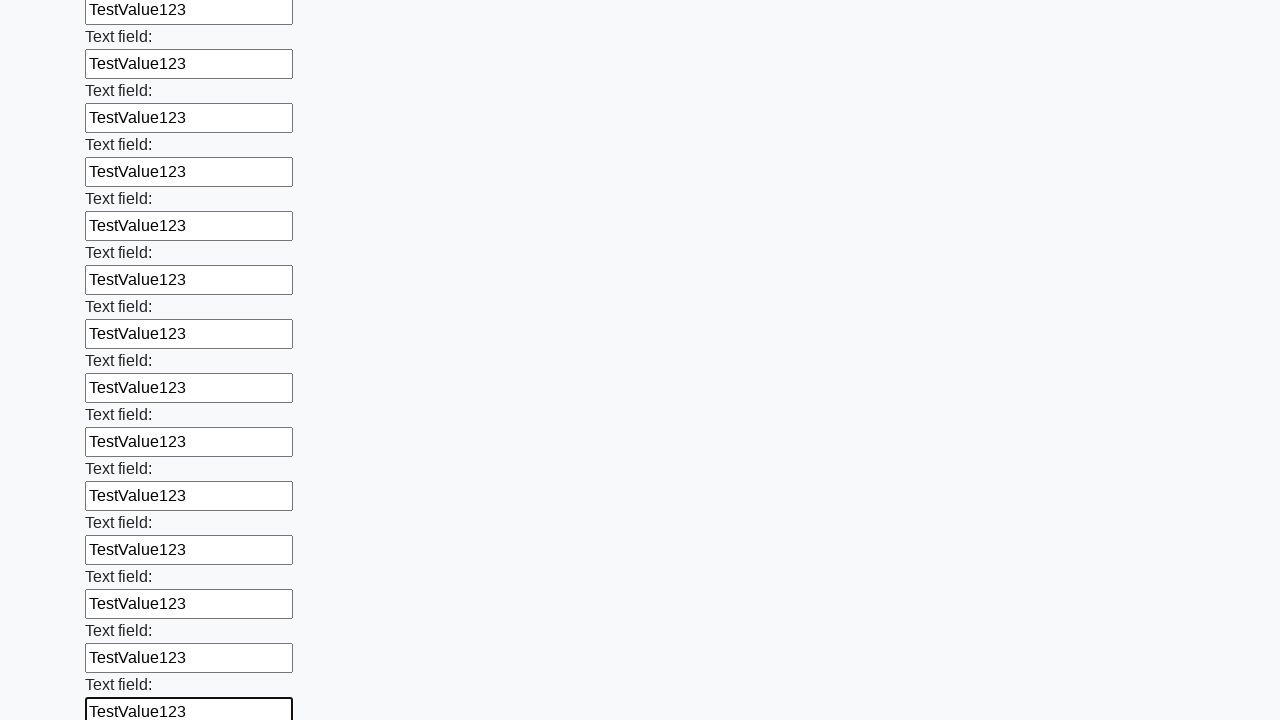

Filled an input field with 'TestValue123' on input >> nth=64
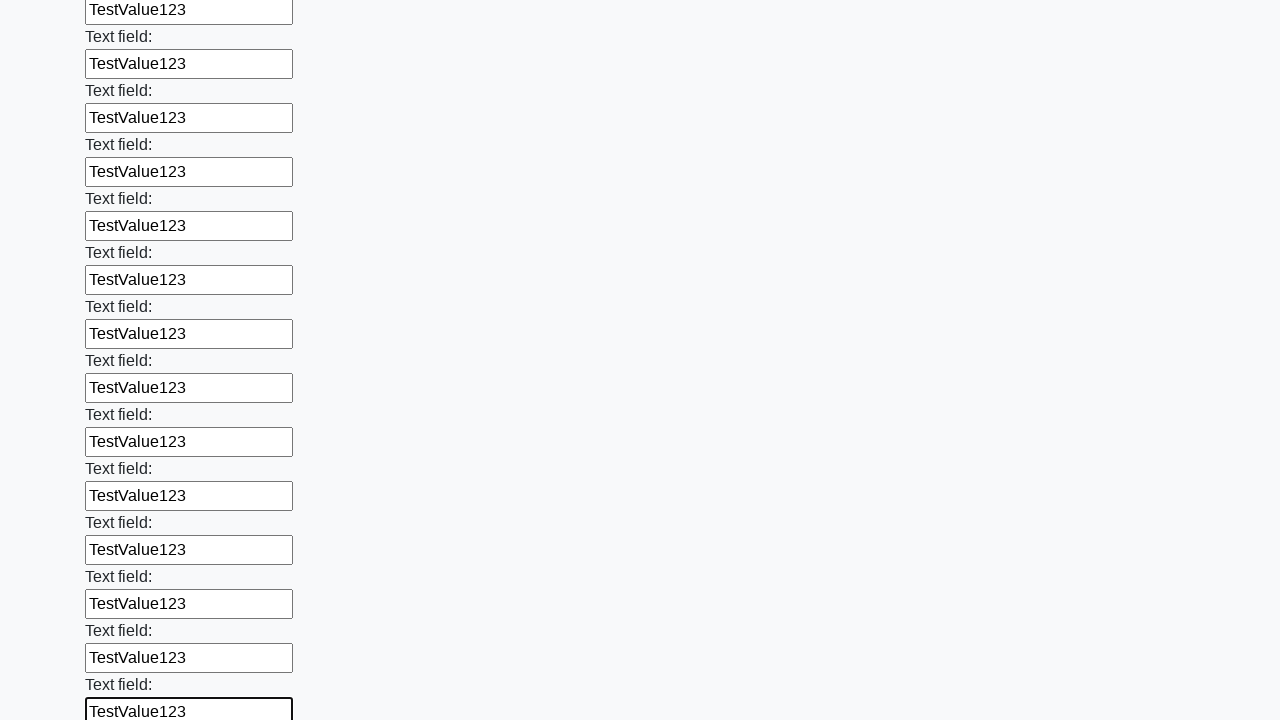

Filled an input field with 'TestValue123' on input >> nth=65
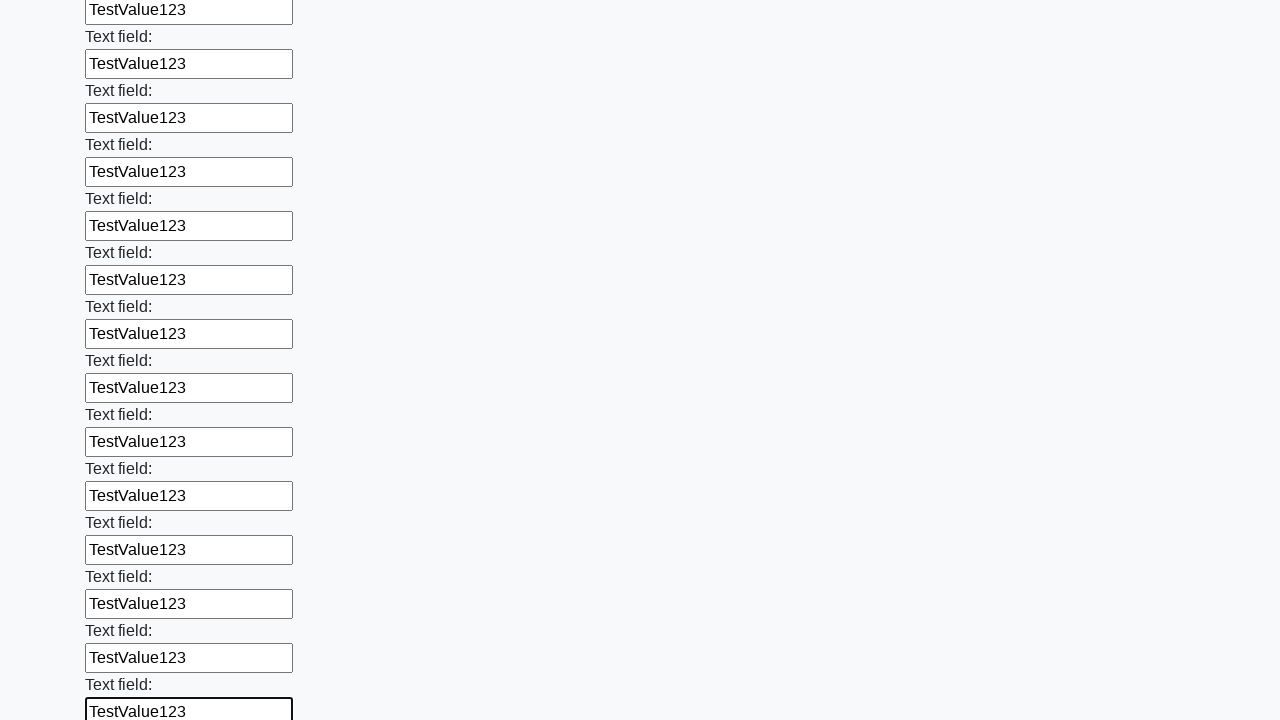

Filled an input field with 'TestValue123' on input >> nth=66
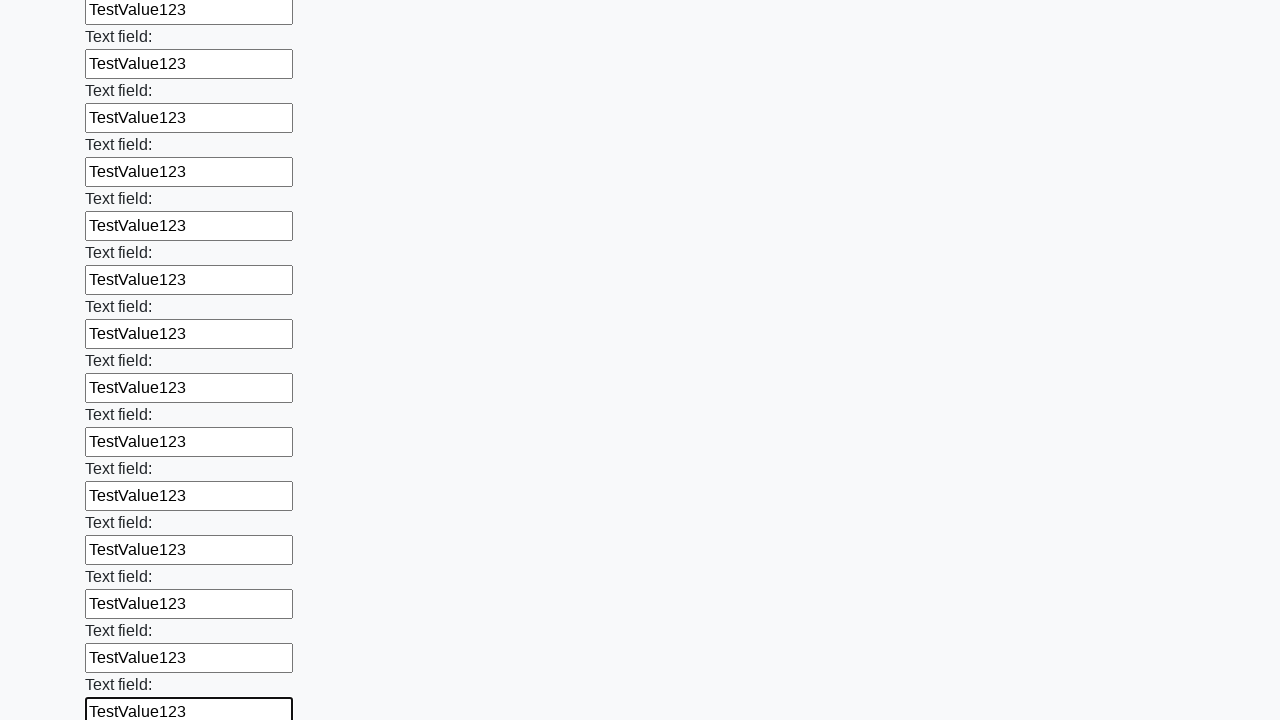

Filled an input field with 'TestValue123' on input >> nth=67
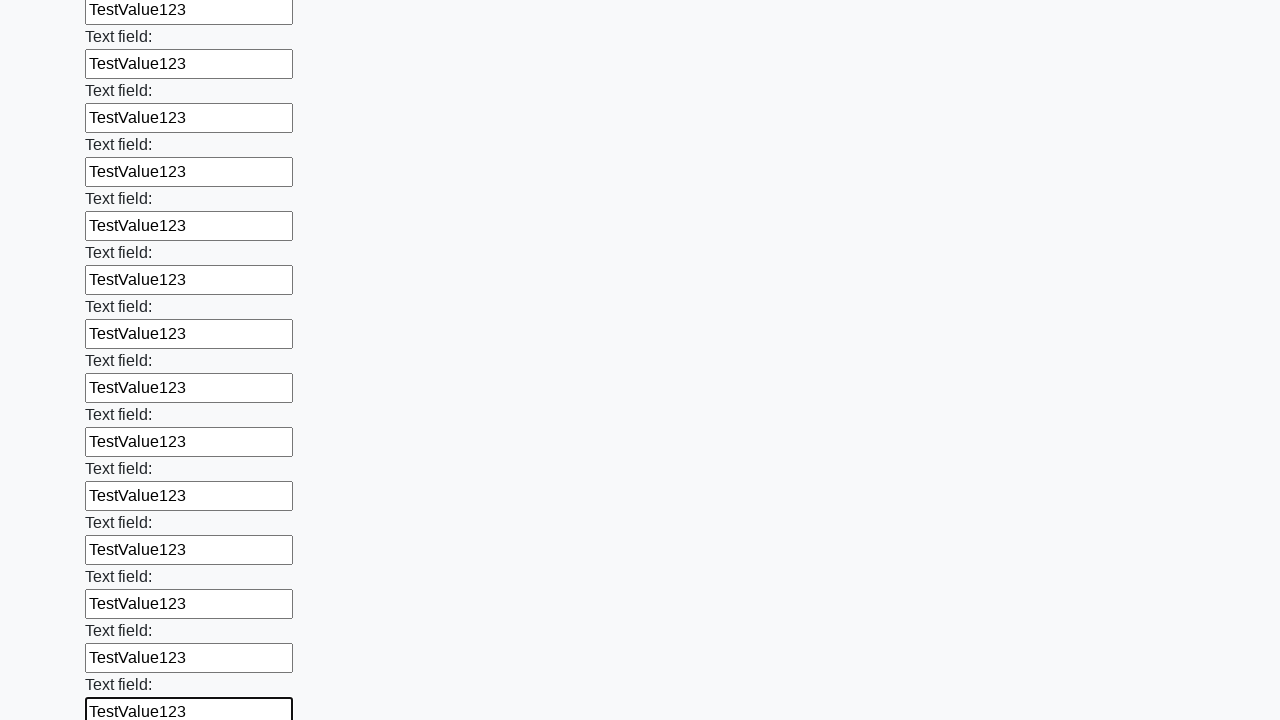

Filled an input field with 'TestValue123' on input >> nth=68
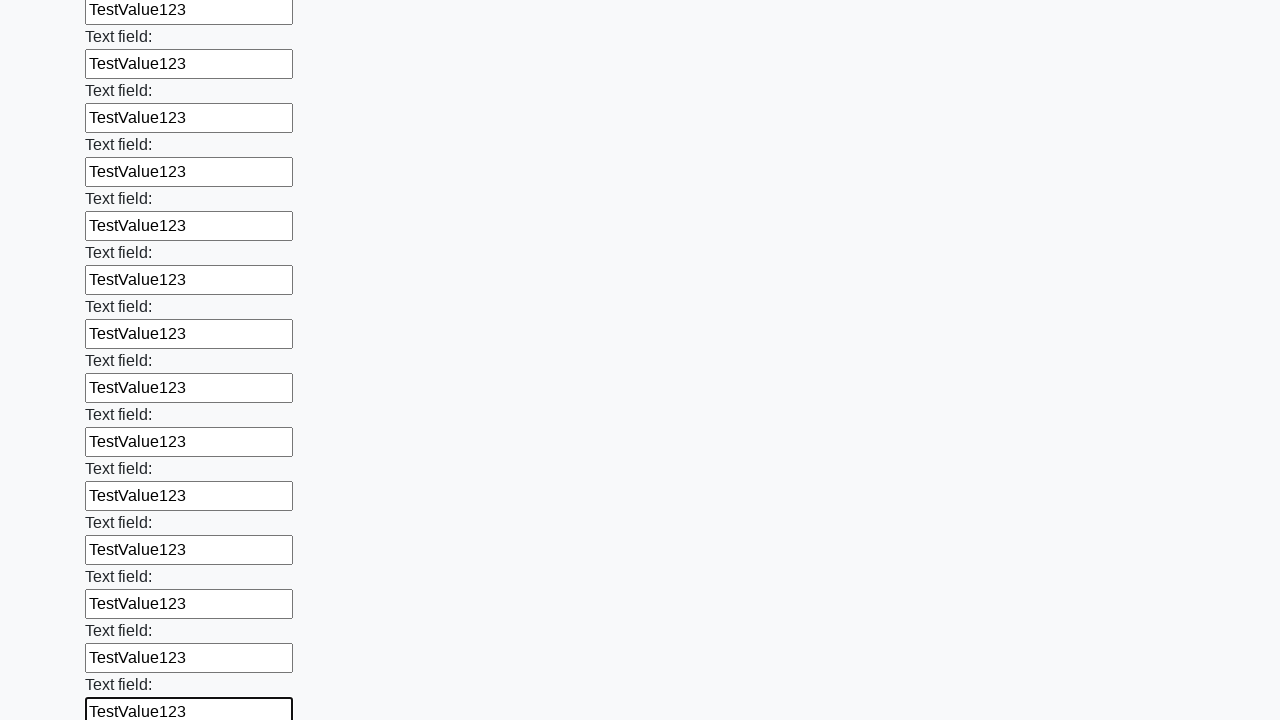

Filled an input field with 'TestValue123' on input >> nth=69
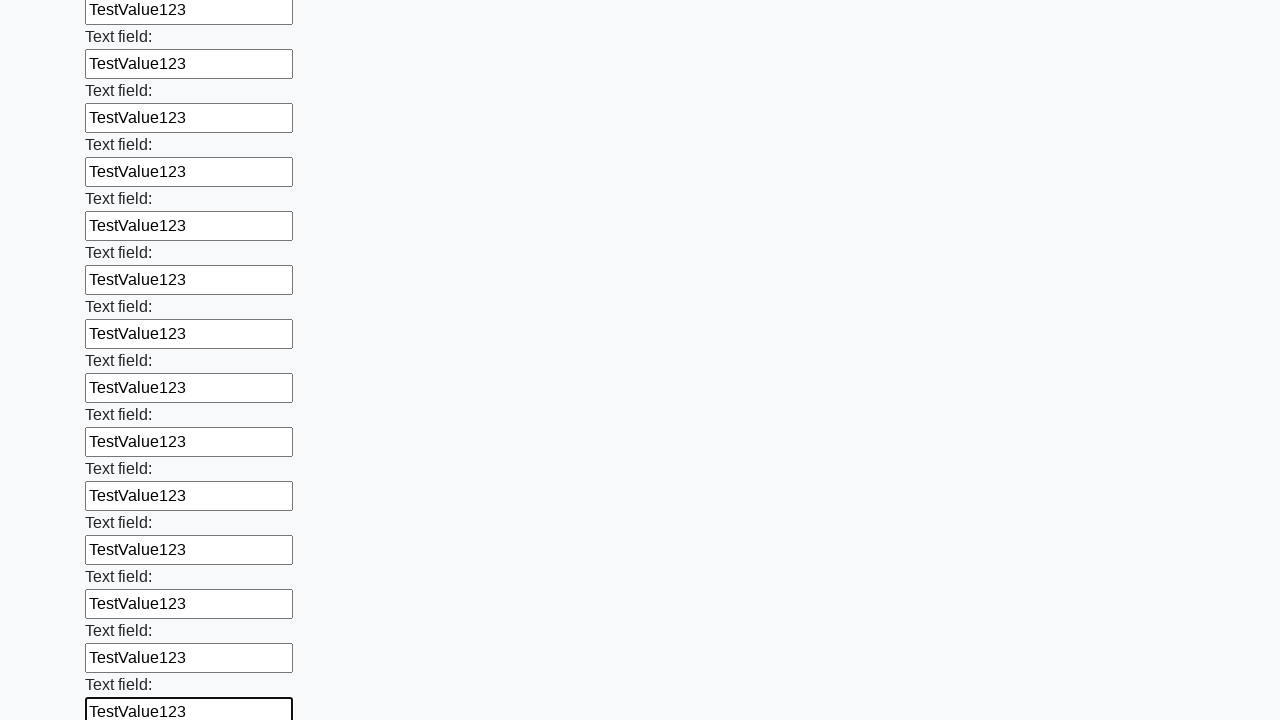

Filled an input field with 'TestValue123' on input >> nth=70
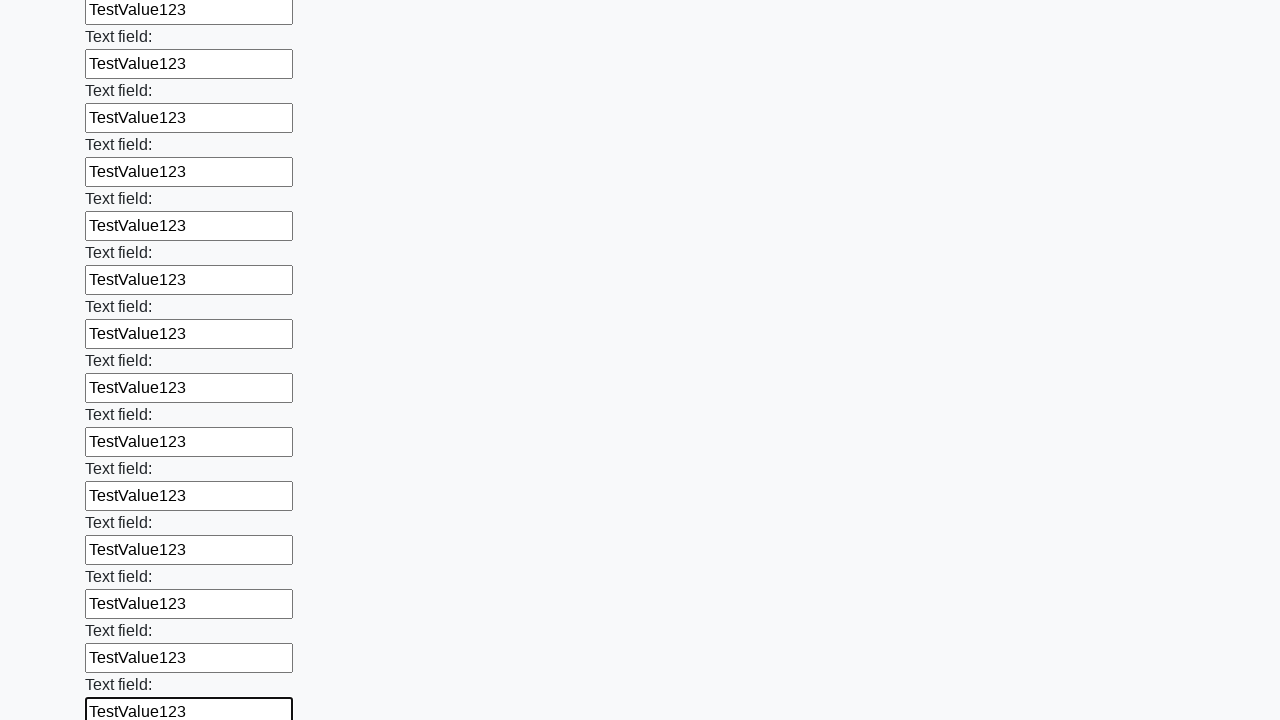

Filled an input field with 'TestValue123' on input >> nth=71
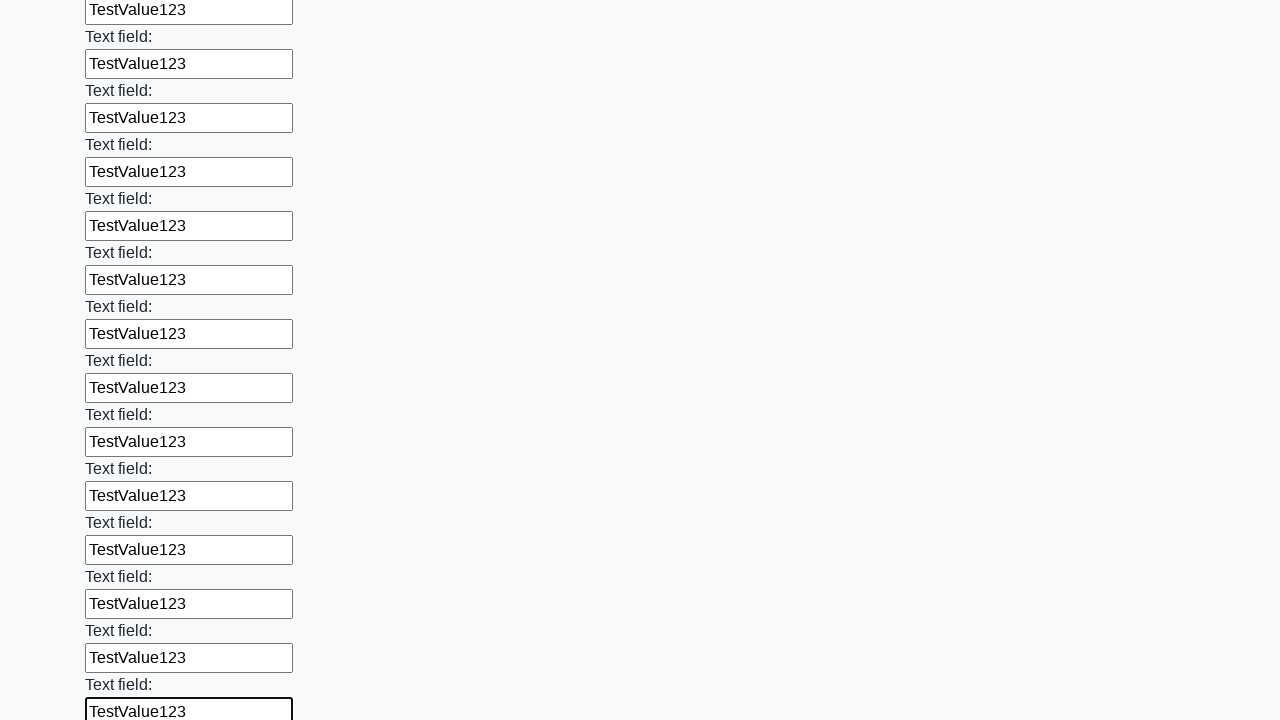

Filled an input field with 'TestValue123' on input >> nth=72
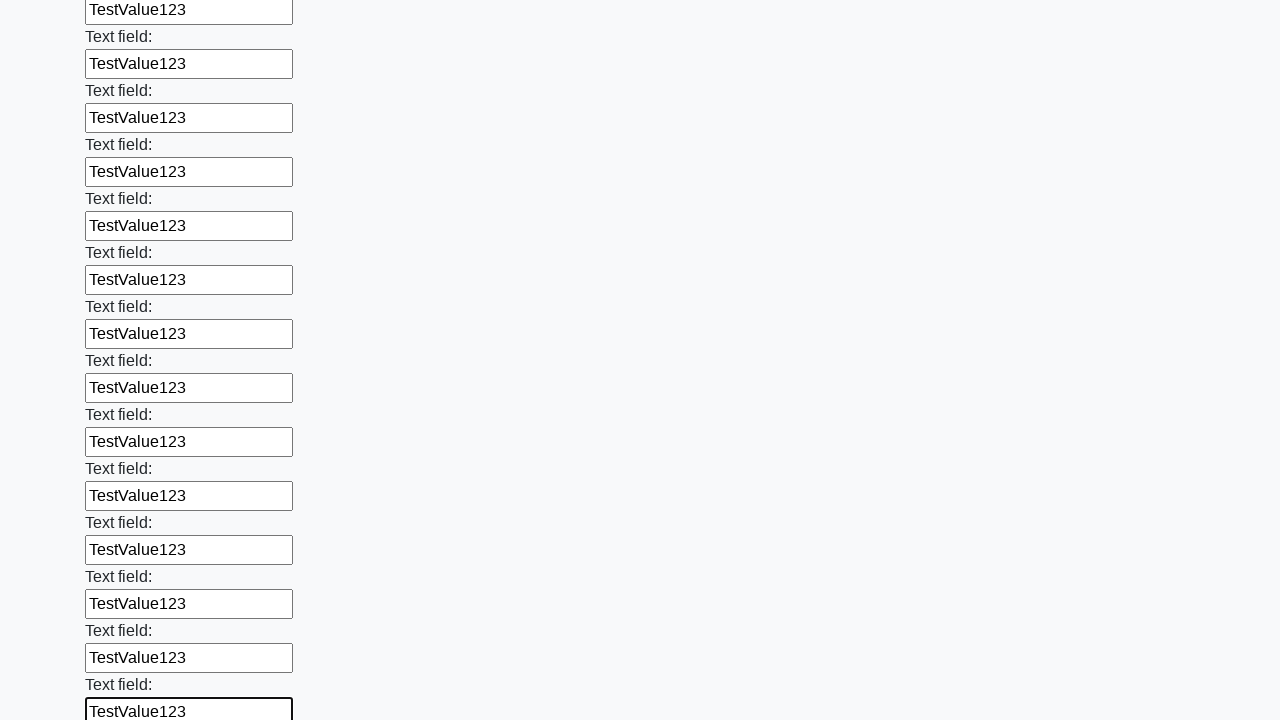

Filled an input field with 'TestValue123' on input >> nth=73
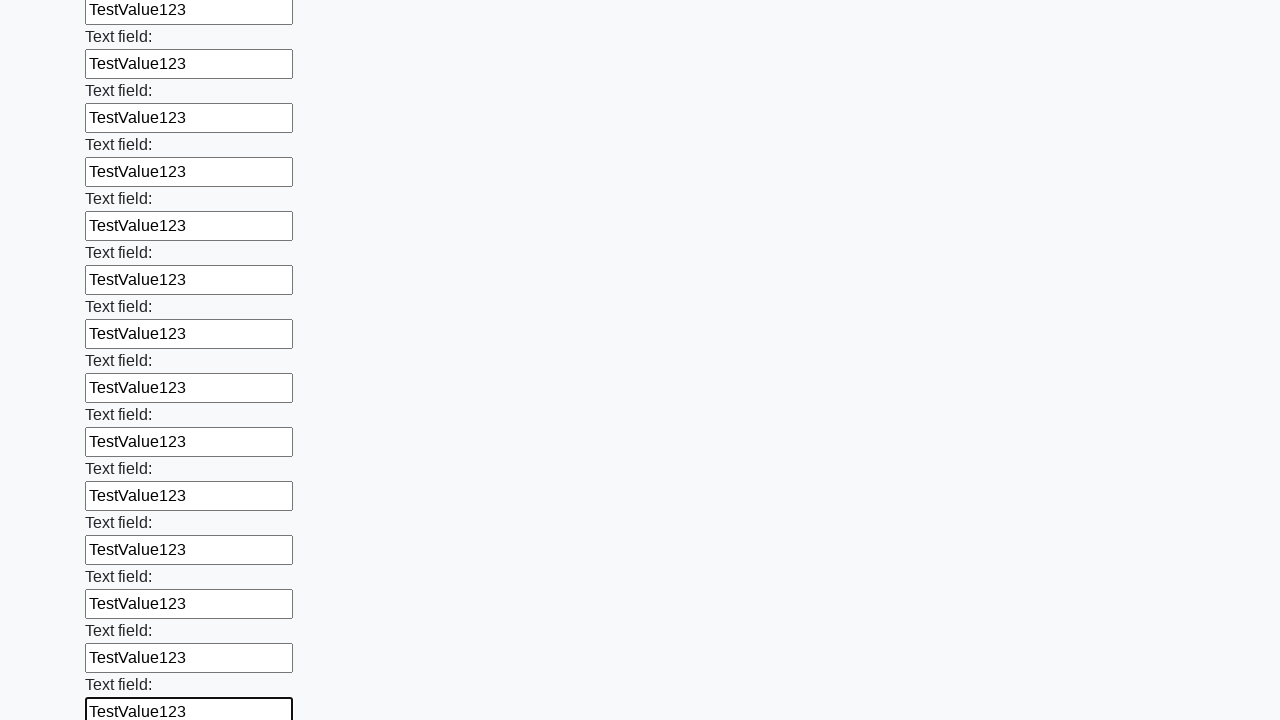

Filled an input field with 'TestValue123' on input >> nth=74
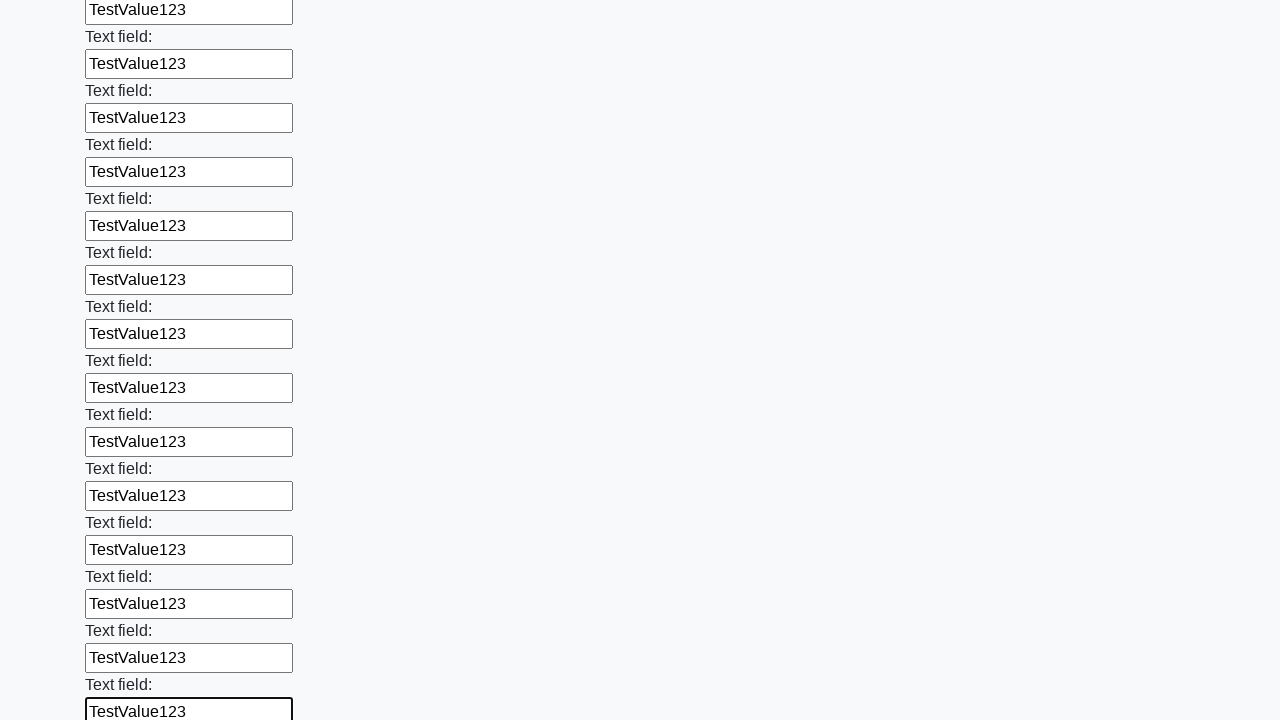

Filled an input field with 'TestValue123' on input >> nth=75
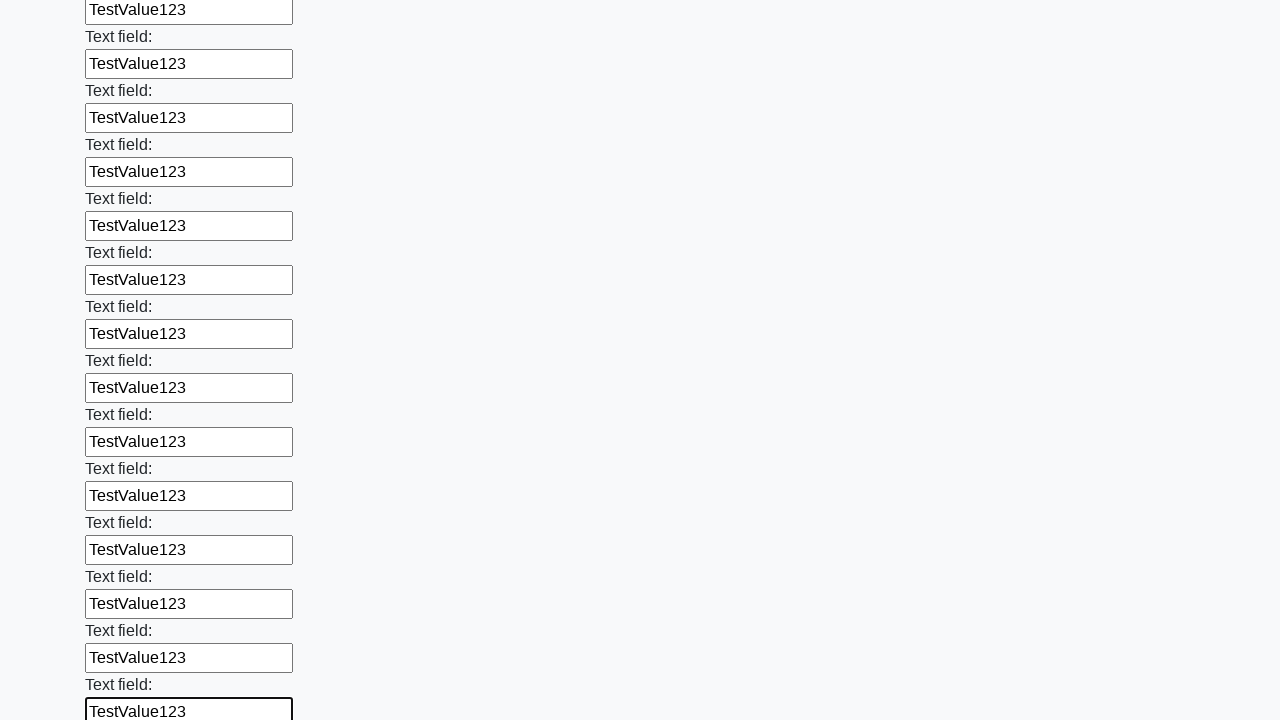

Filled an input field with 'TestValue123' on input >> nth=76
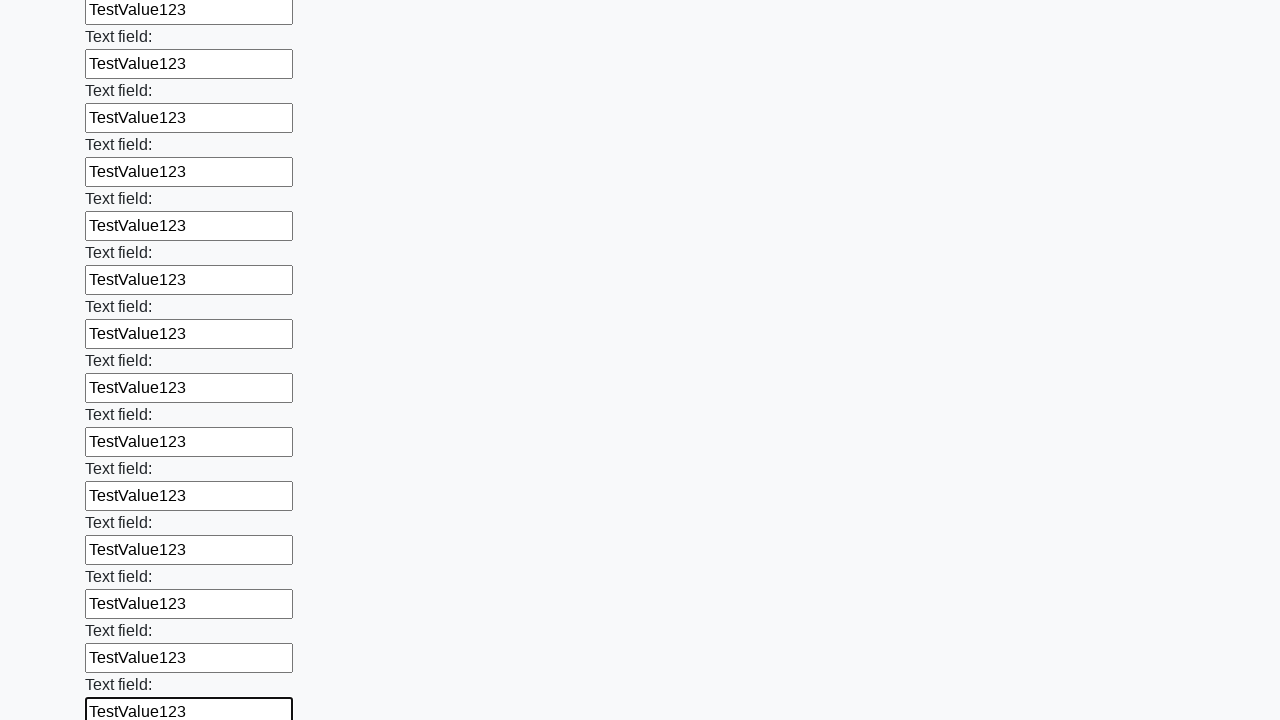

Filled an input field with 'TestValue123' on input >> nth=77
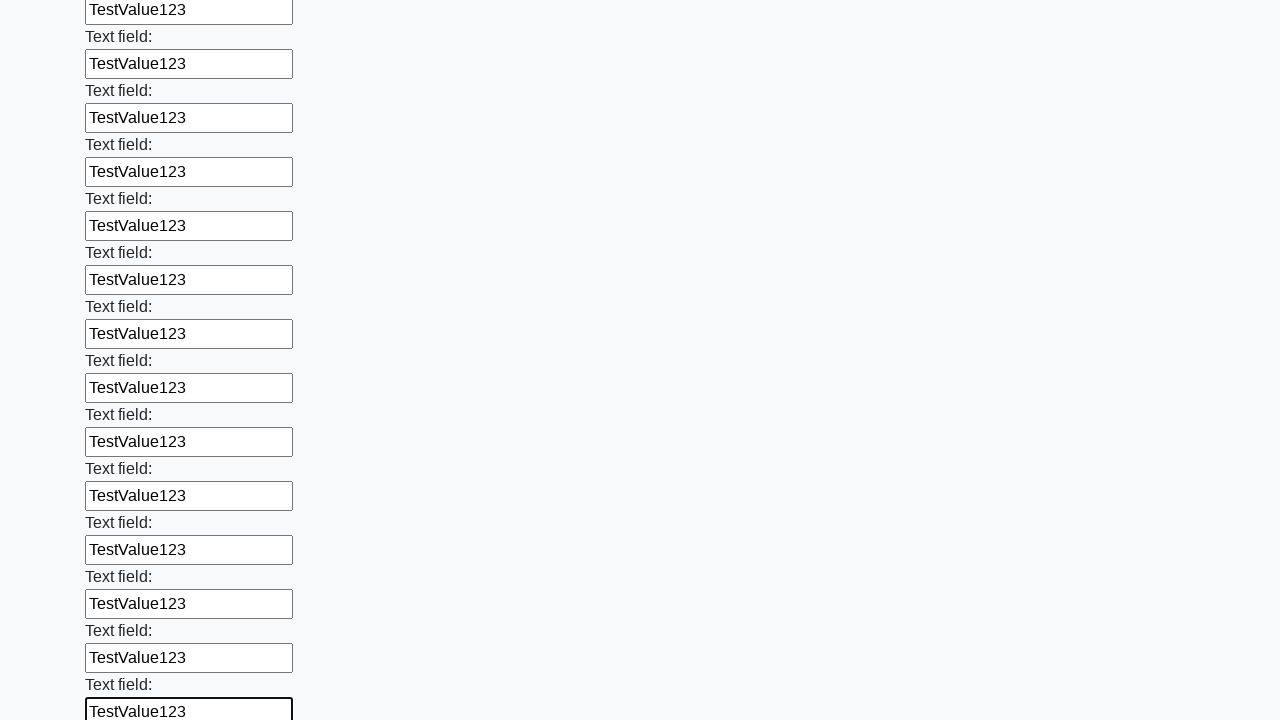

Filled an input field with 'TestValue123' on input >> nth=78
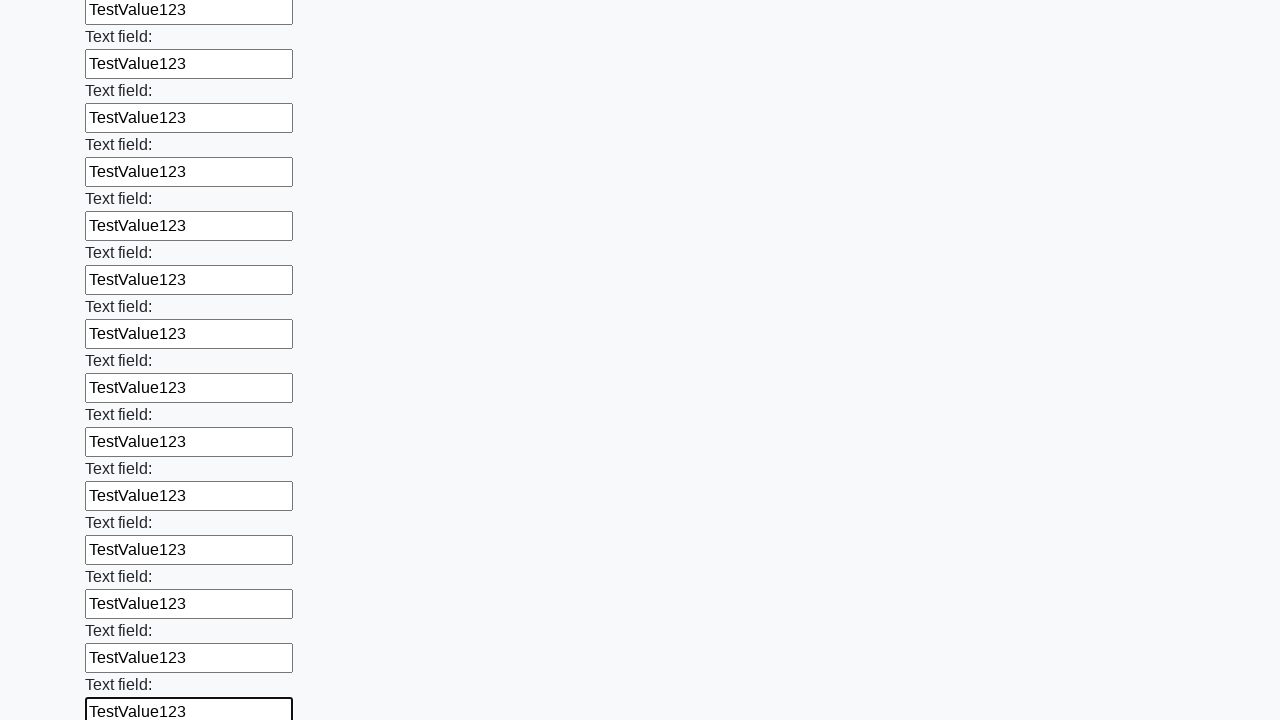

Filled an input field with 'TestValue123' on input >> nth=79
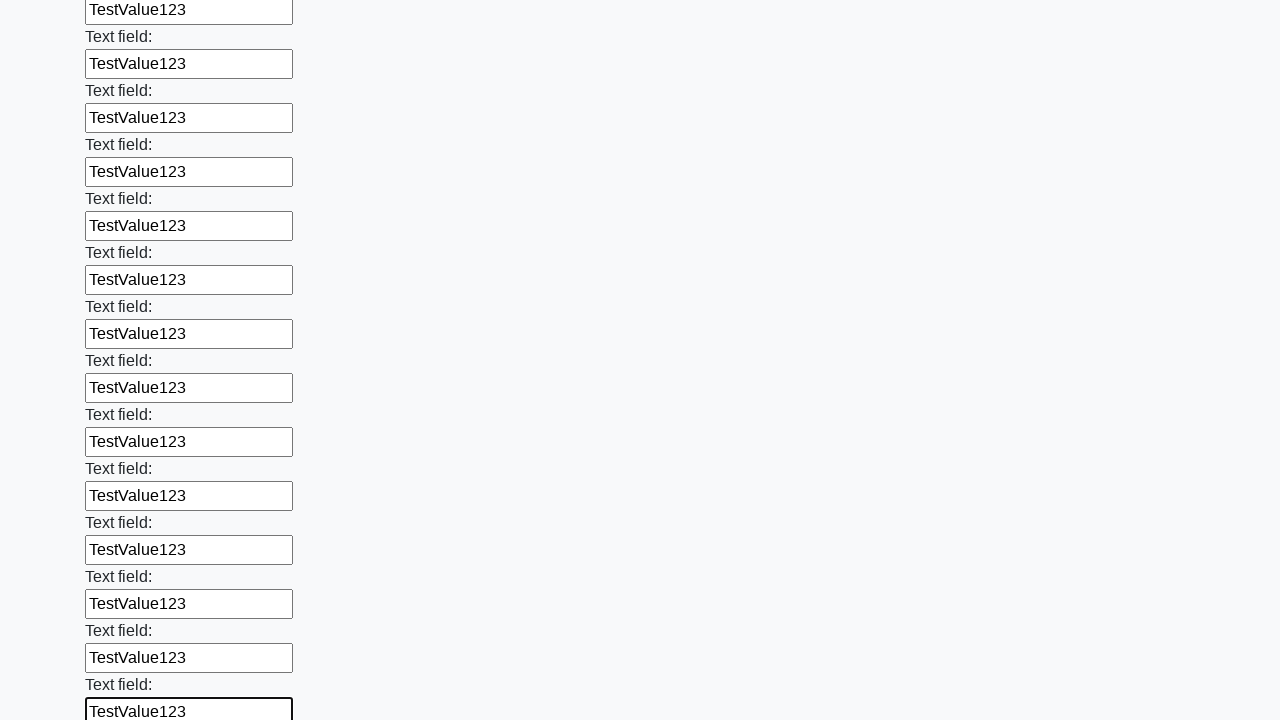

Filled an input field with 'TestValue123' on input >> nth=80
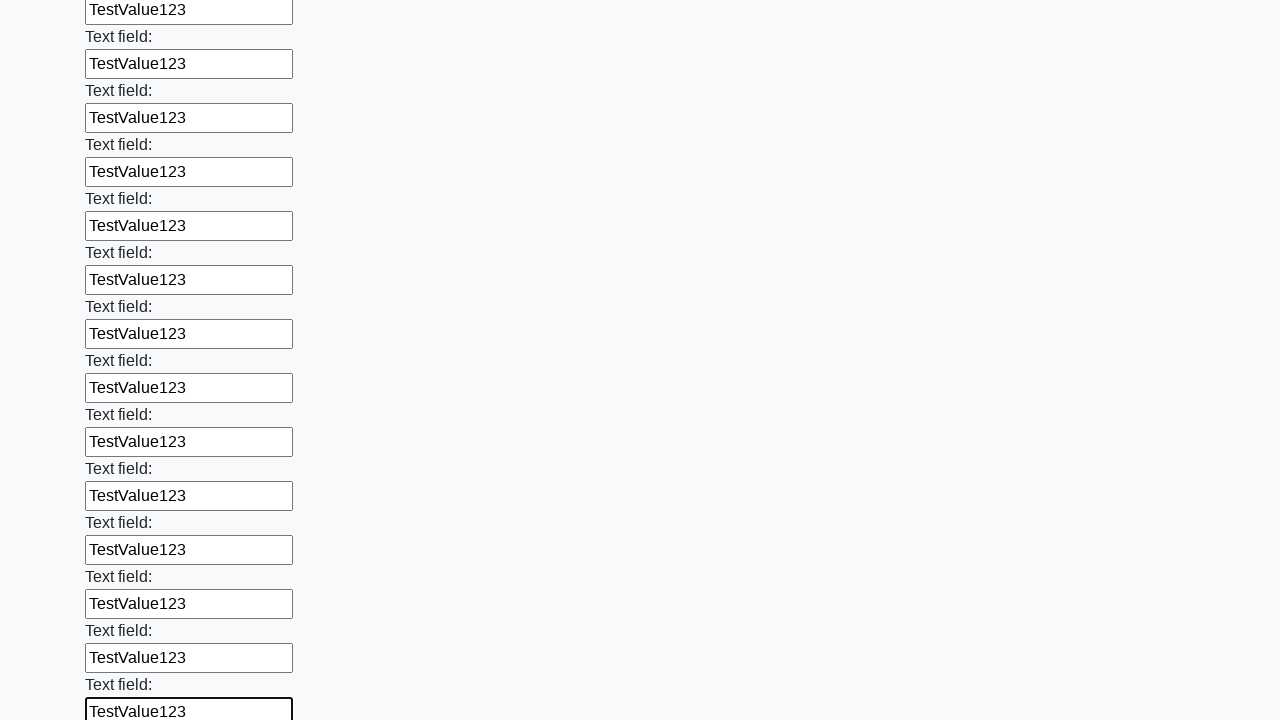

Filled an input field with 'TestValue123' on input >> nth=81
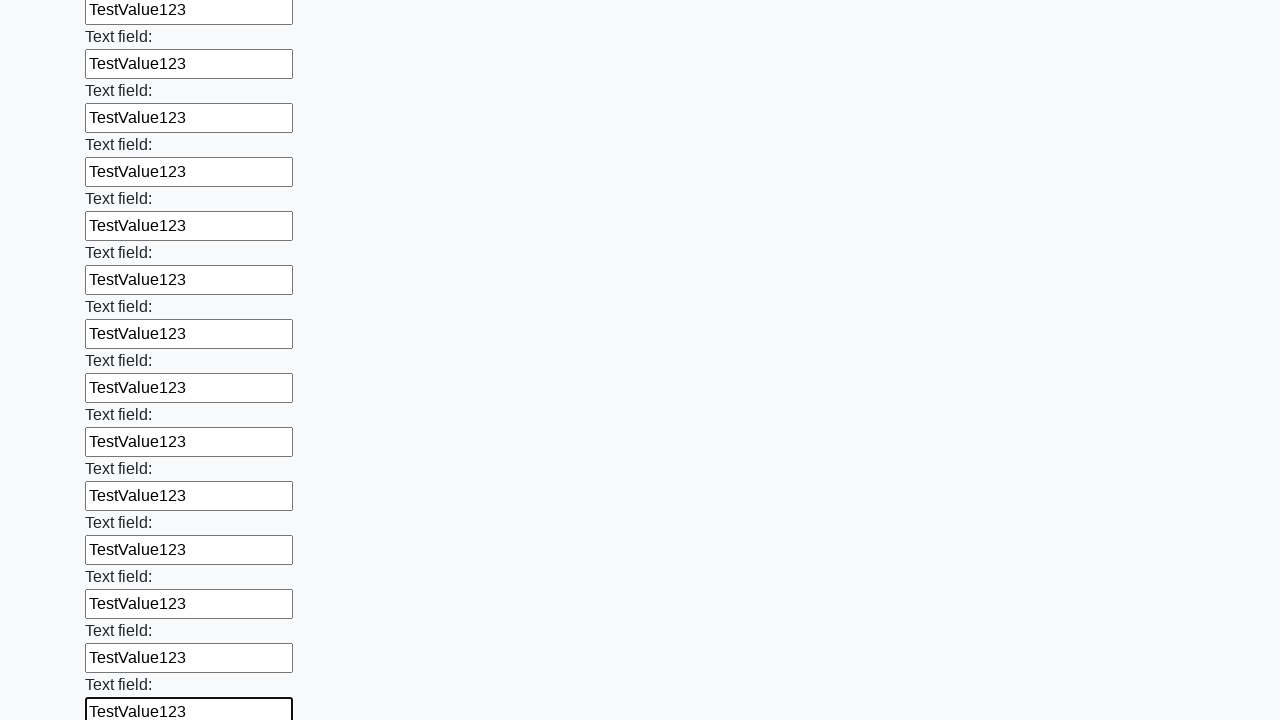

Filled an input field with 'TestValue123' on input >> nth=82
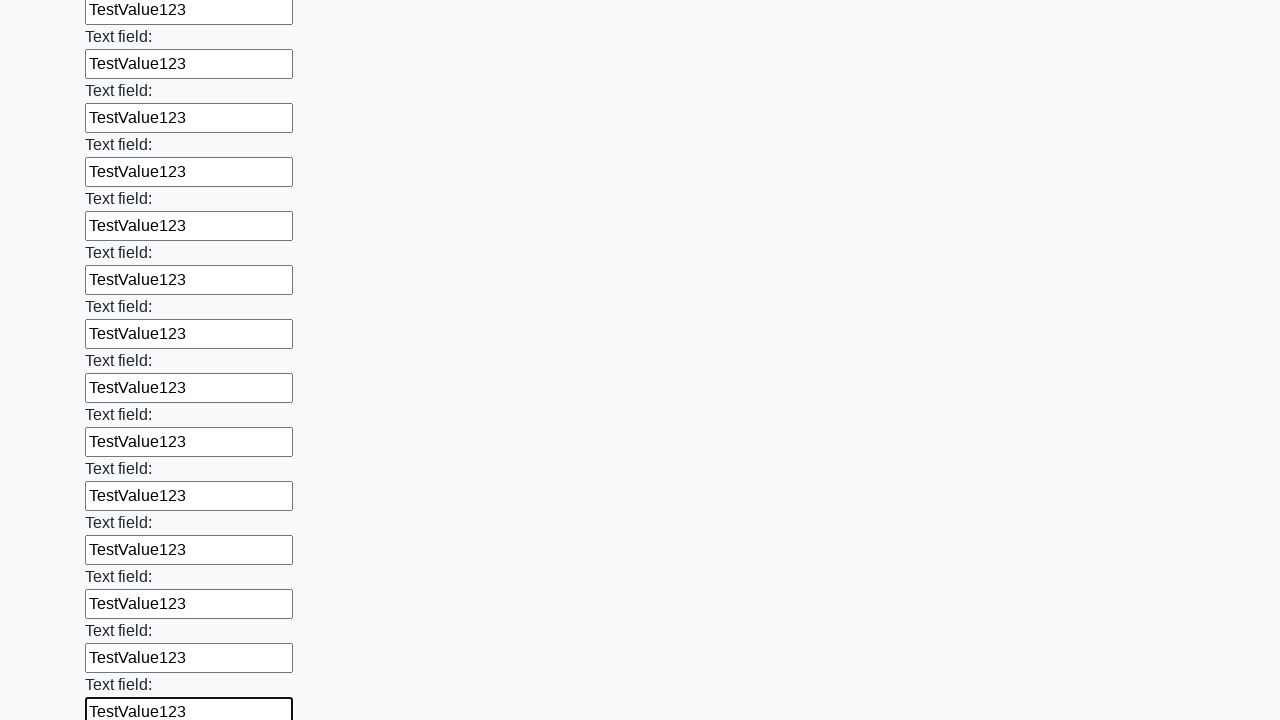

Filled an input field with 'TestValue123' on input >> nth=83
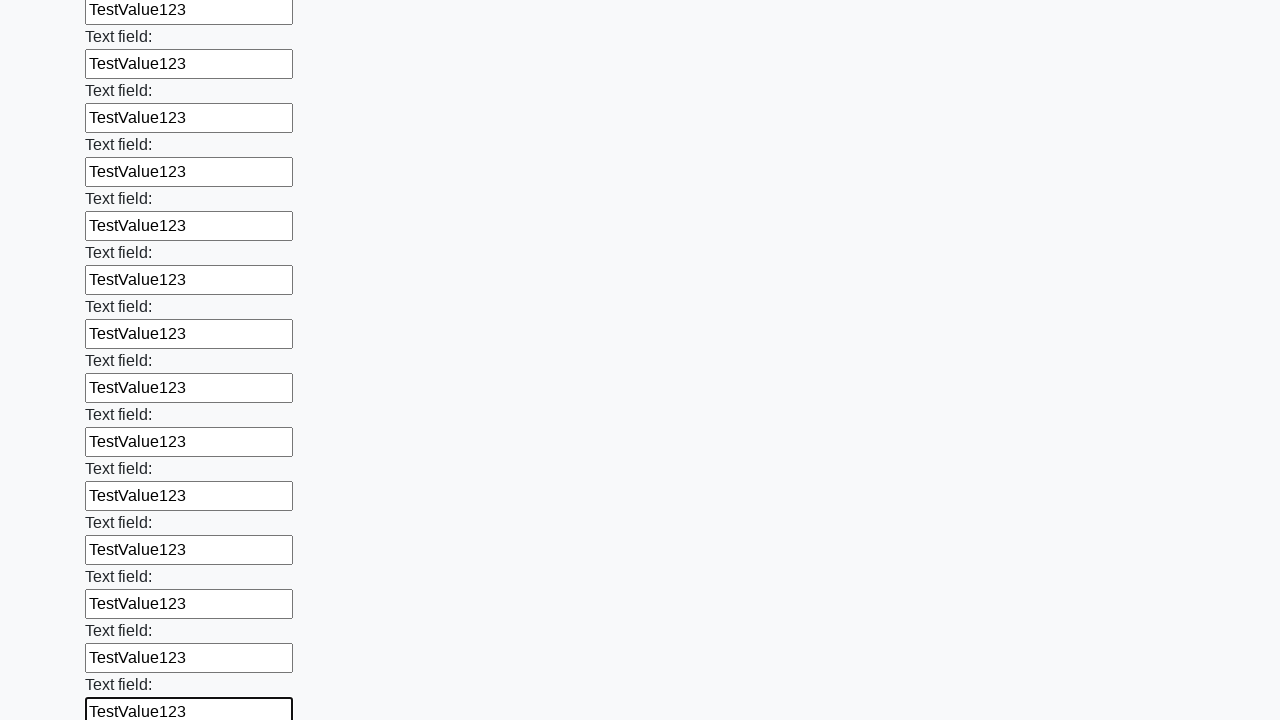

Filled an input field with 'TestValue123' on input >> nth=84
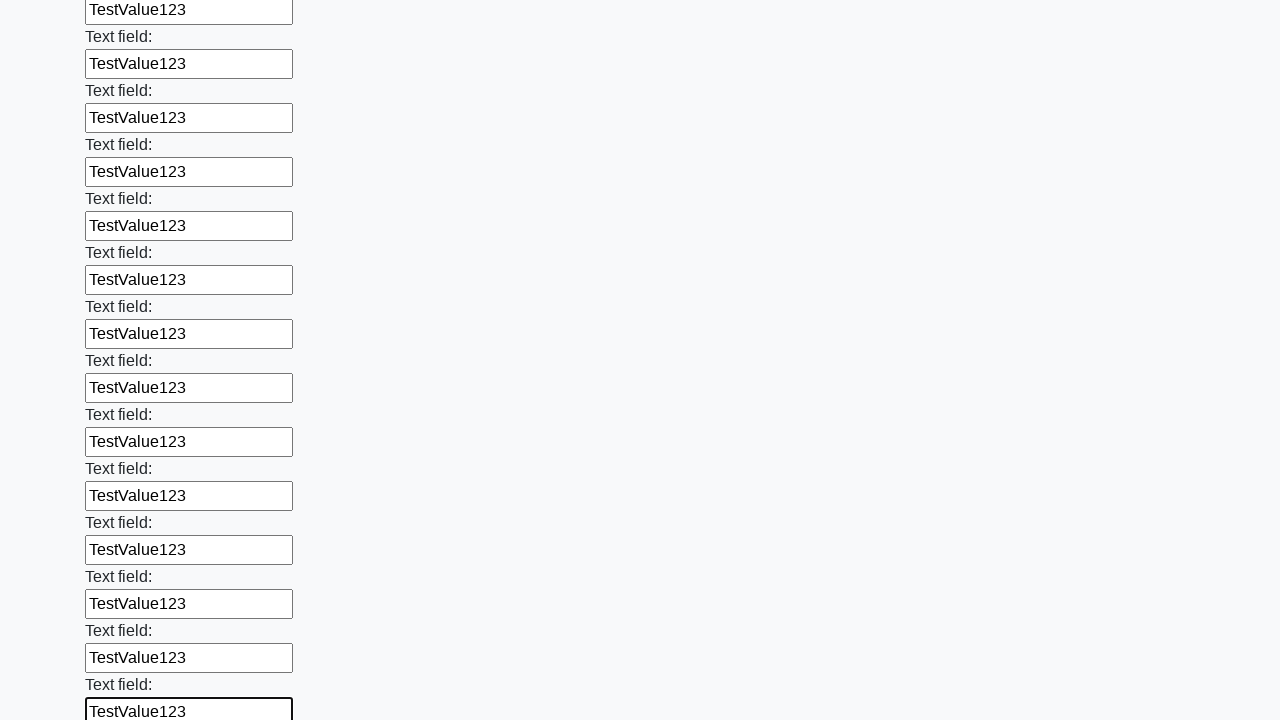

Filled an input field with 'TestValue123' on input >> nth=85
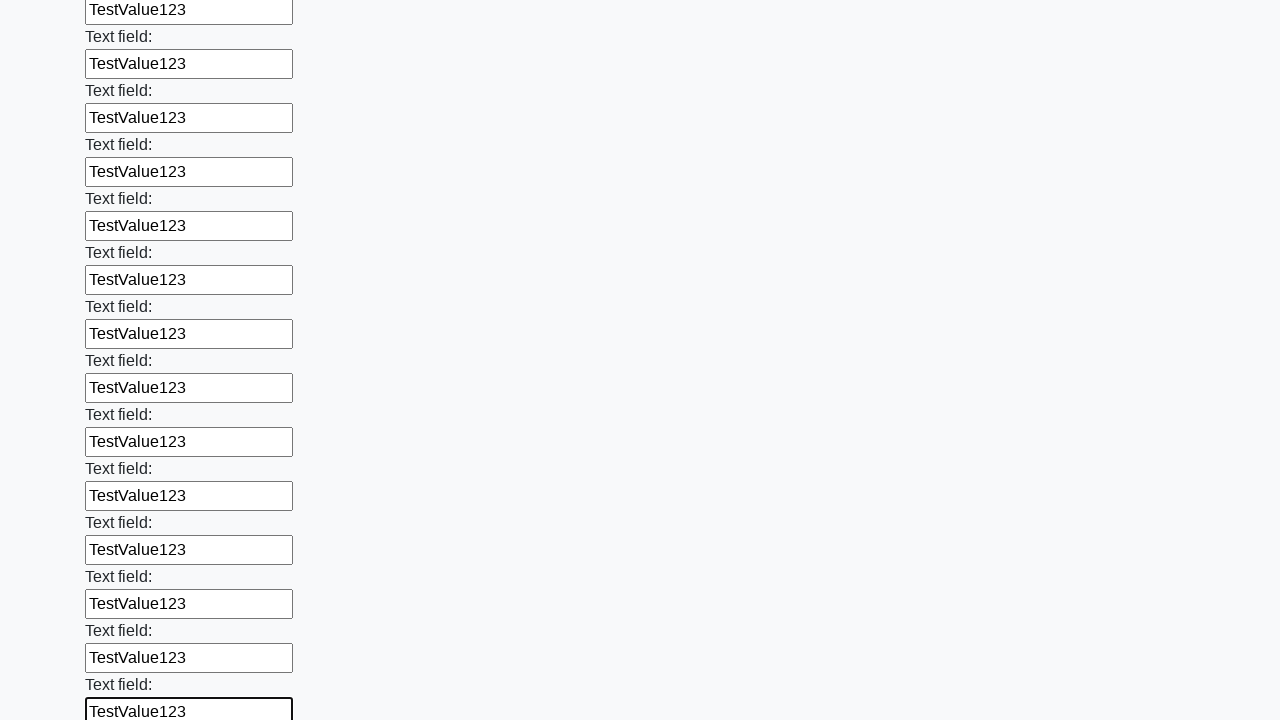

Filled an input field with 'TestValue123' on input >> nth=86
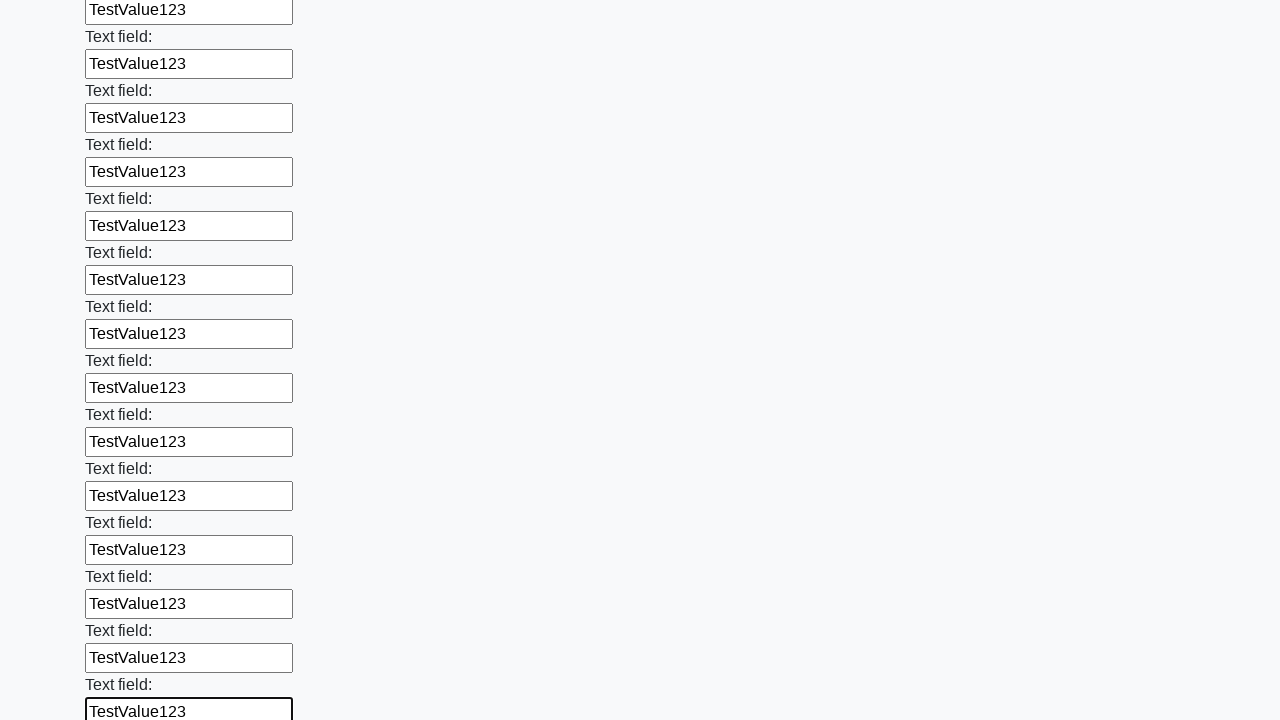

Filled an input field with 'TestValue123' on input >> nth=87
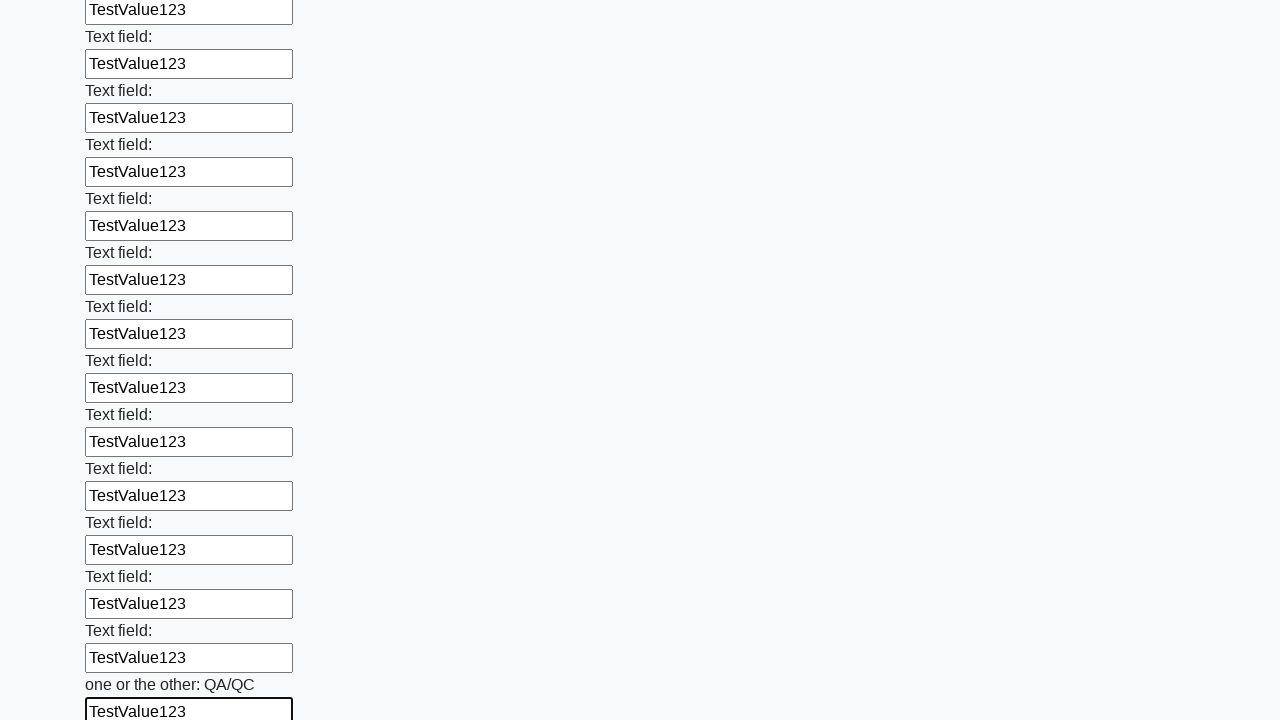

Filled an input field with 'TestValue123' on input >> nth=88
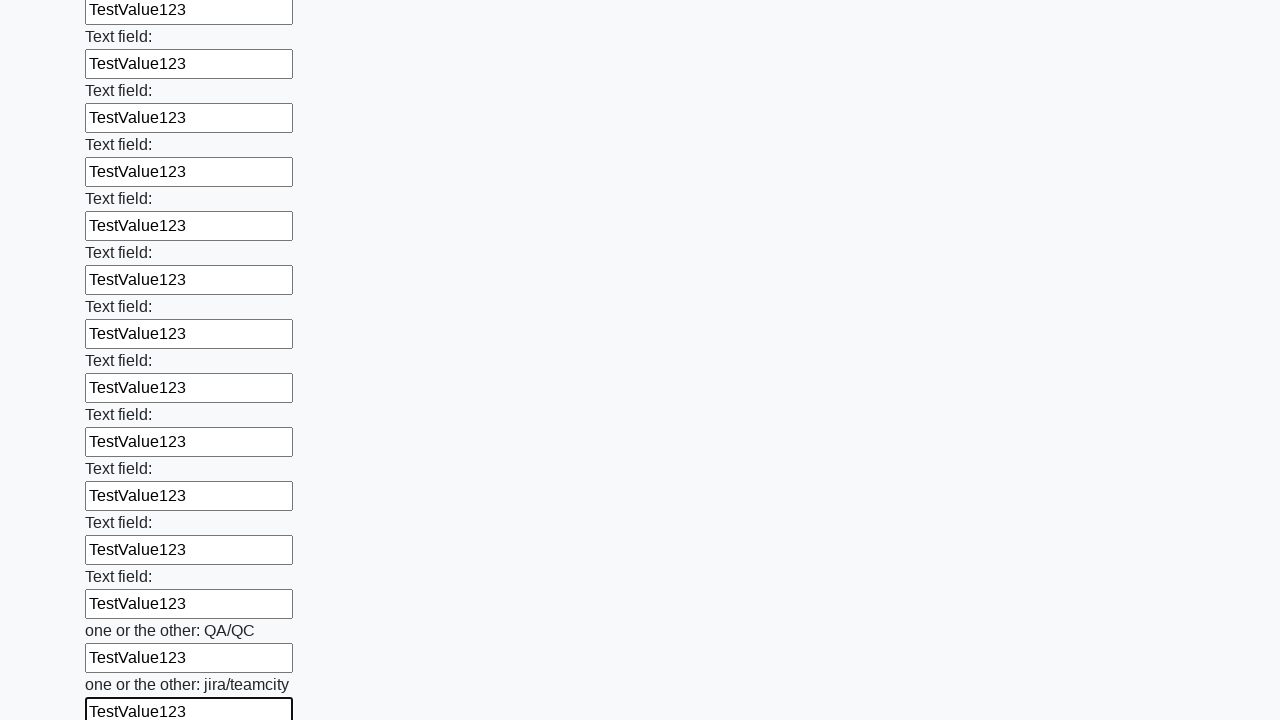

Filled an input field with 'TestValue123' on input >> nth=89
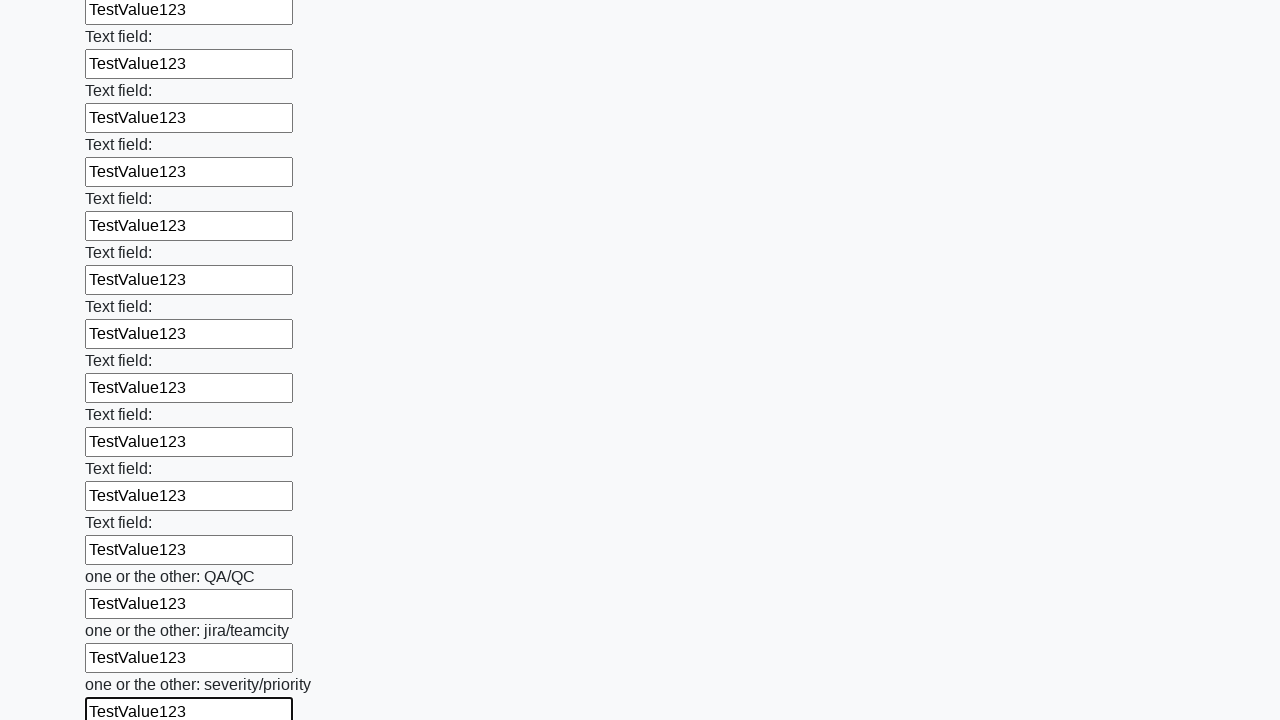

Filled an input field with 'TestValue123' on input >> nth=90
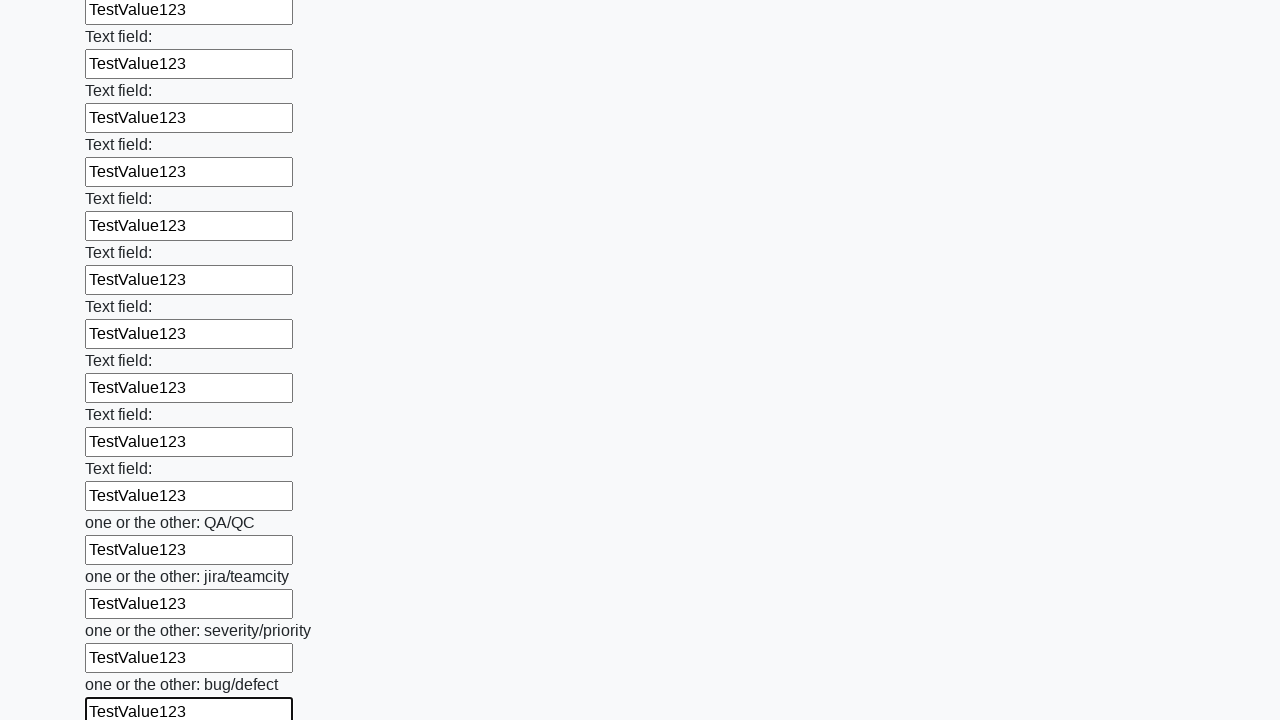

Filled an input field with 'TestValue123' on input >> nth=91
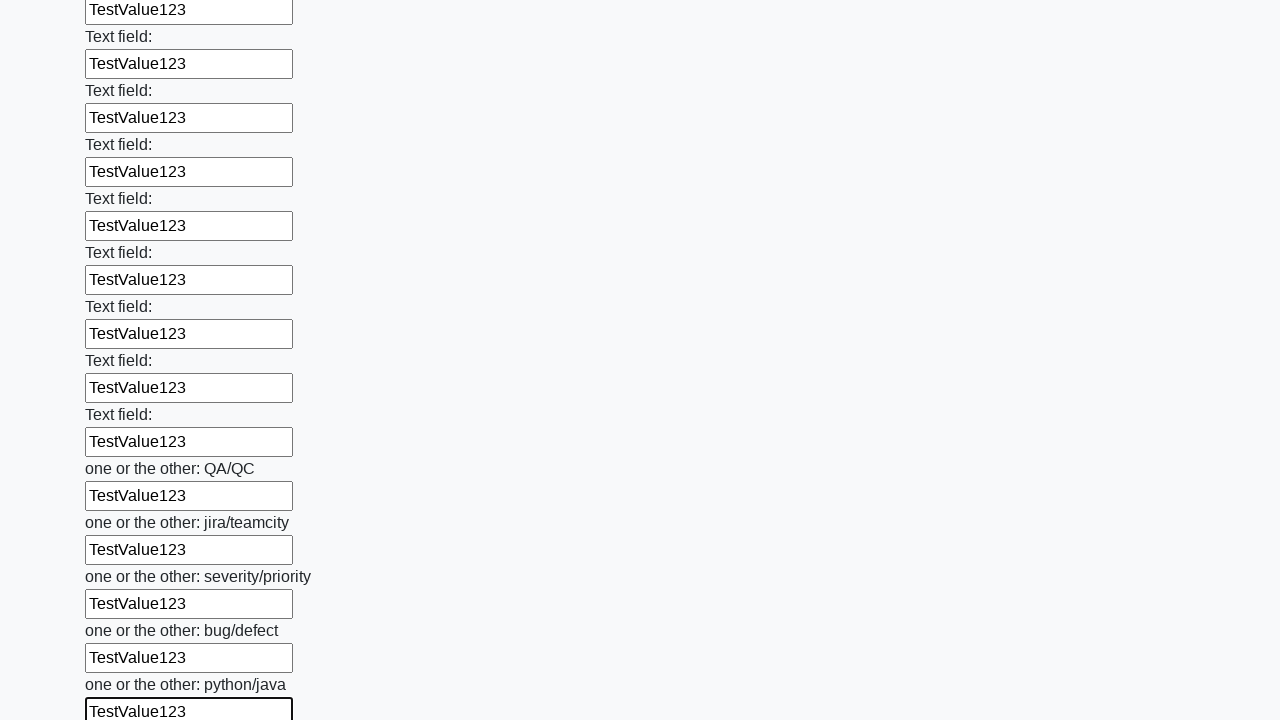

Filled an input field with 'TestValue123' on input >> nth=92
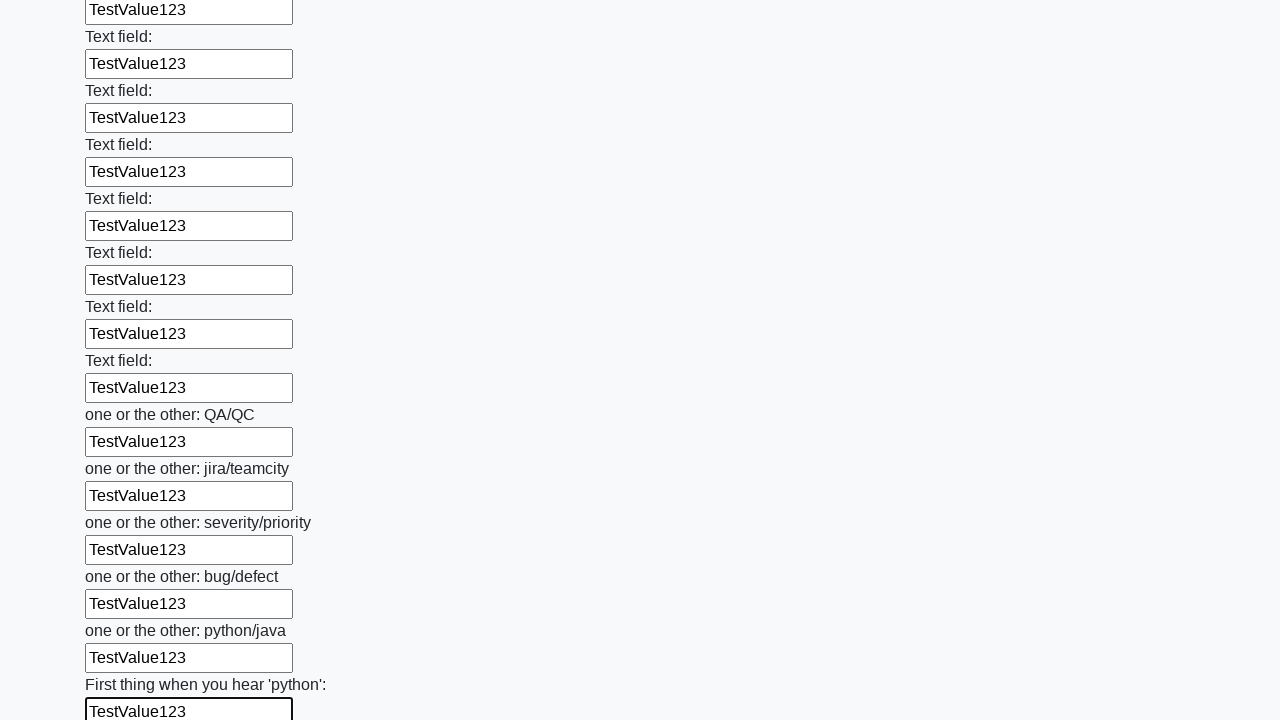

Filled an input field with 'TestValue123' on input >> nth=93
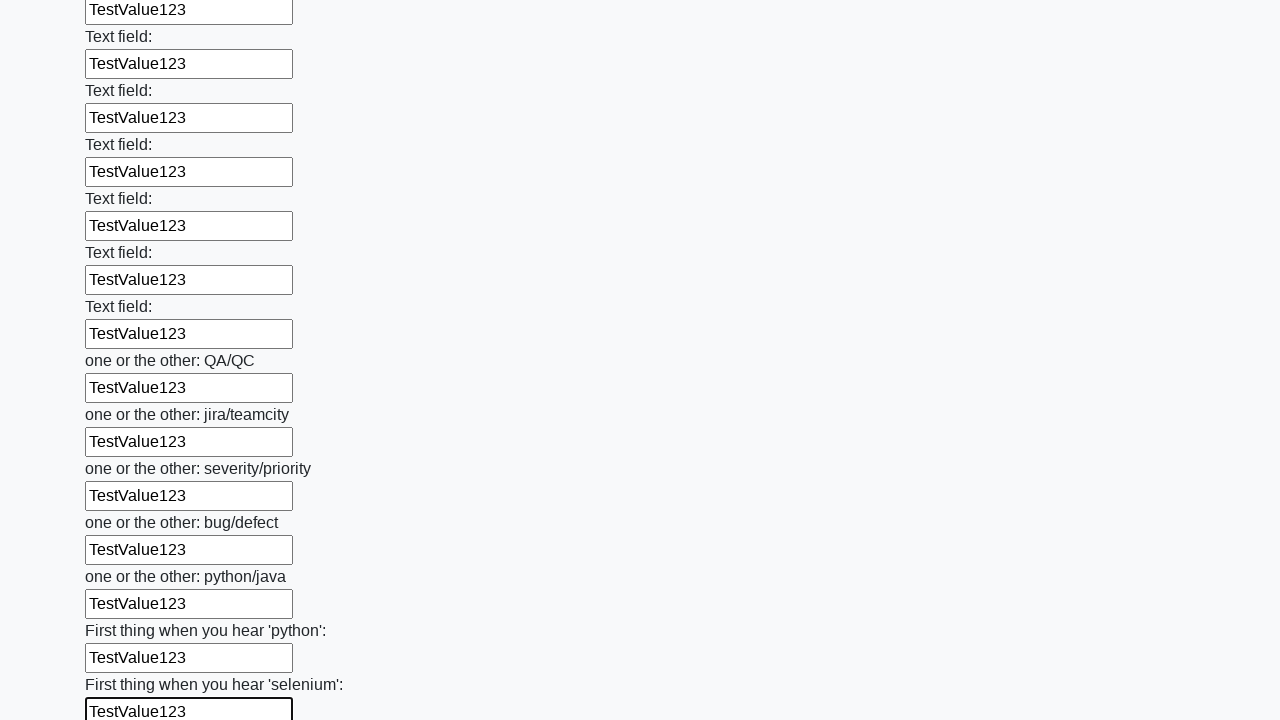

Filled an input field with 'TestValue123' on input >> nth=94
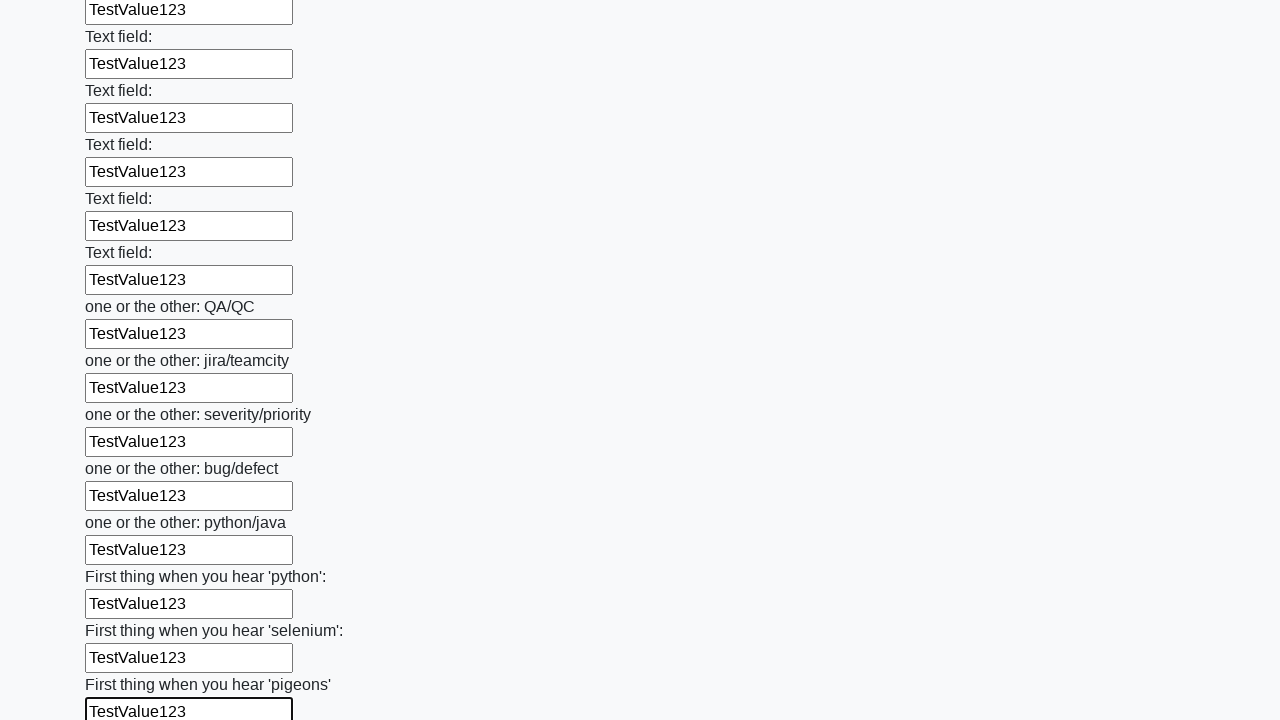

Filled an input field with 'TestValue123' on input >> nth=95
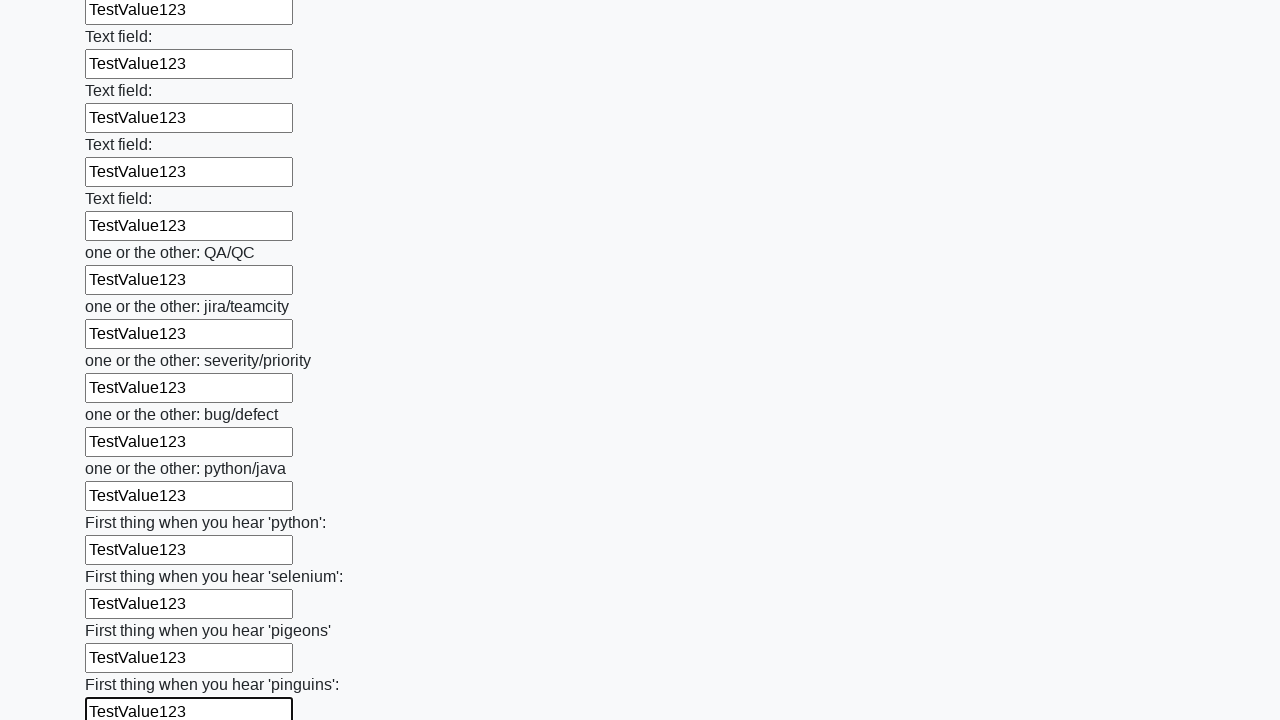

Filled an input field with 'TestValue123' on input >> nth=96
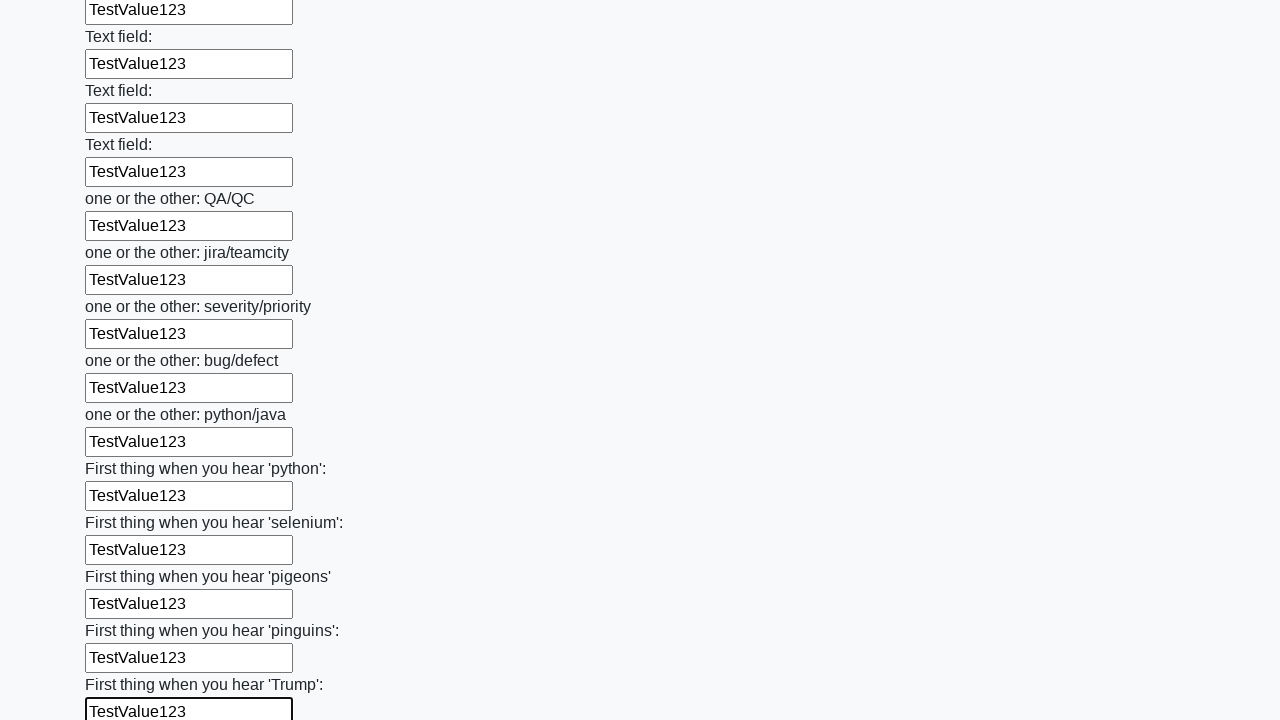

Filled an input field with 'TestValue123' on input >> nth=97
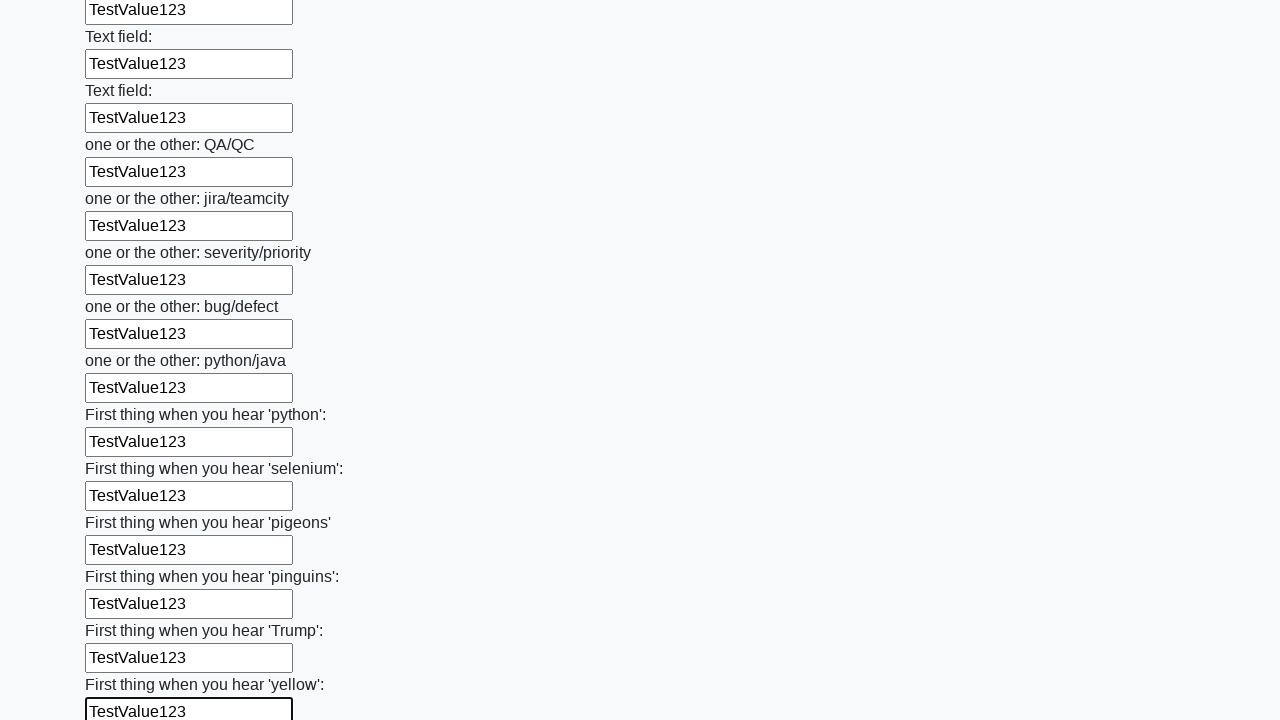

Filled an input field with 'TestValue123' on input >> nth=98
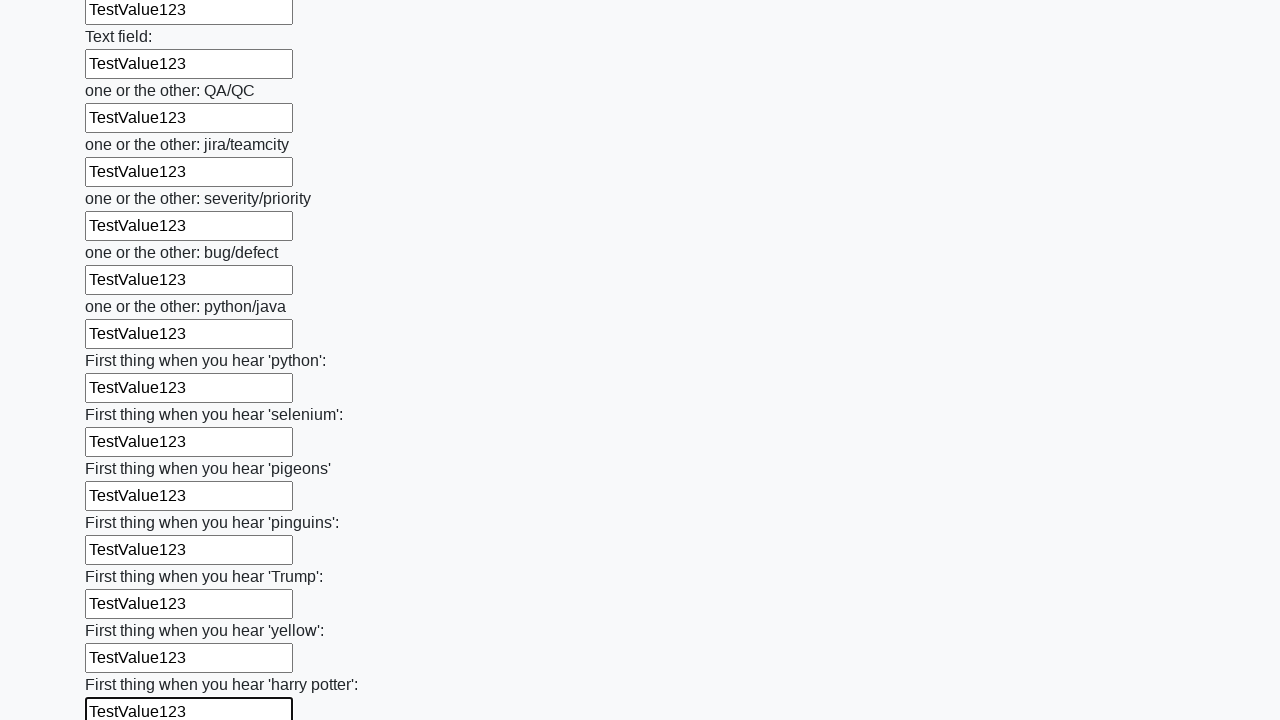

Filled an input field with 'TestValue123' on input >> nth=99
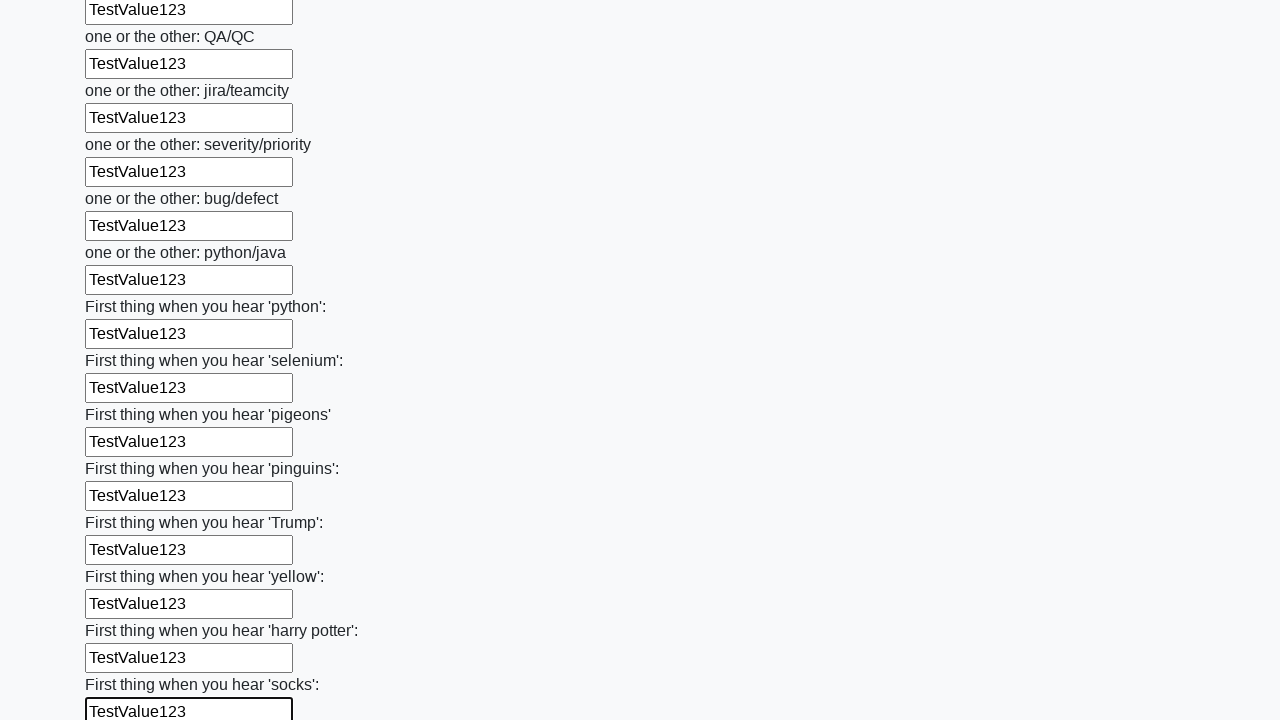

Clicked the submit button at (123, 611) on button.btn
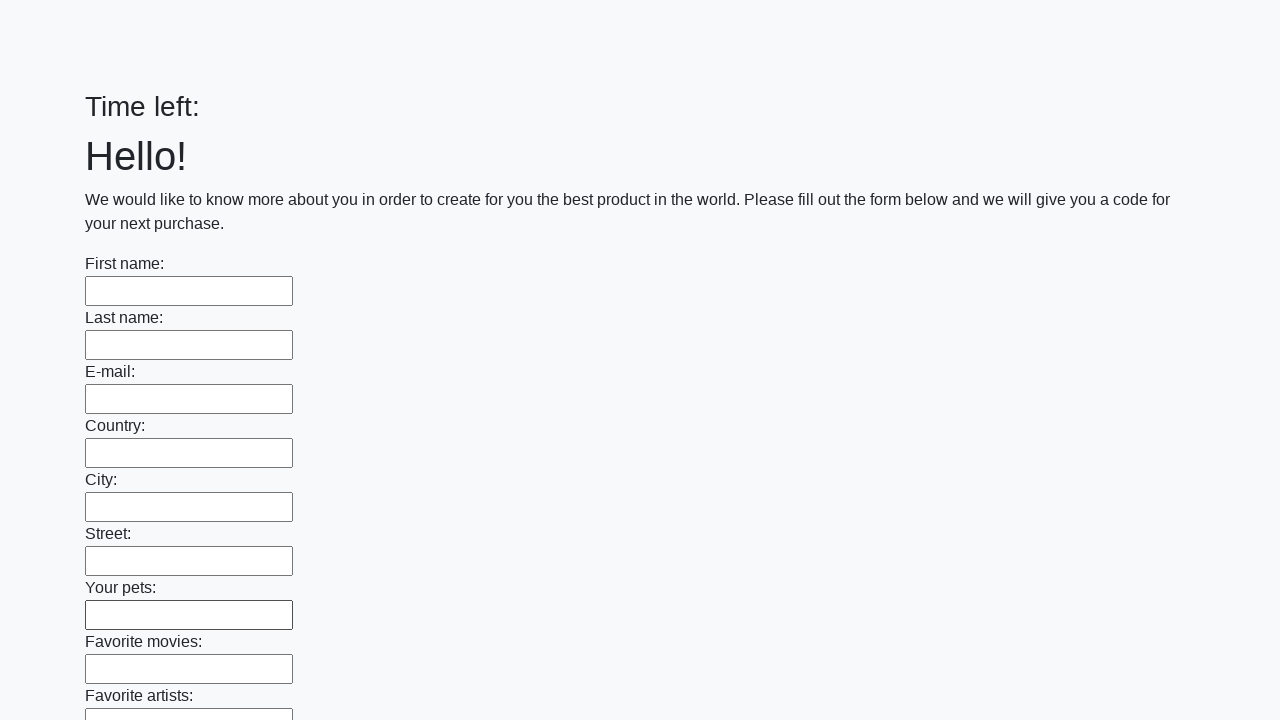

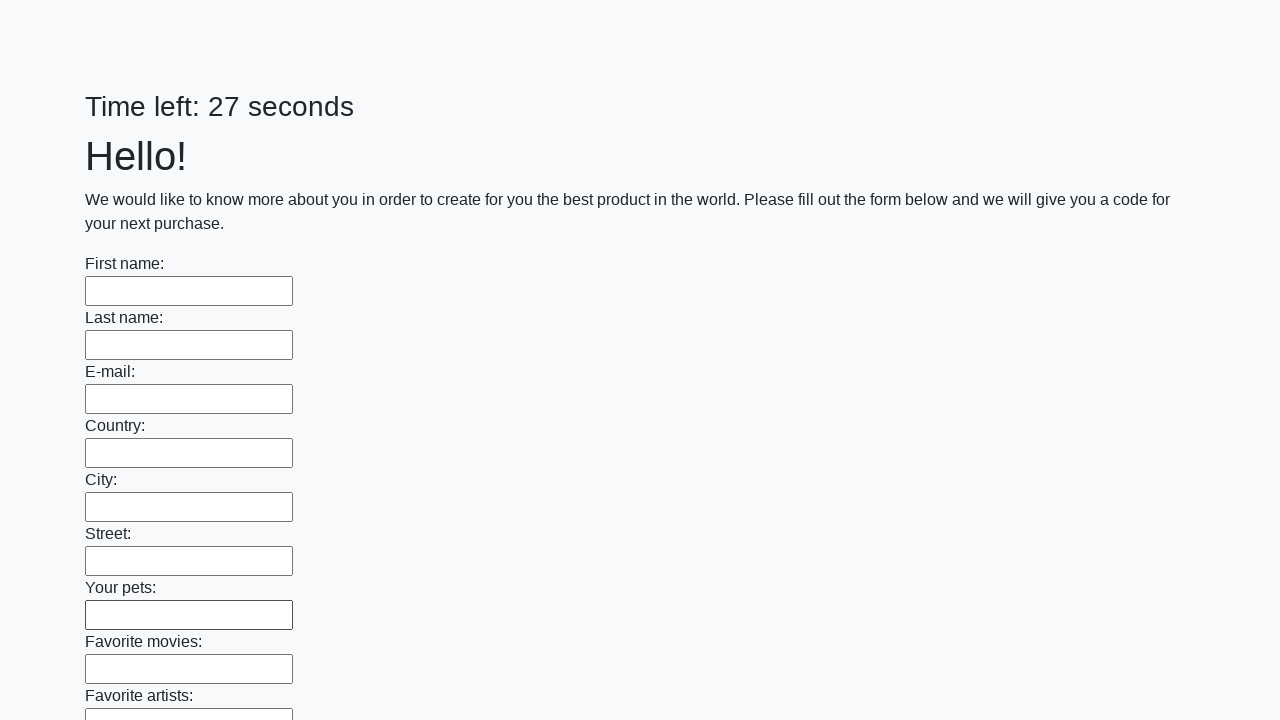